Tests footer link navigation by clicking each link in the footer, waiting for the page to load, then navigating back. Handles stale element references by re-fetching the footer links after each navigation.

Starting URL: https://naveenautomationlabs.com/opencart/index.php?route=account/login

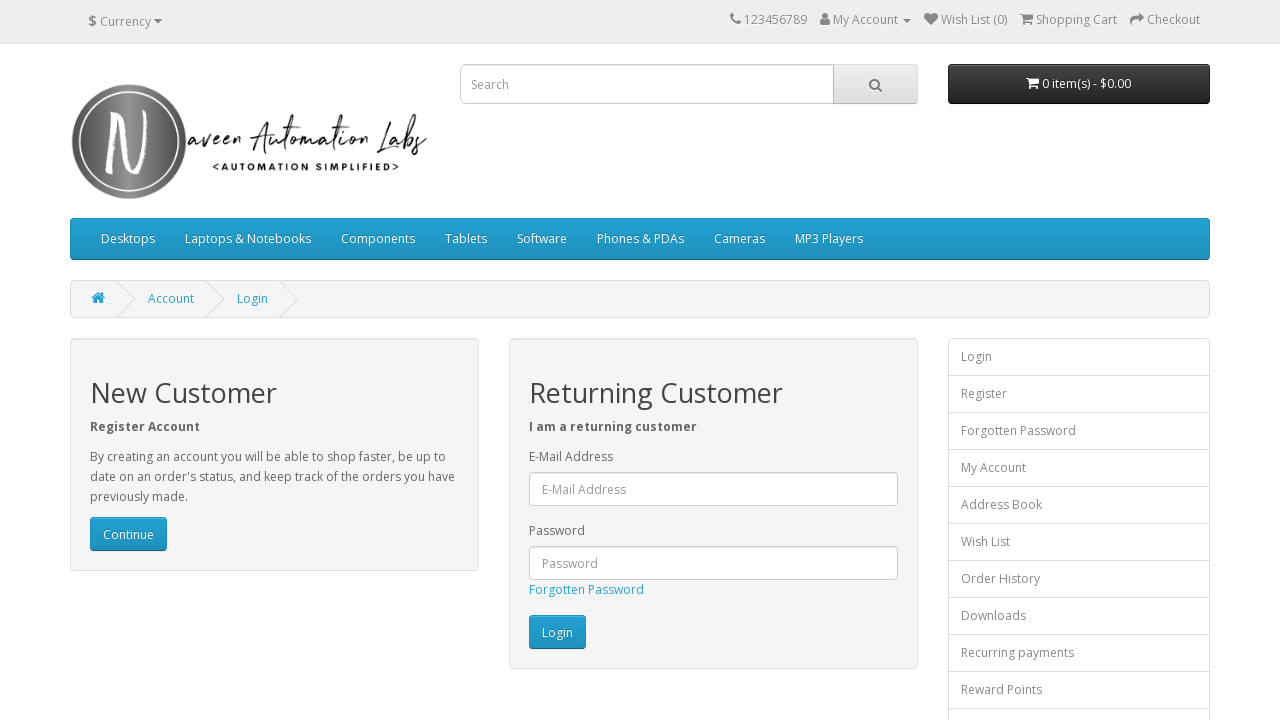

Retrieved footer links and counted them
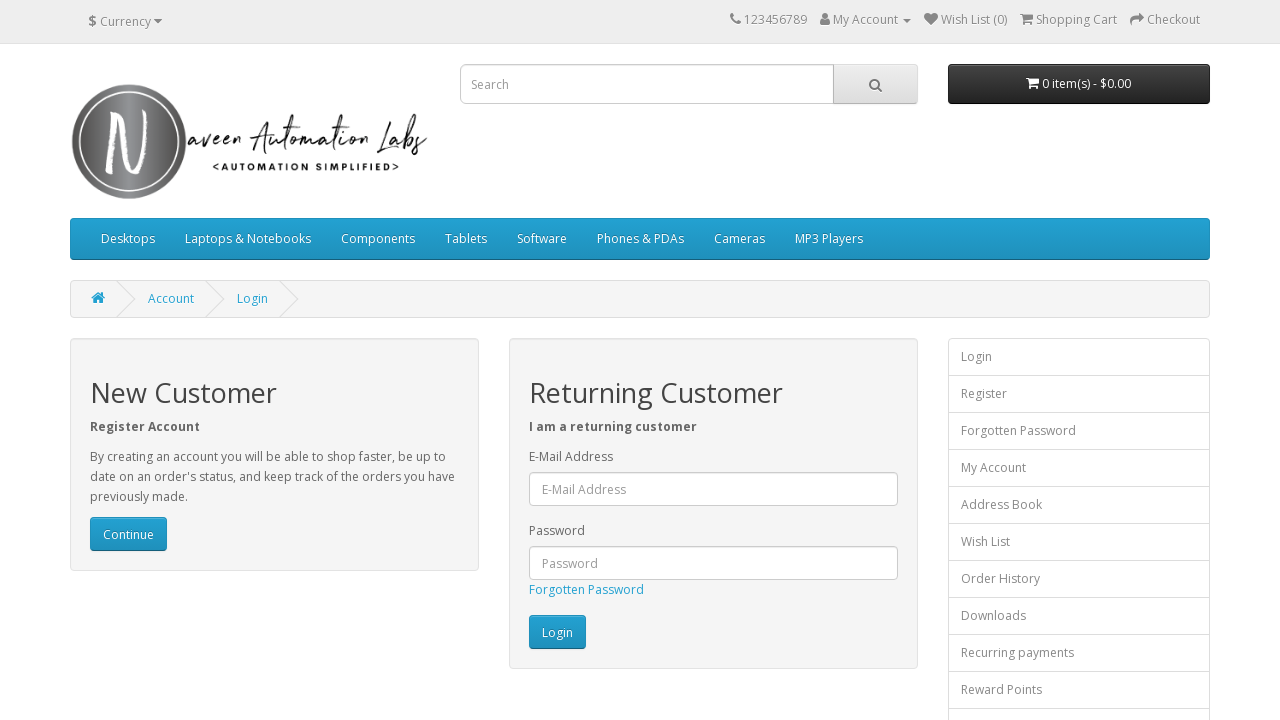

Re-fetched footer links to avoid stale element references (iteration 1)
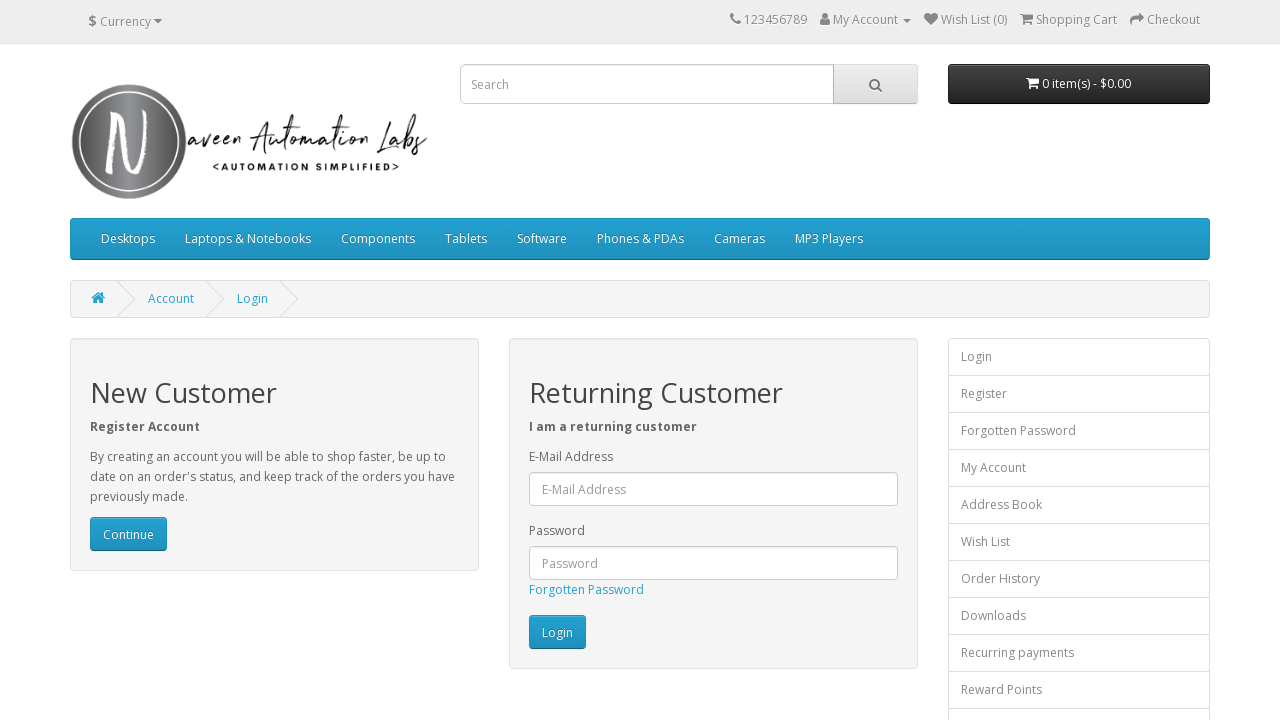

Clicked footer link at index 0 at (96, 548) on footer a >> nth=0
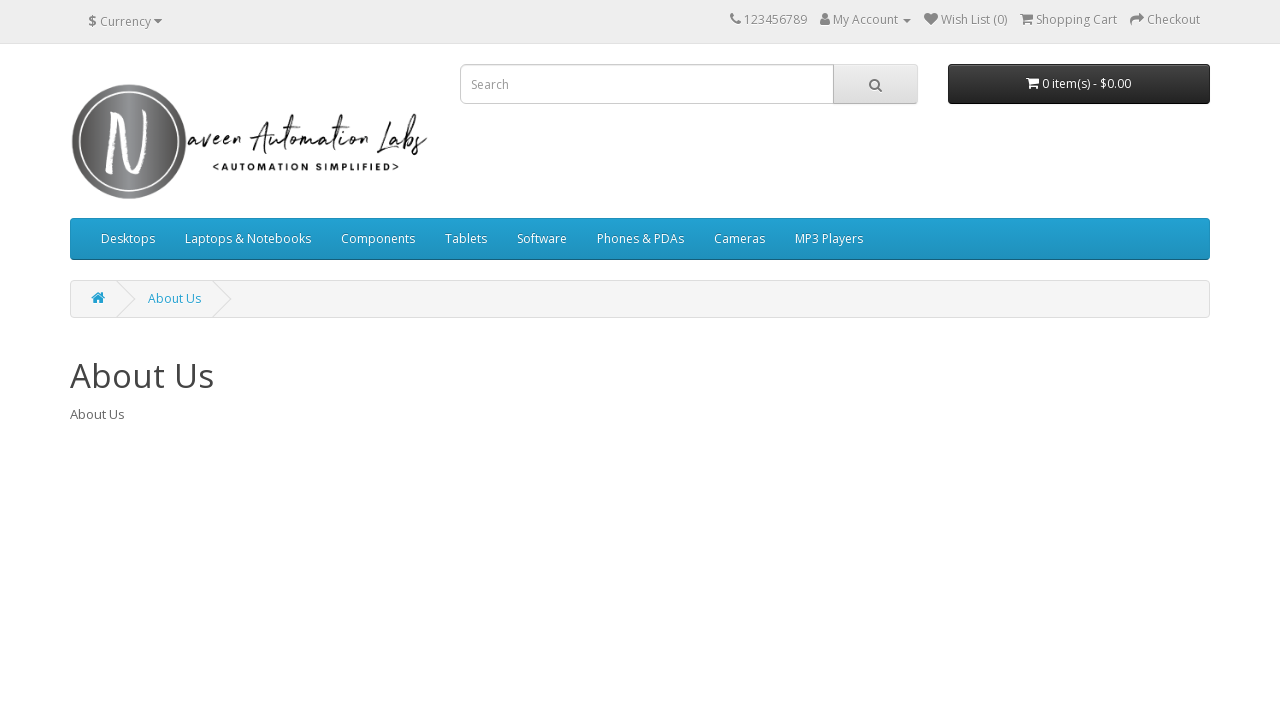

Waited for page to load after clicking footer link 0
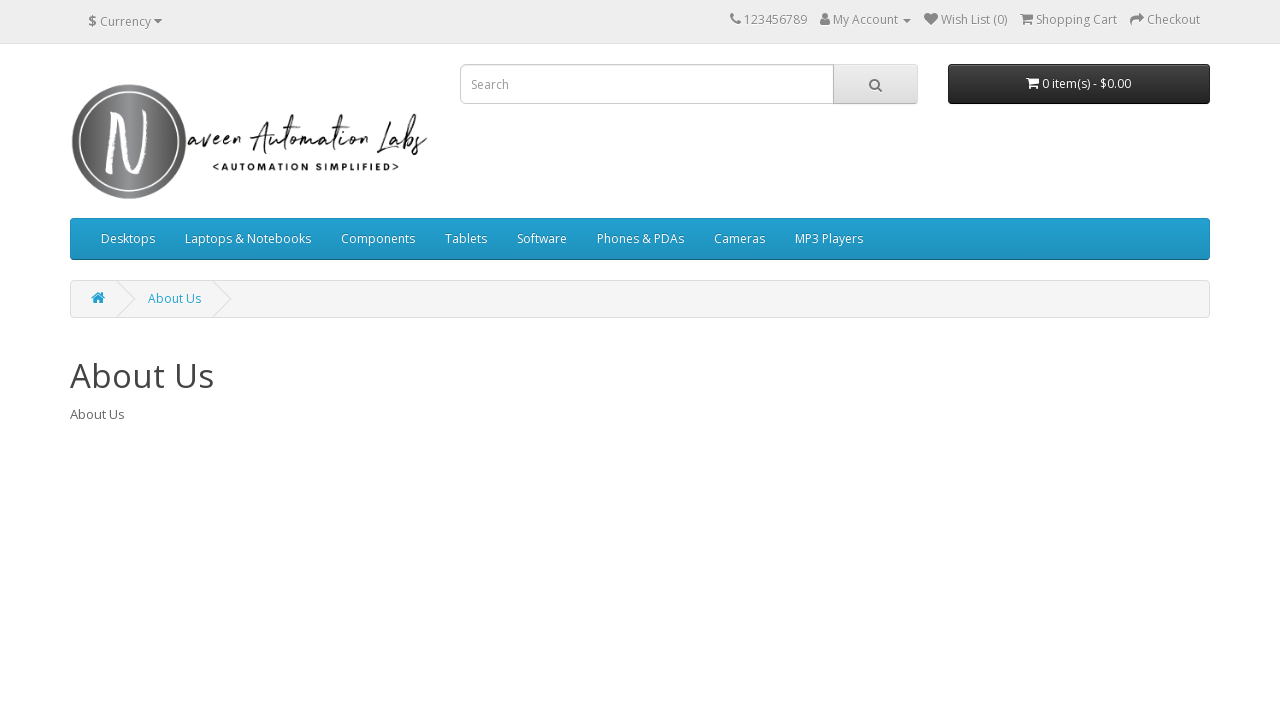

Navigated back to login page from footer link 0
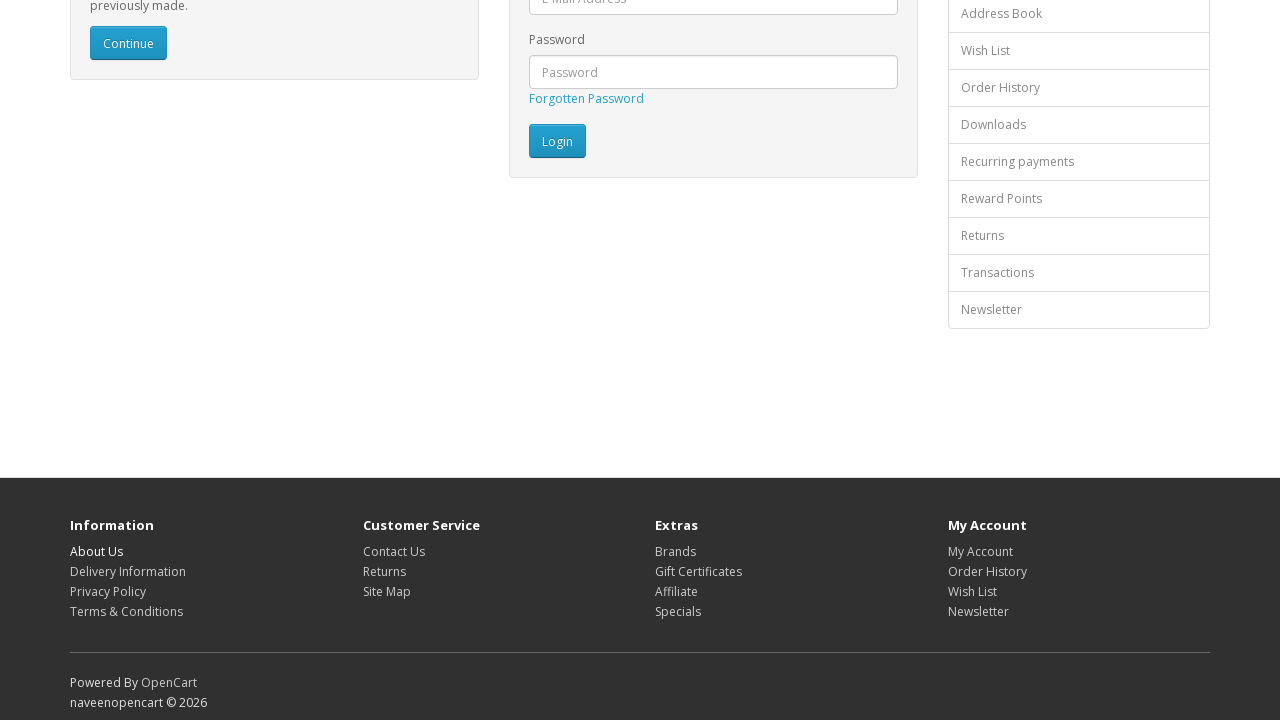

Waited for login page to load after navigation back
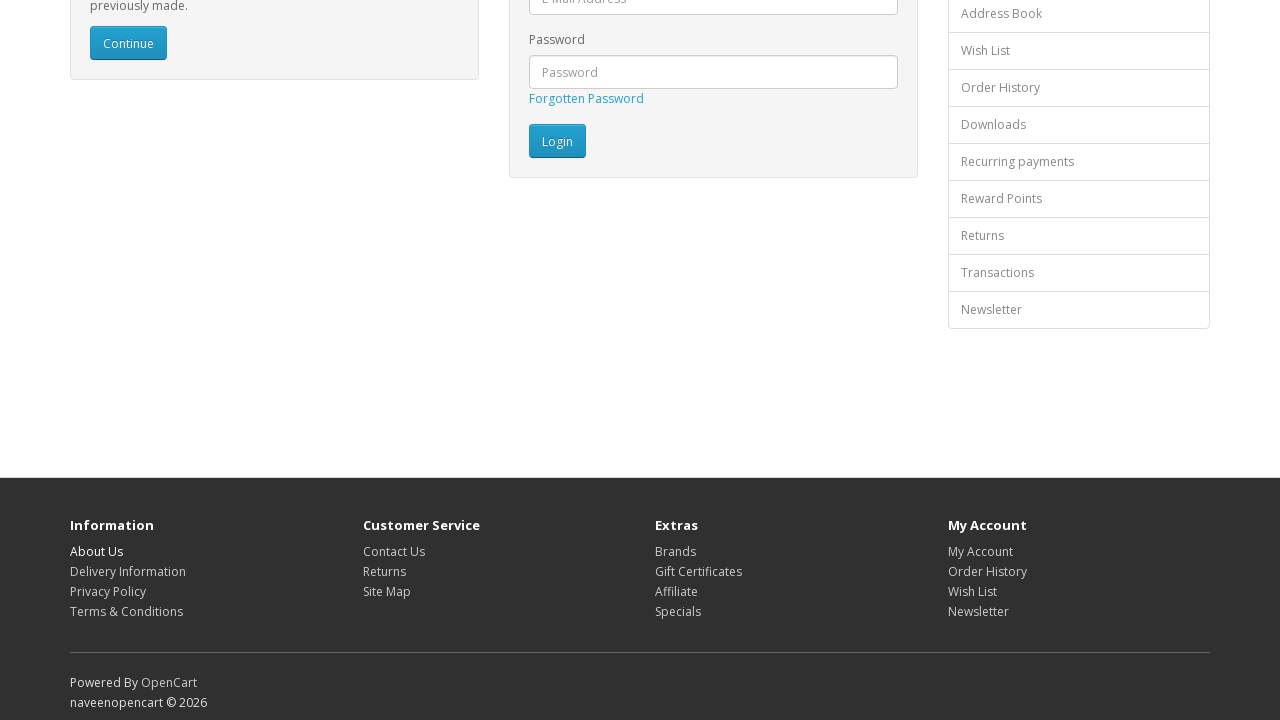

Re-fetched footer links to avoid stale element references (iteration 2)
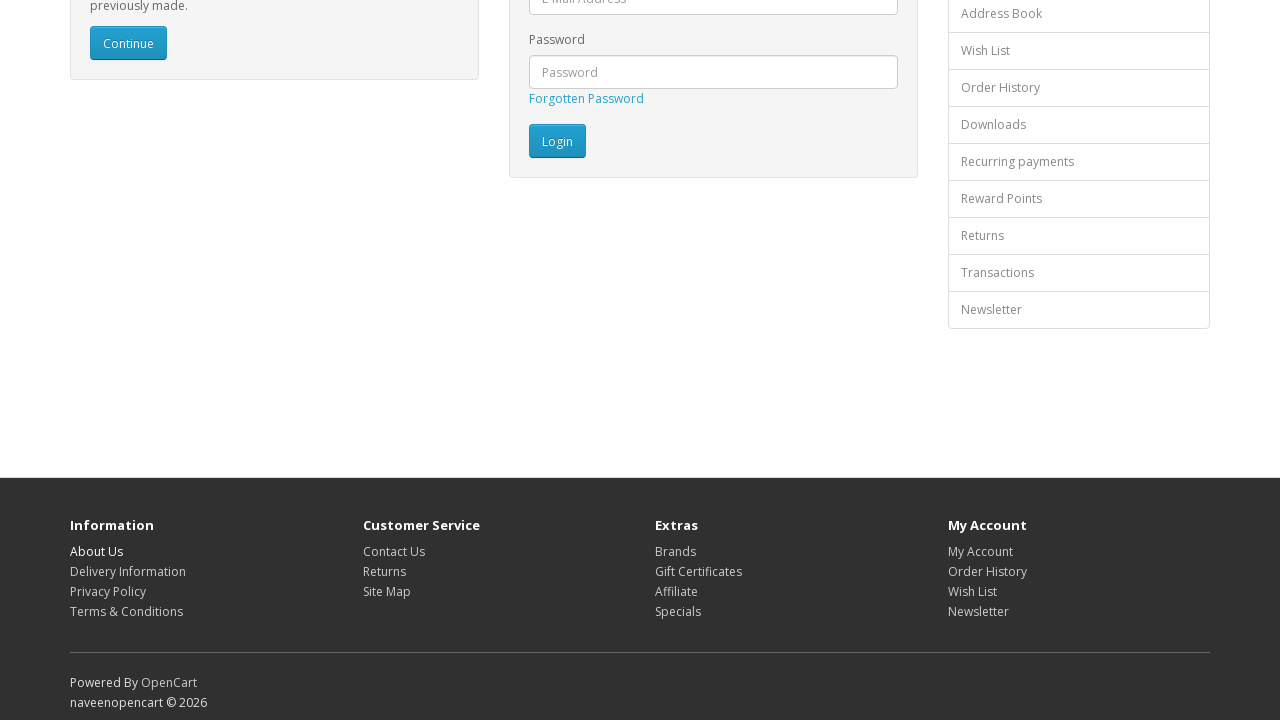

Clicked footer link at index 1 at (128, 571) on footer a >> nth=1
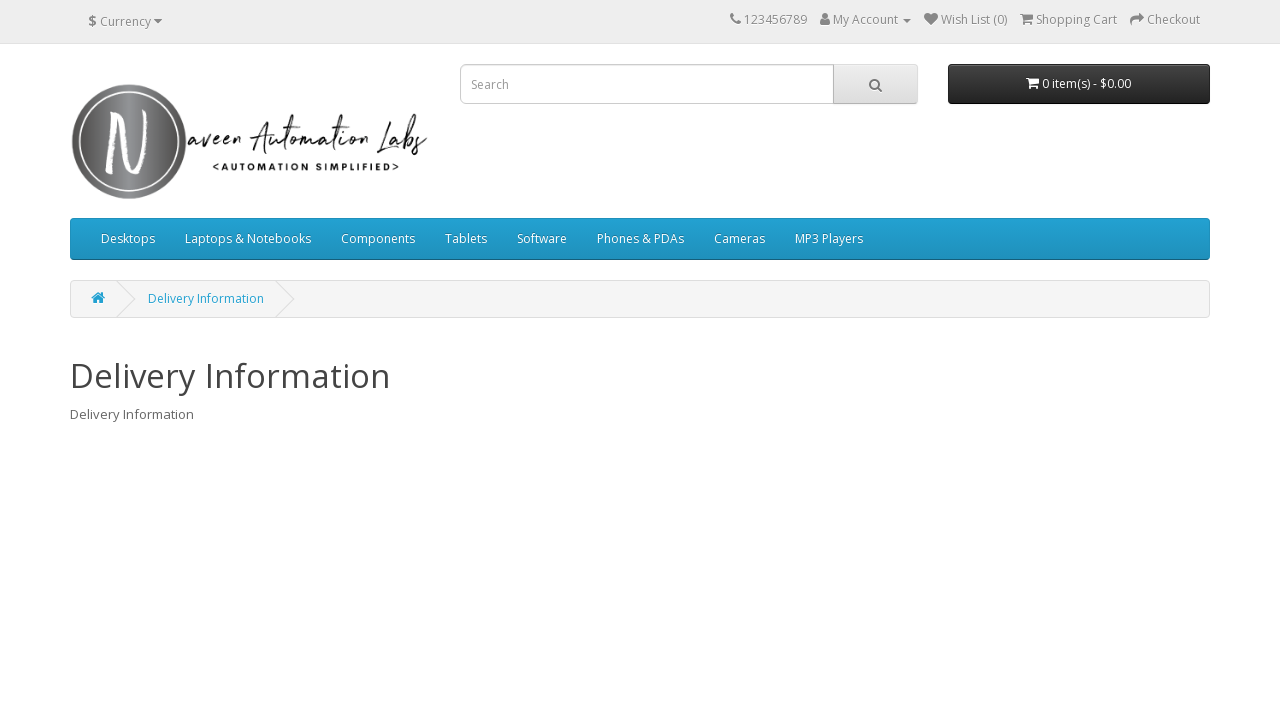

Waited for page to load after clicking footer link 1
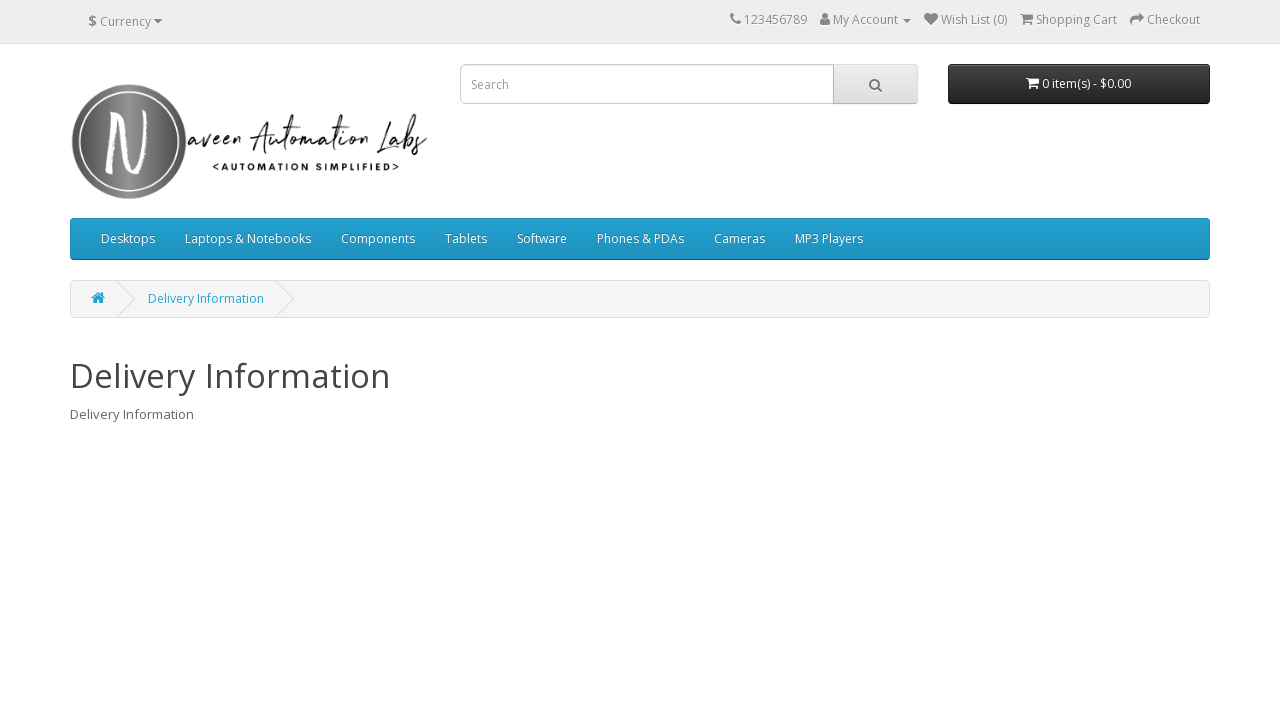

Navigated back to login page from footer link 1
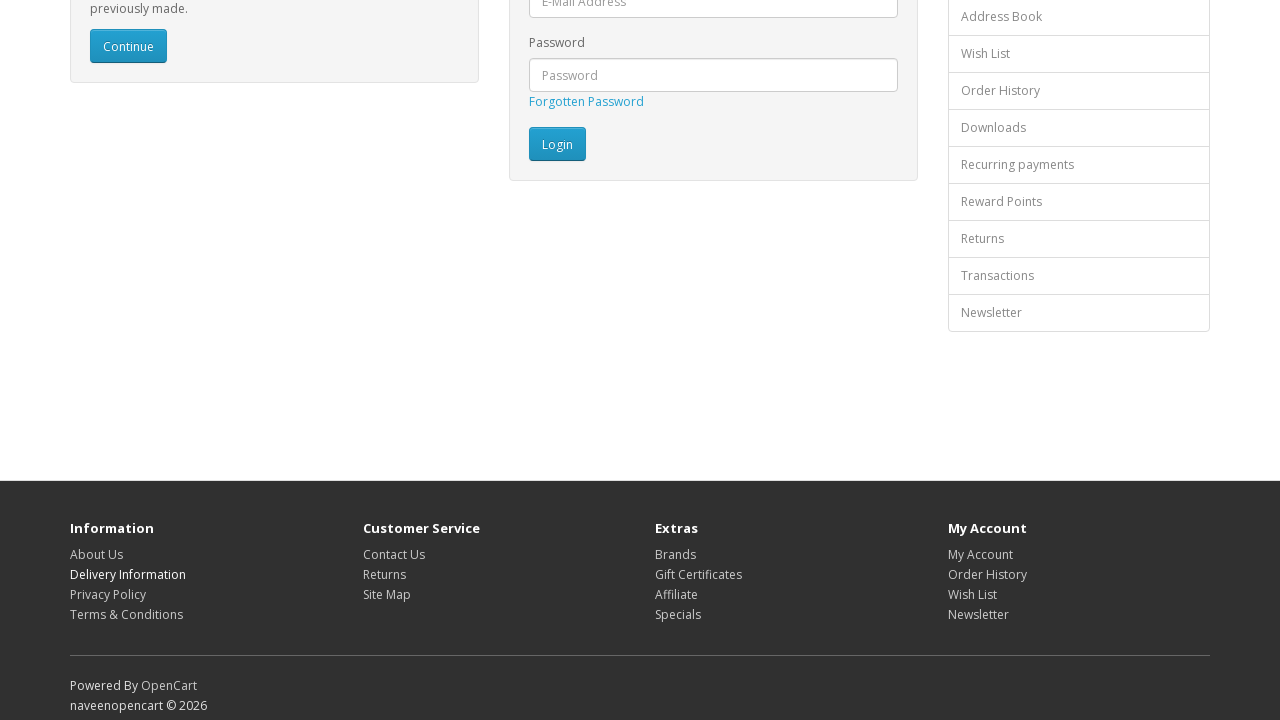

Waited for login page to load after navigation back
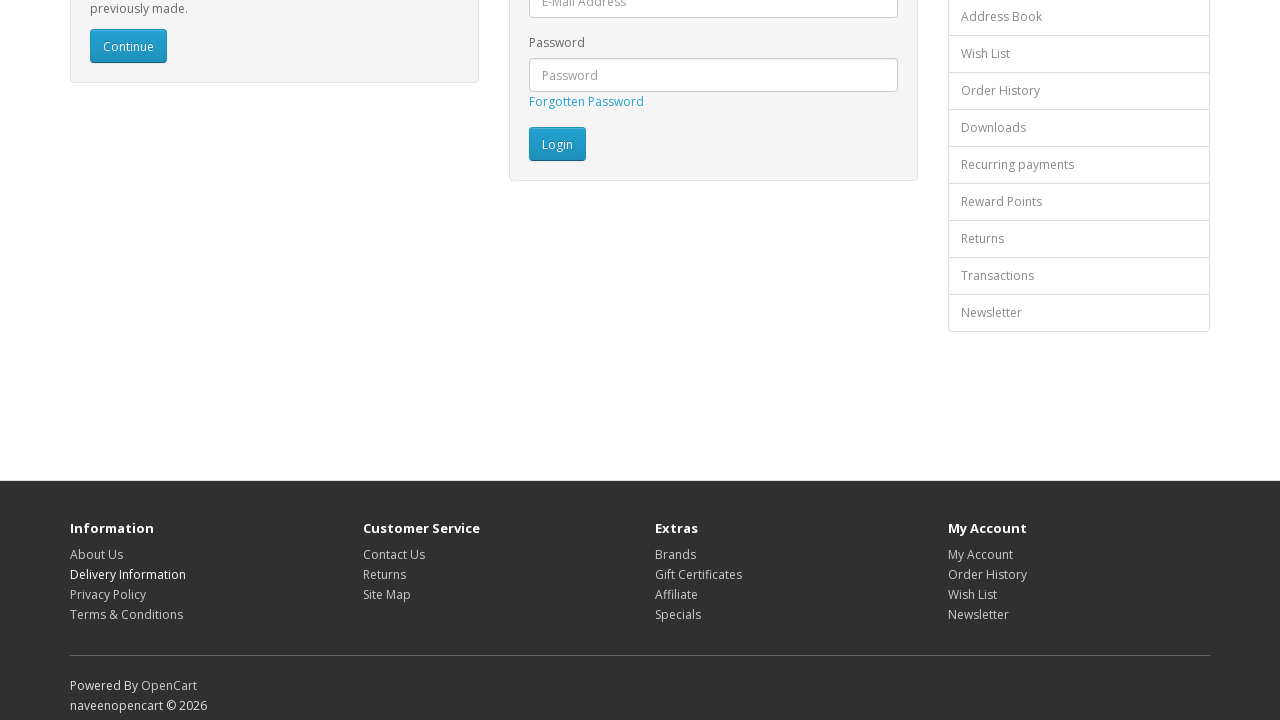

Re-fetched footer links to avoid stale element references (iteration 3)
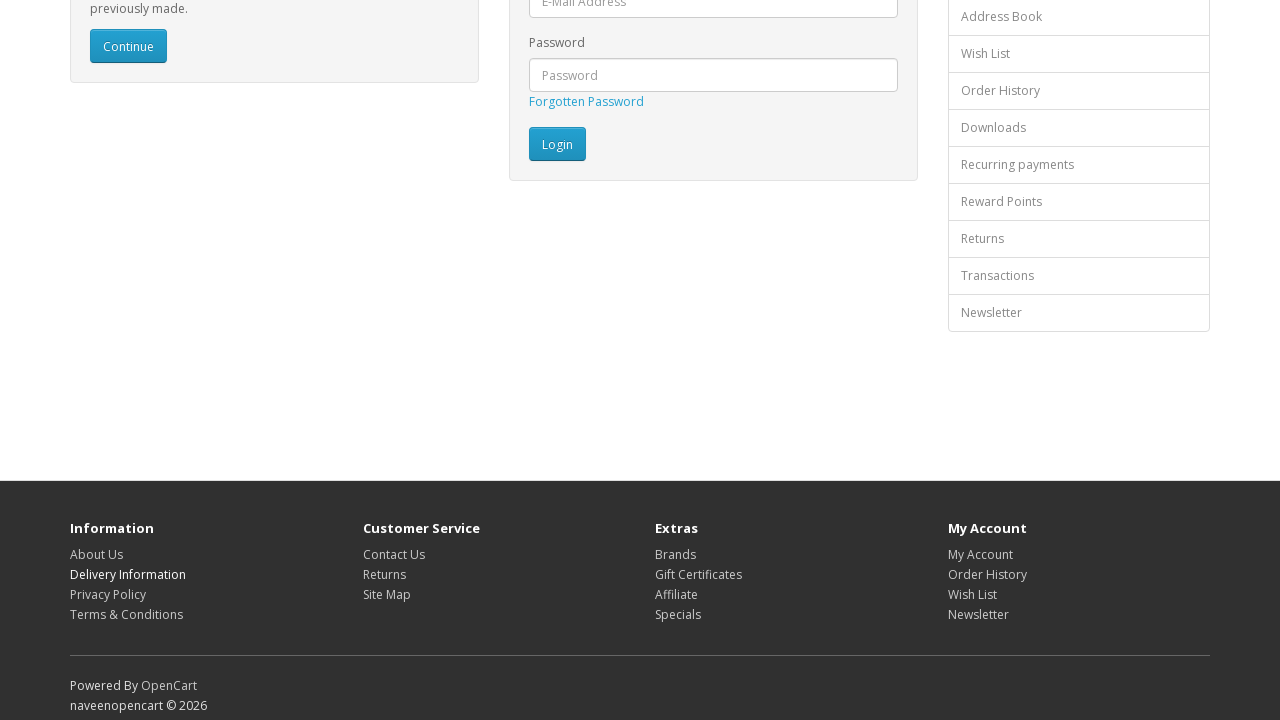

Clicked footer link at index 2 at (108, 594) on footer a >> nth=2
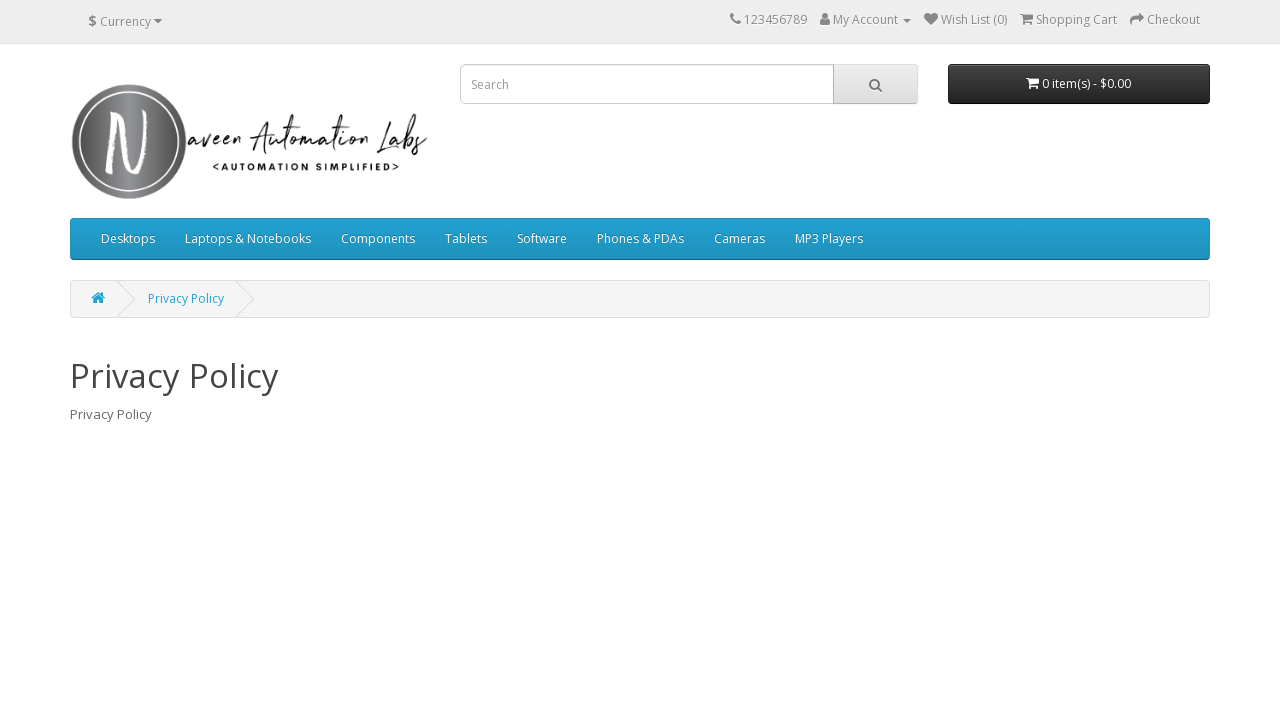

Waited for page to load after clicking footer link 2
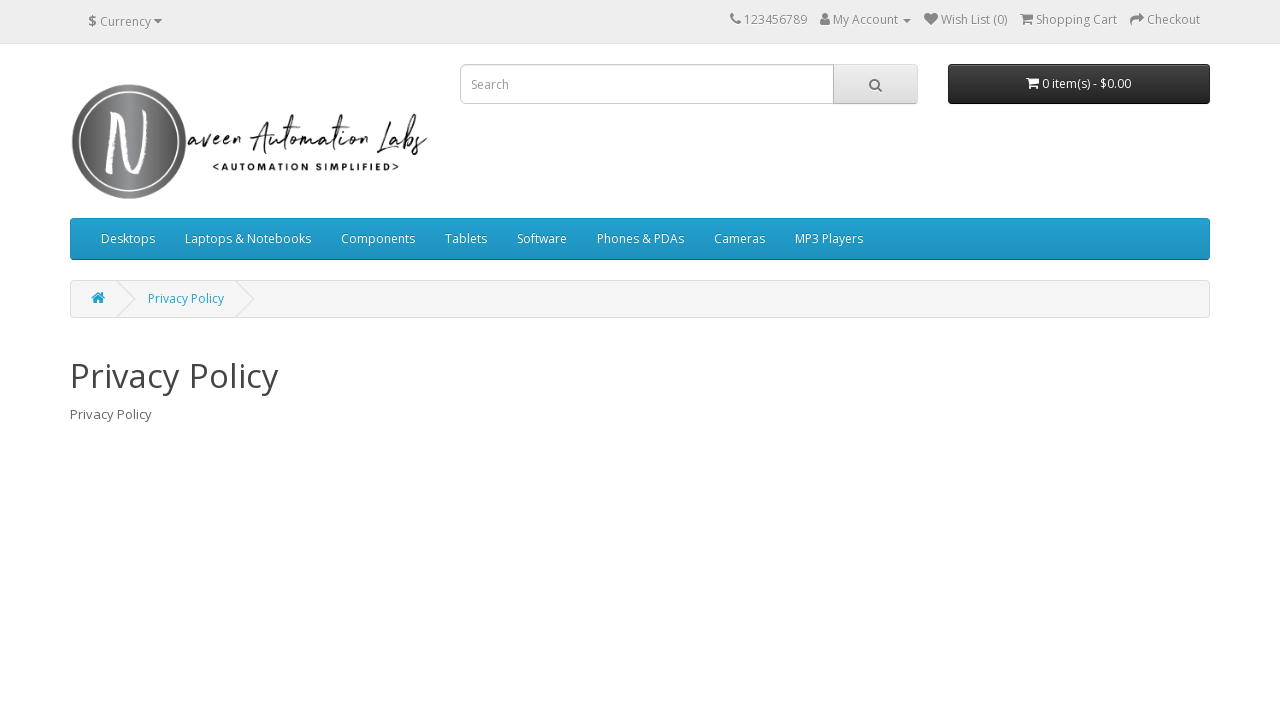

Navigated back to login page from footer link 2
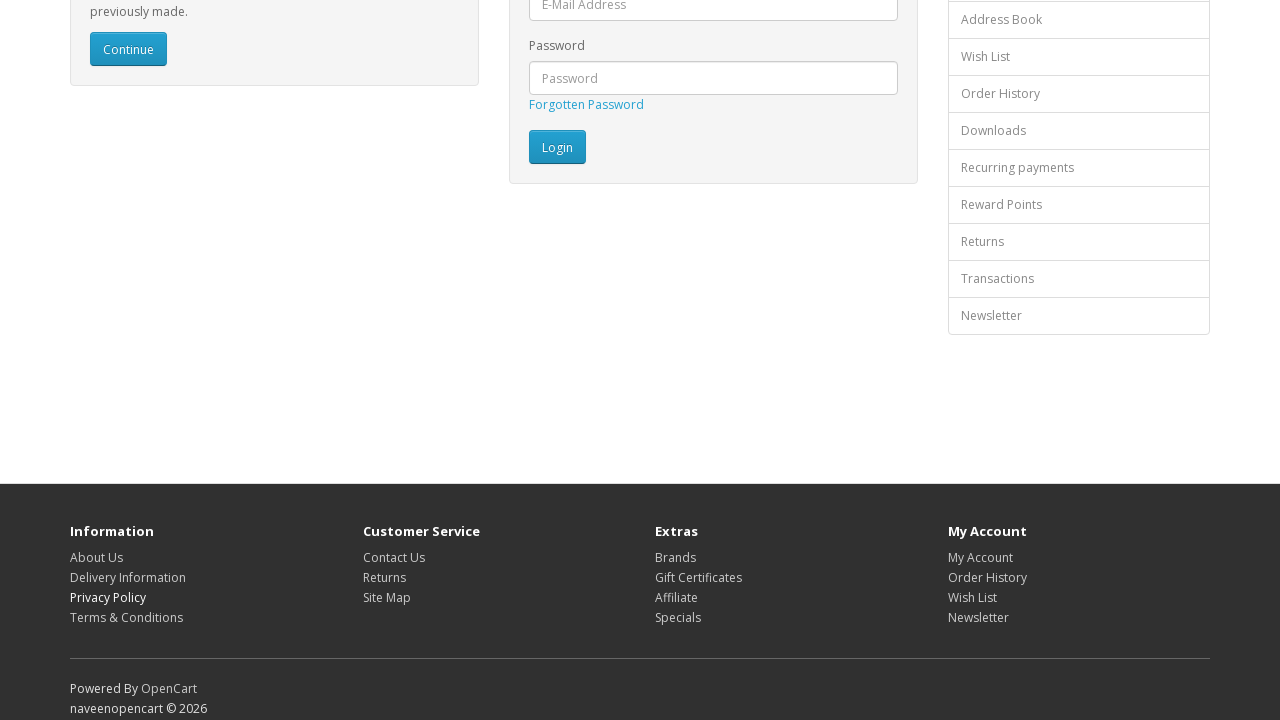

Waited for login page to load after navigation back
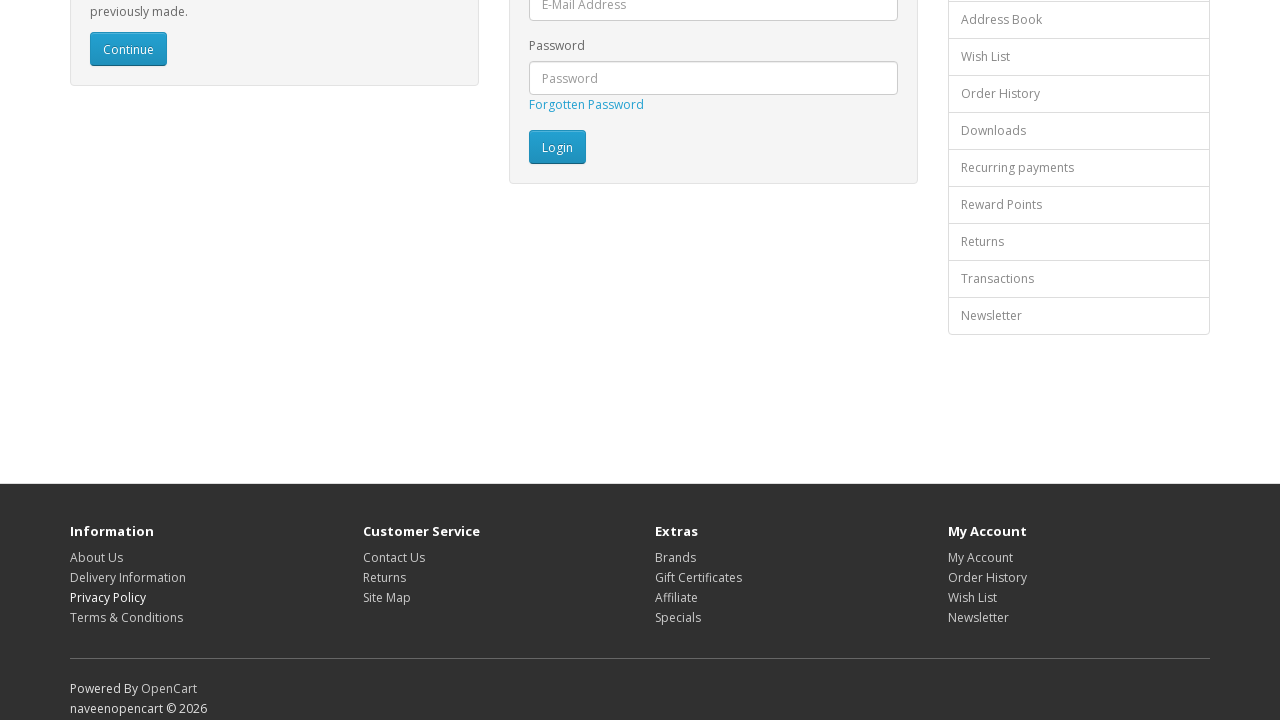

Re-fetched footer links to avoid stale element references (iteration 4)
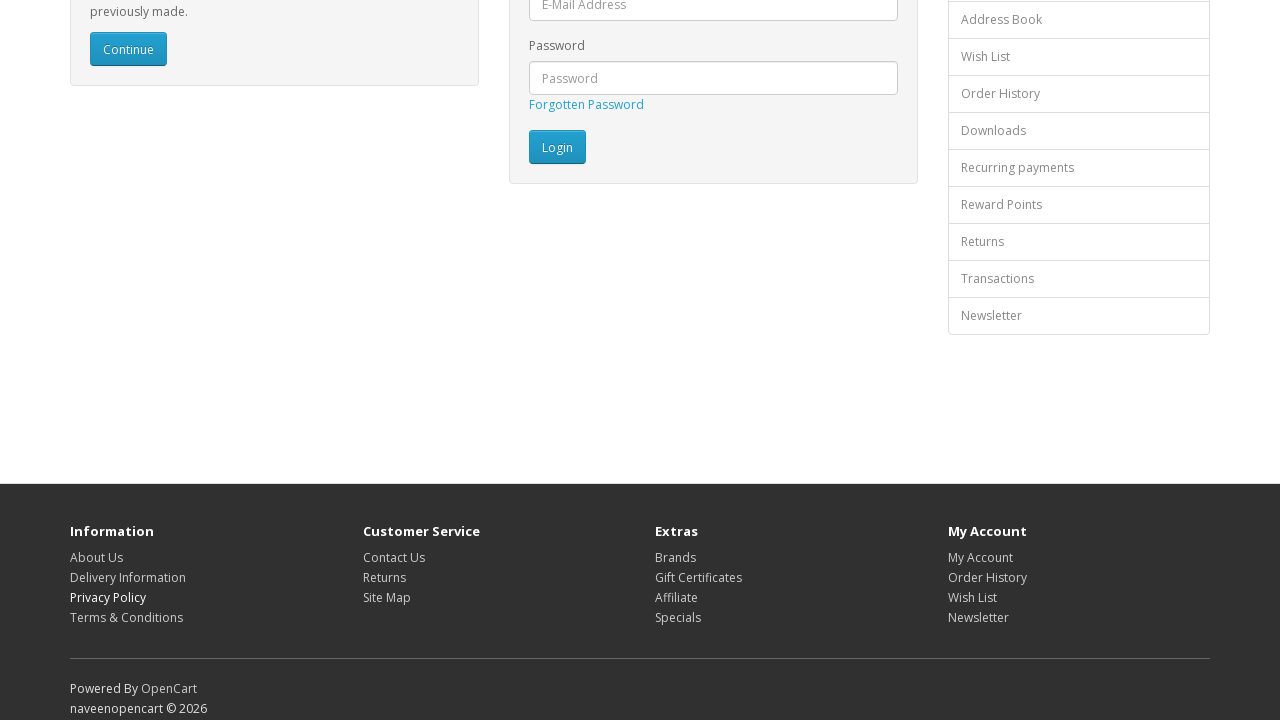

Clicked footer link at index 3 at (126, 617) on footer a >> nth=3
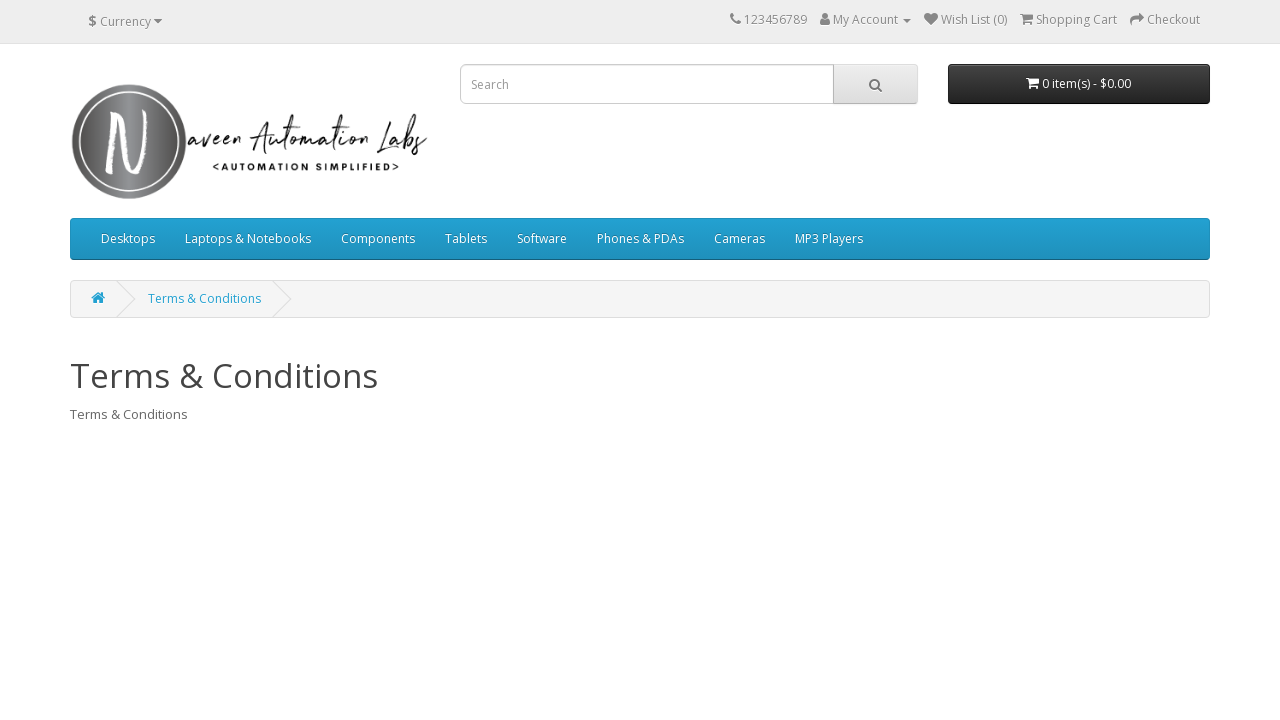

Waited for page to load after clicking footer link 3
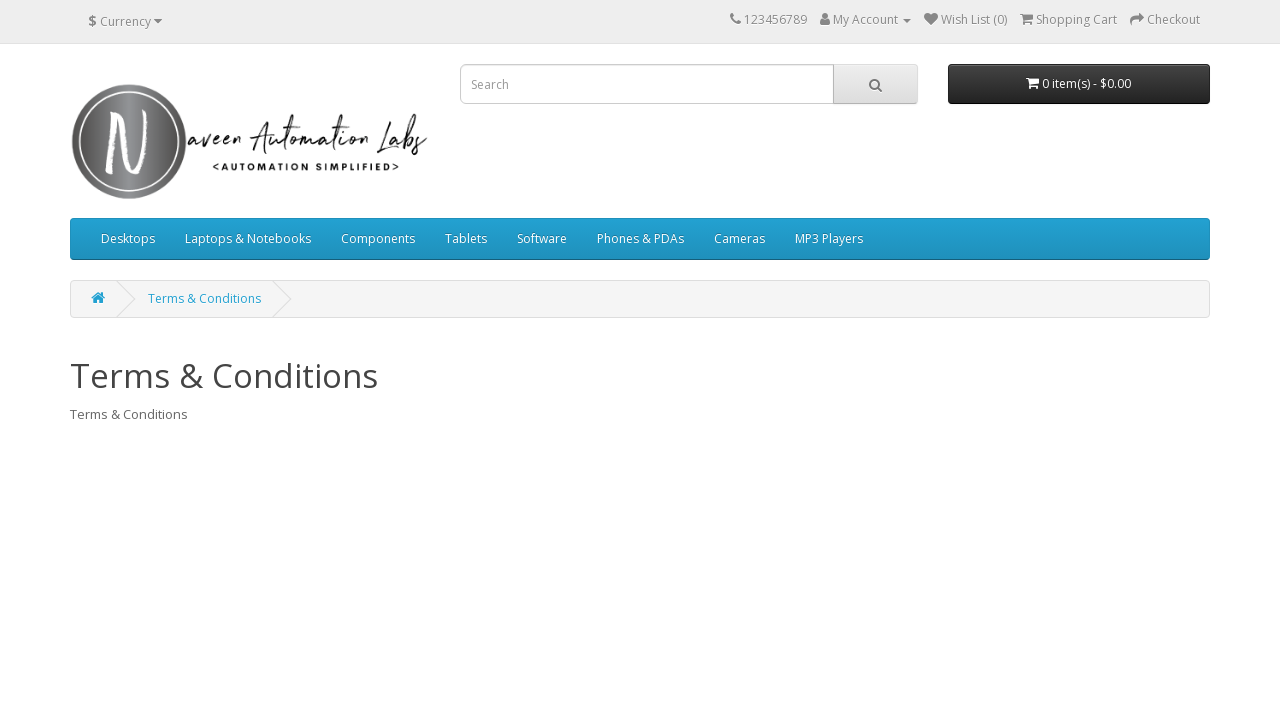

Navigated back to login page from footer link 3
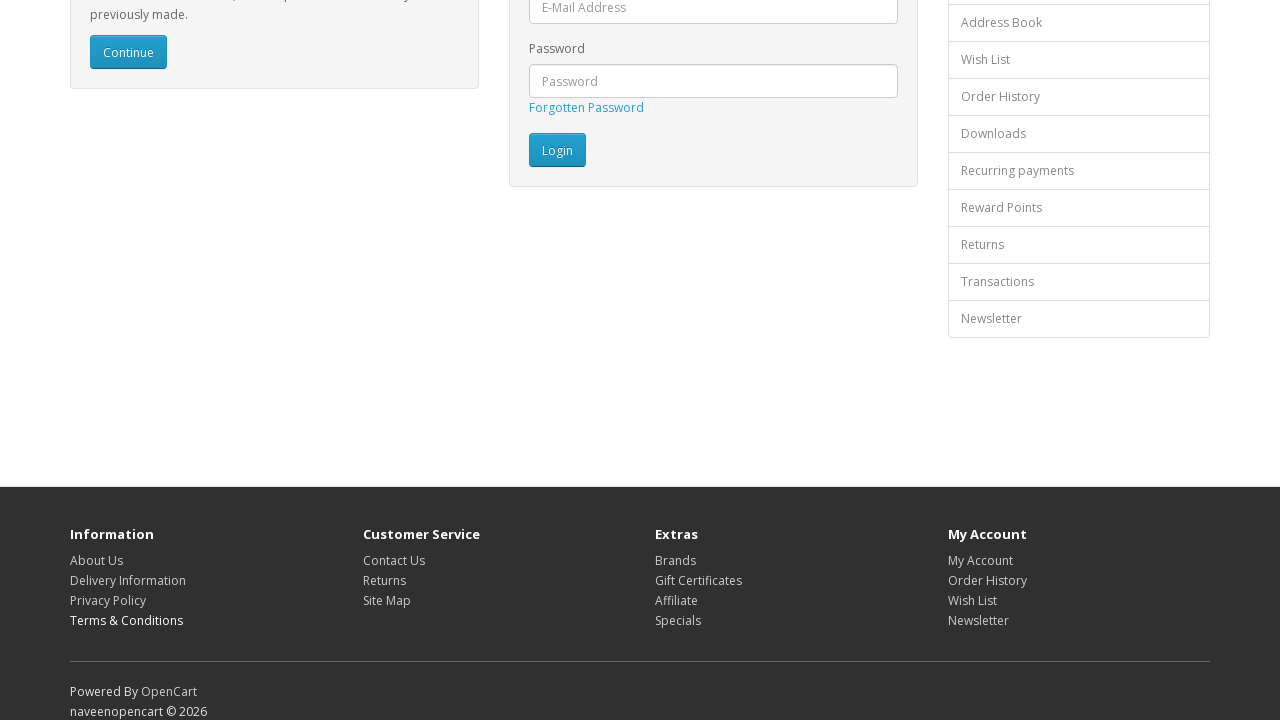

Waited for login page to load after navigation back
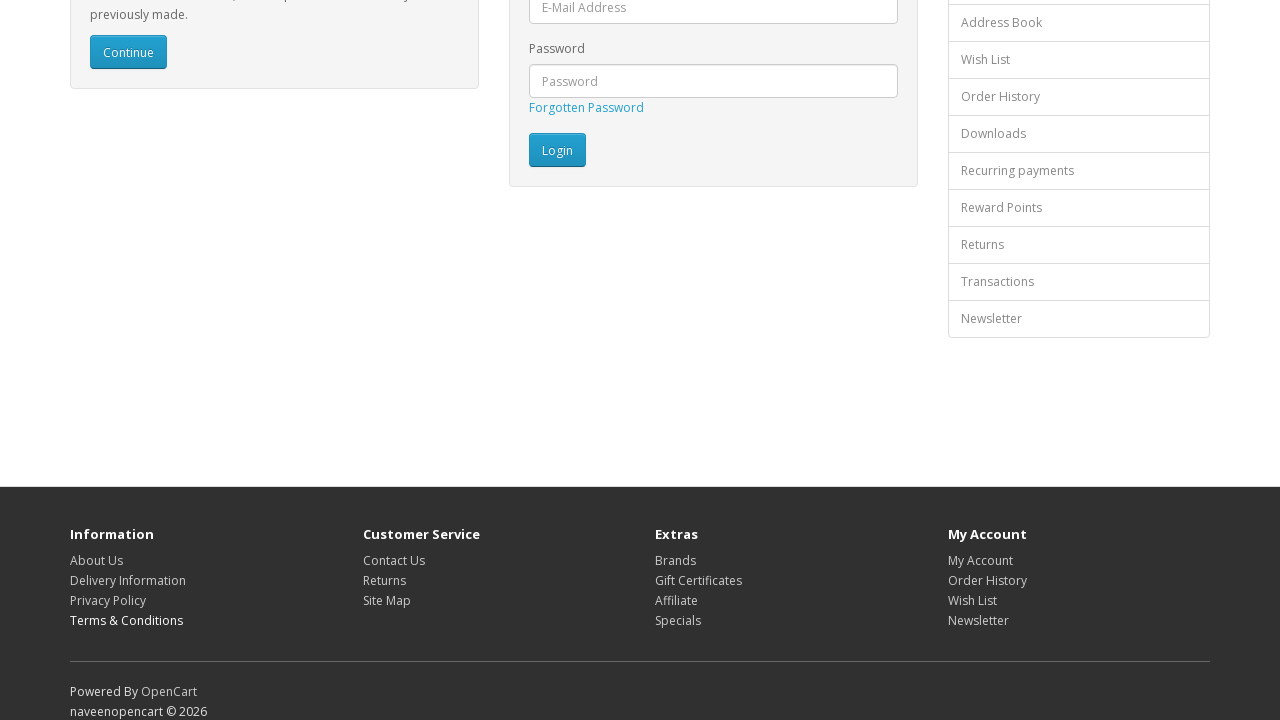

Re-fetched footer links to avoid stale element references (iteration 5)
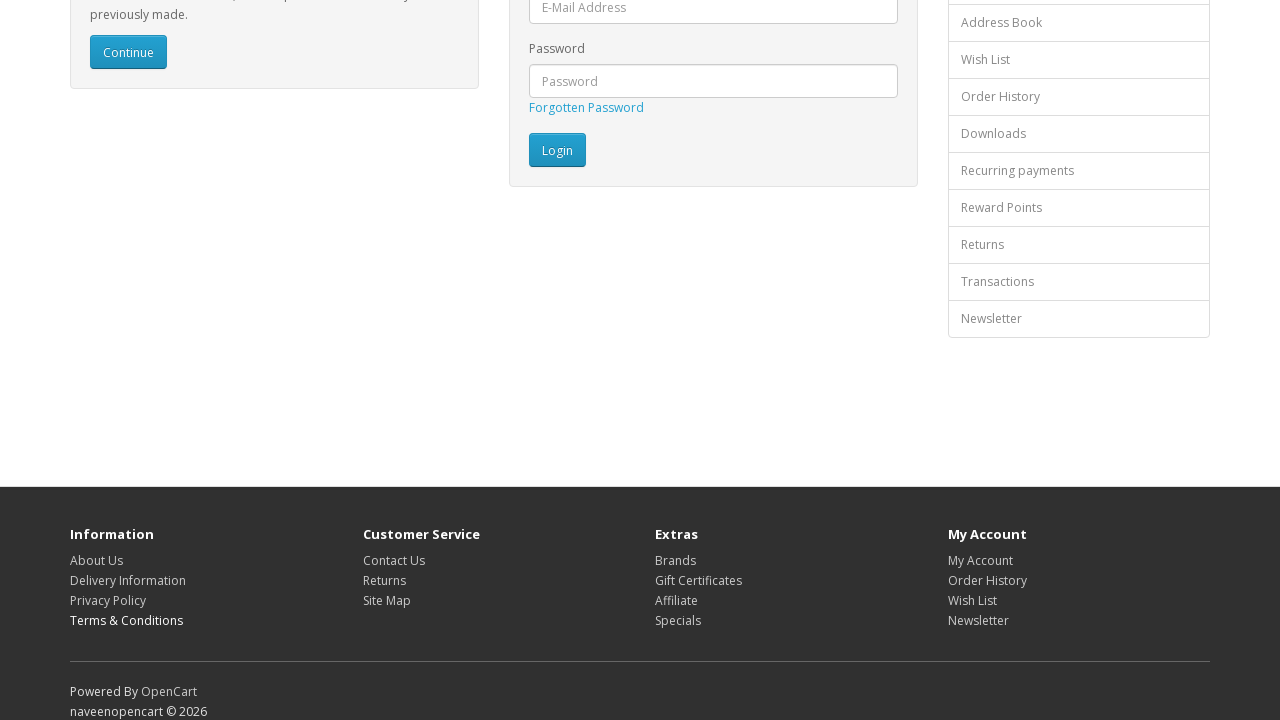

Clicked footer link at index 4 at (394, 560) on footer a >> nth=4
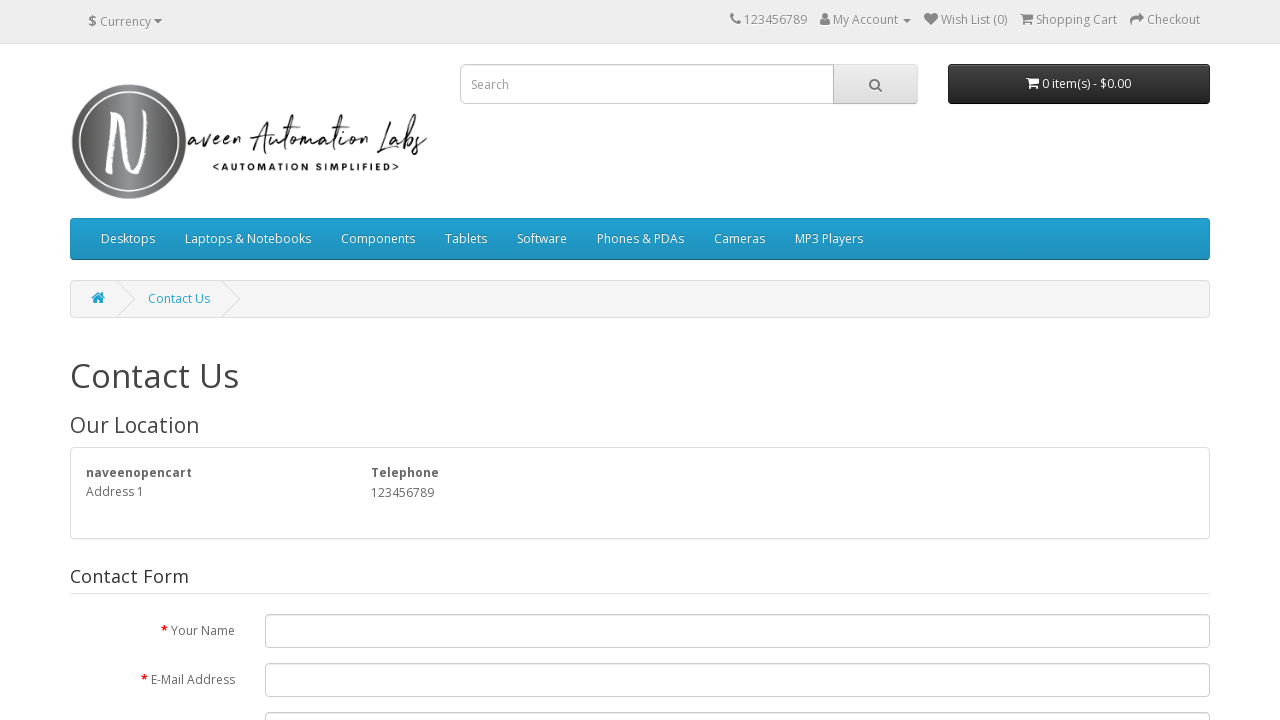

Waited for page to load after clicking footer link 4
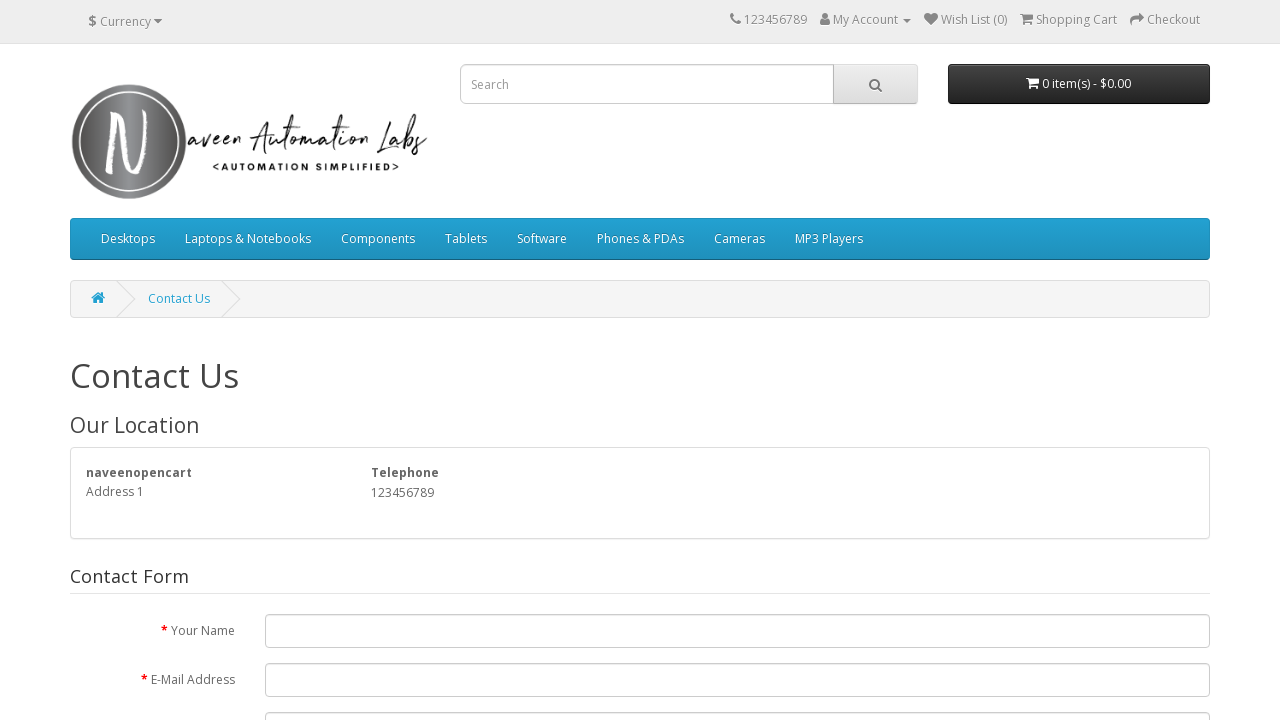

Navigated back to login page from footer link 4
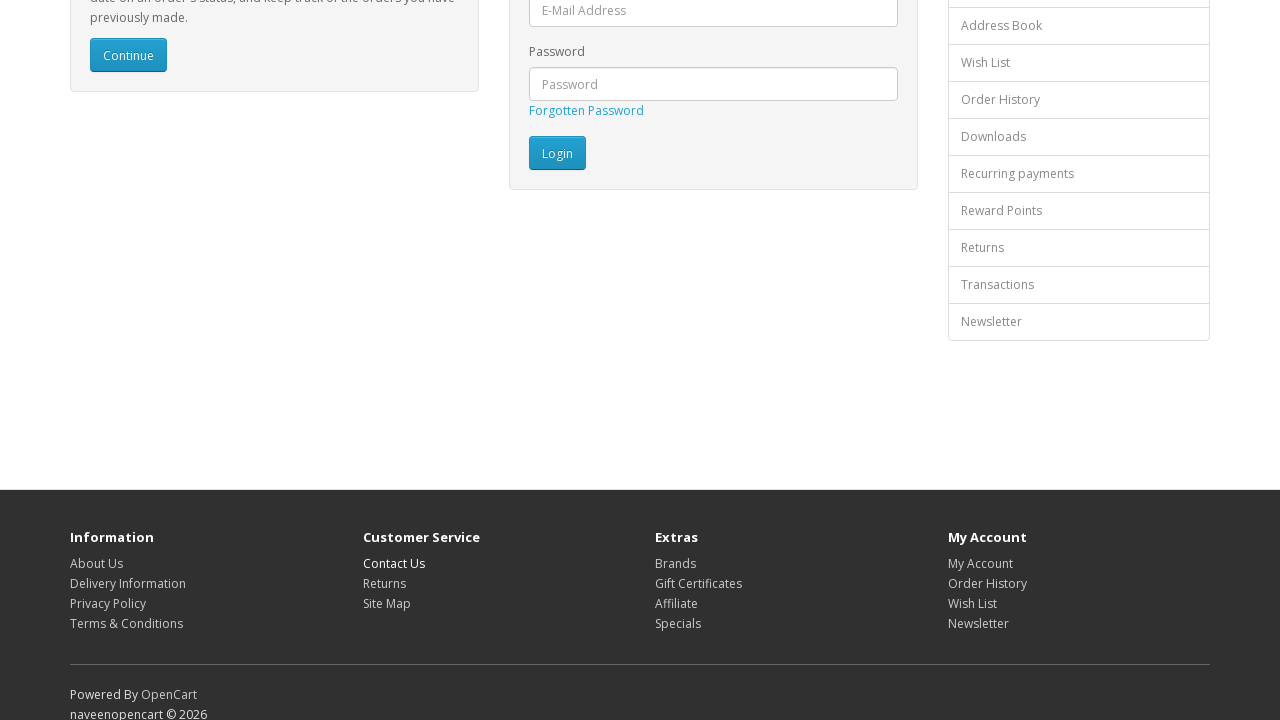

Waited for login page to load after navigation back
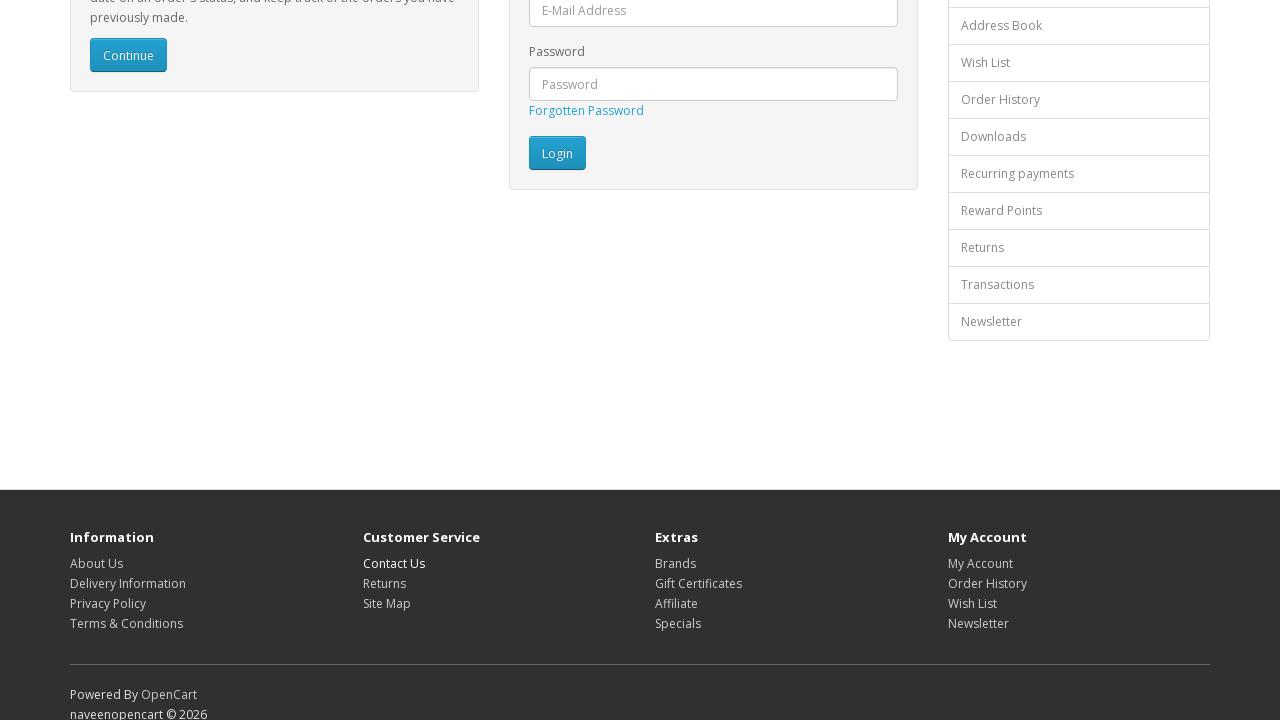

Re-fetched footer links to avoid stale element references (iteration 6)
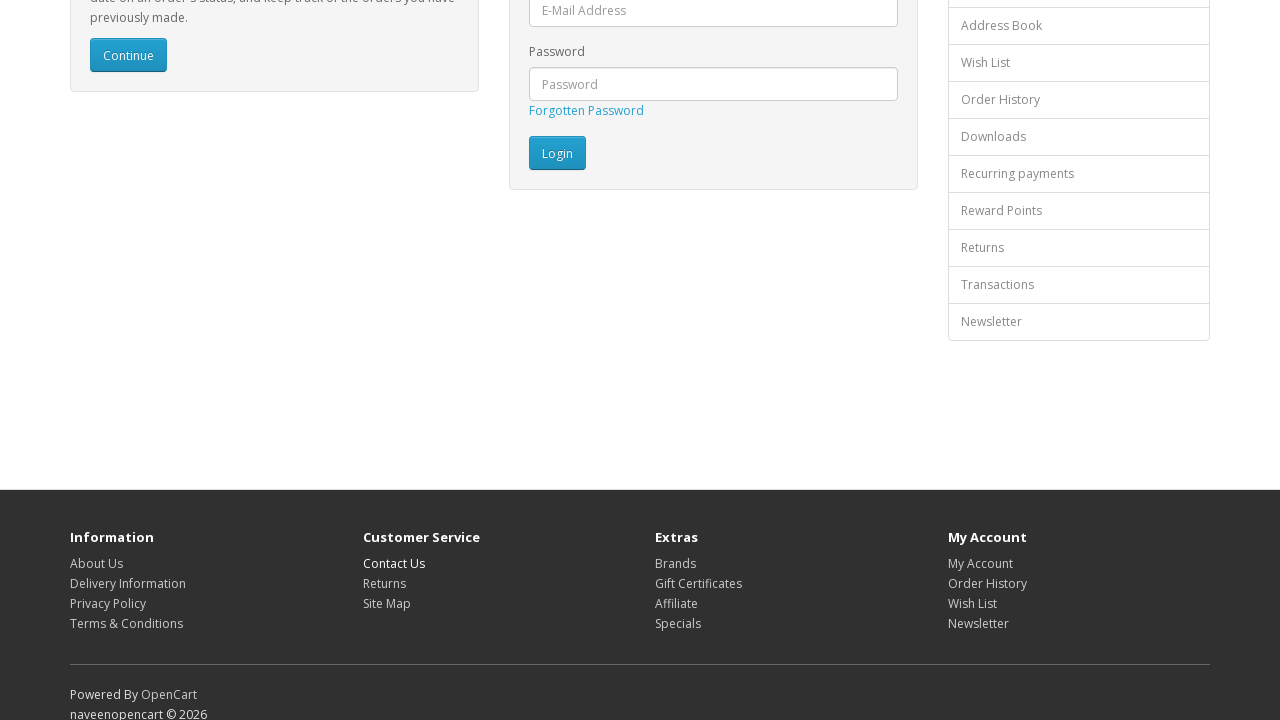

Clicked footer link at index 5 at (384, 583) on footer a >> nth=5
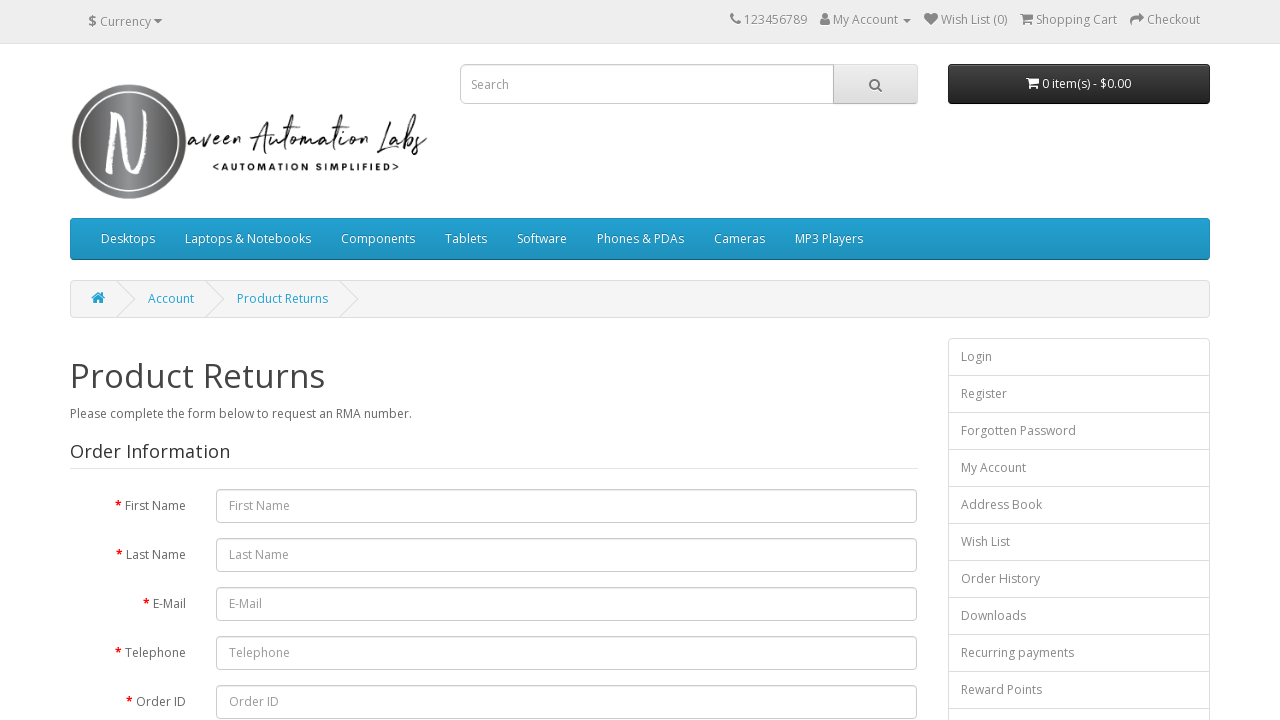

Waited for page to load after clicking footer link 5
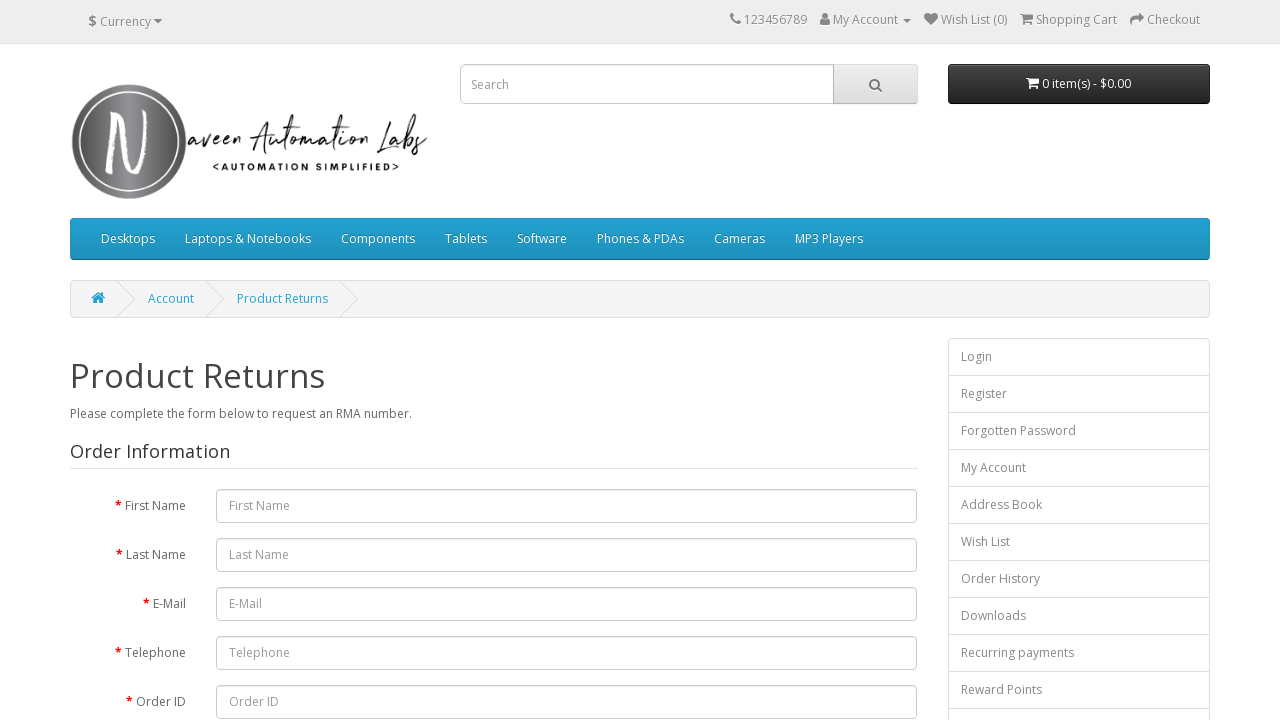

Navigated back to login page from footer link 5
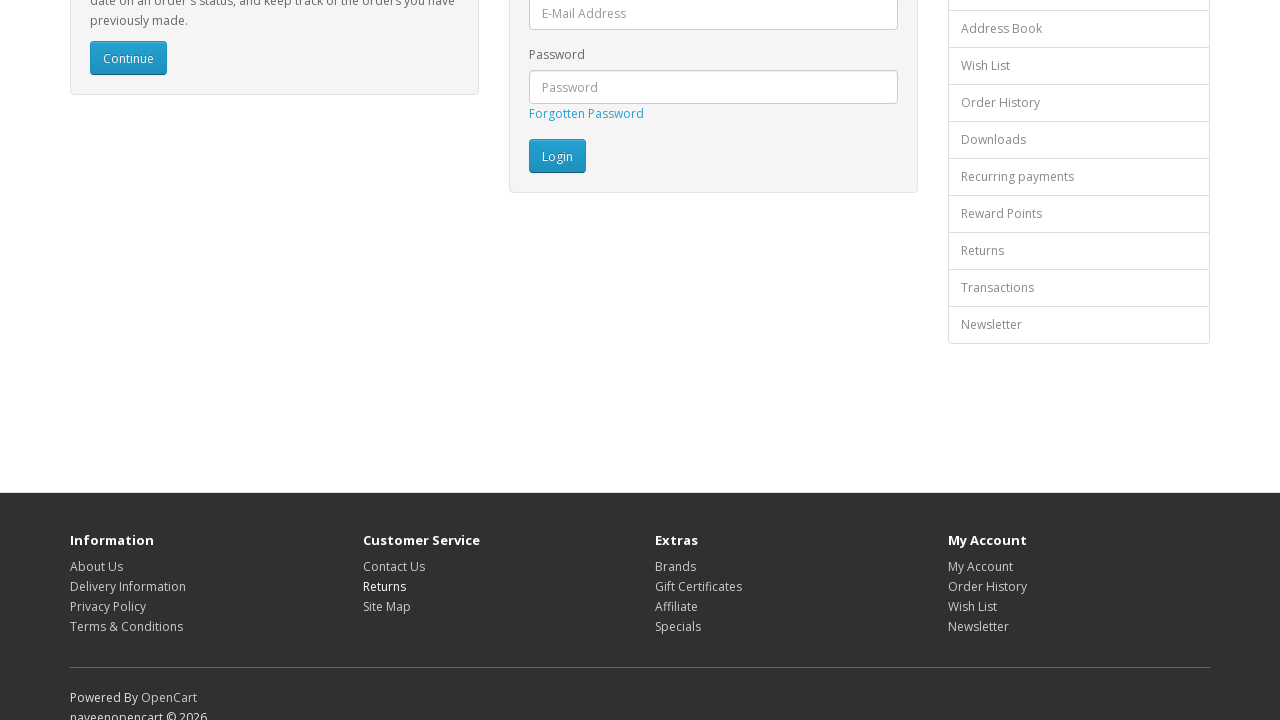

Waited for login page to load after navigation back
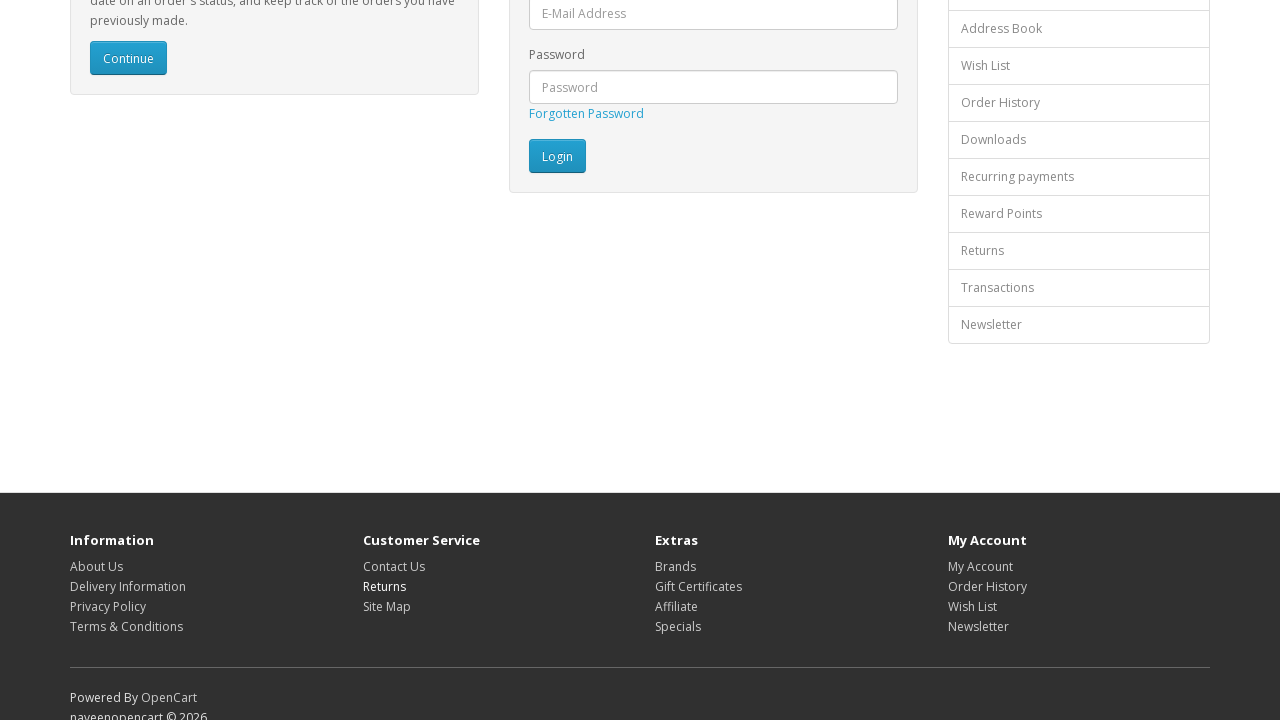

Re-fetched footer links to avoid stale element references (iteration 7)
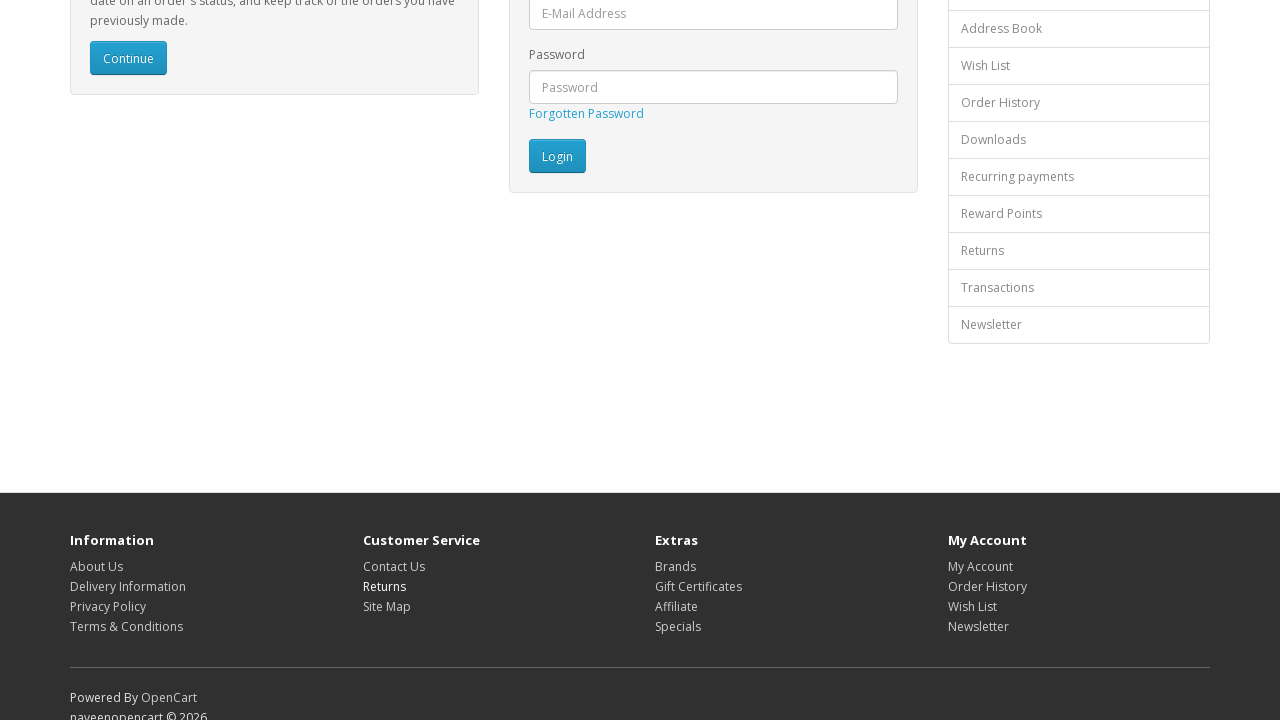

Clicked footer link at index 6 at (386, 606) on footer a >> nth=6
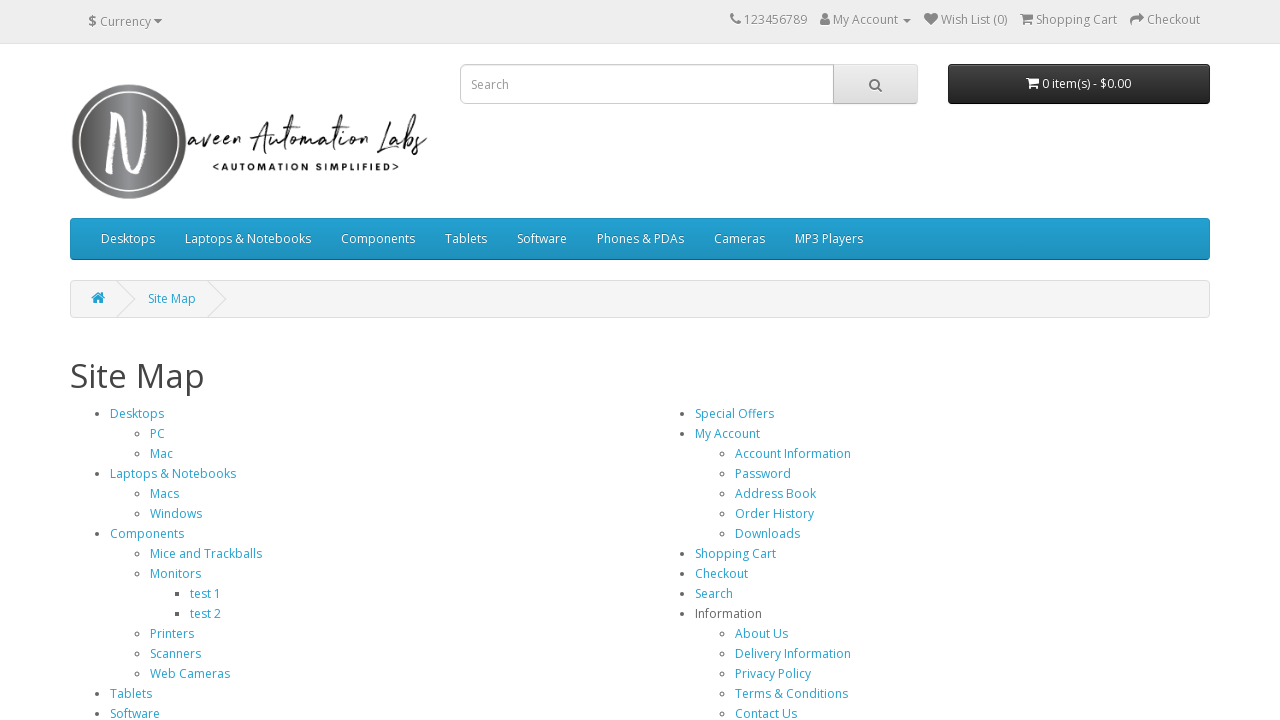

Waited for page to load after clicking footer link 6
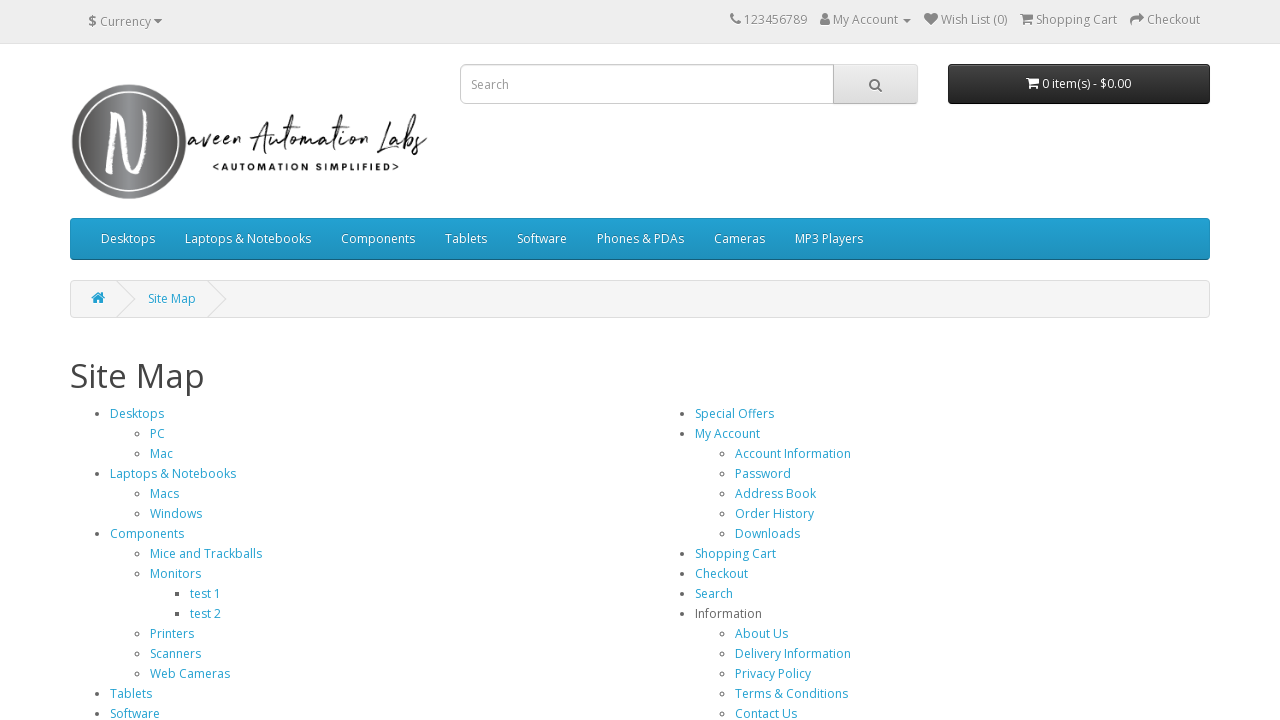

Navigated back to login page from footer link 6
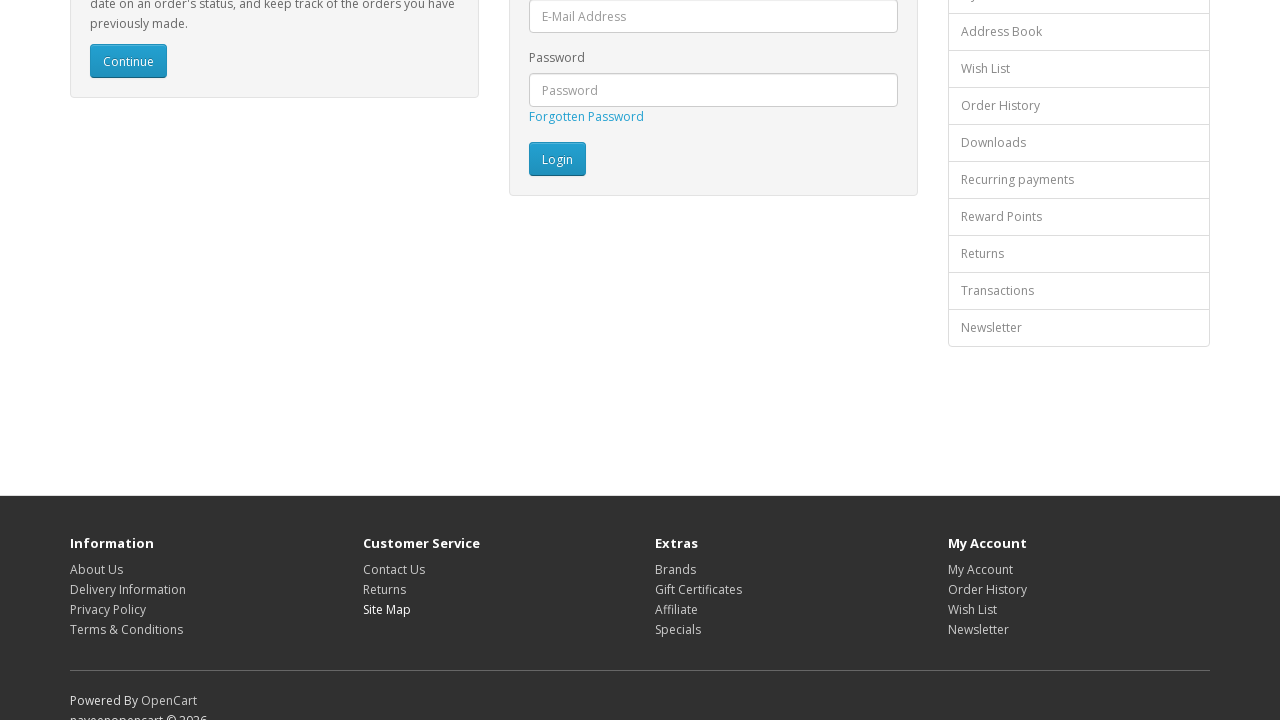

Waited for login page to load after navigation back
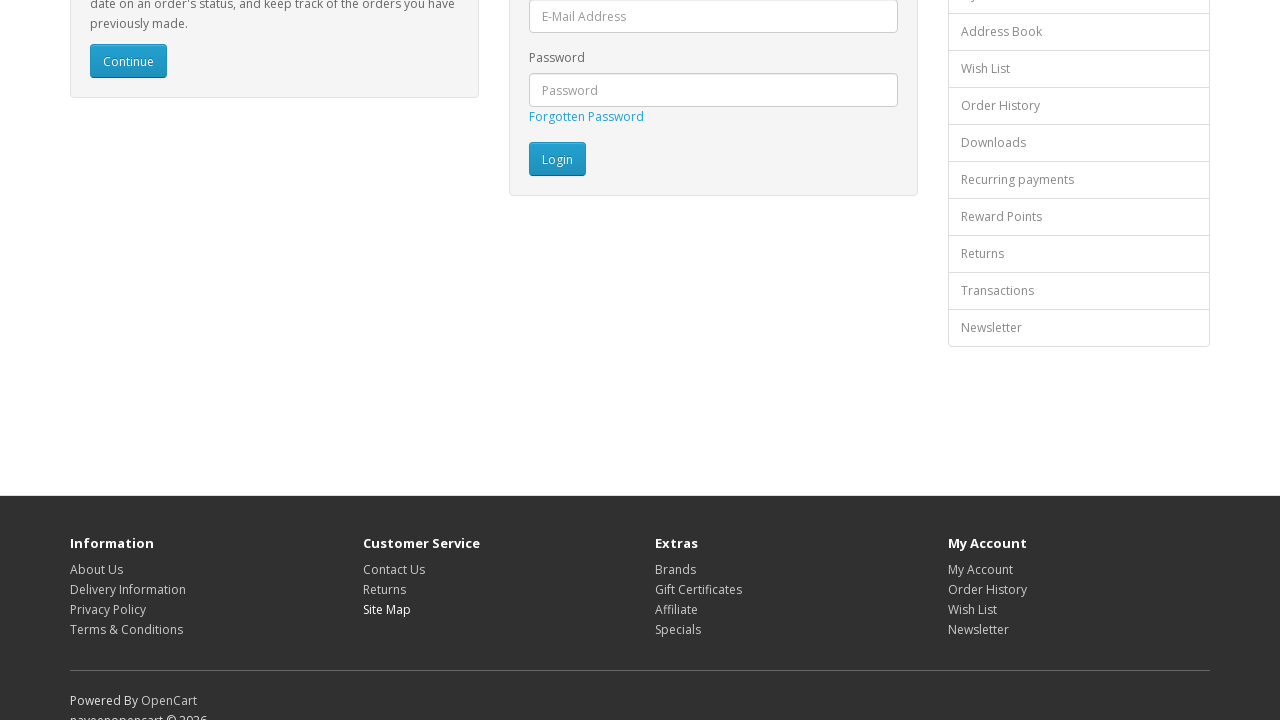

Re-fetched footer links to avoid stale element references (iteration 8)
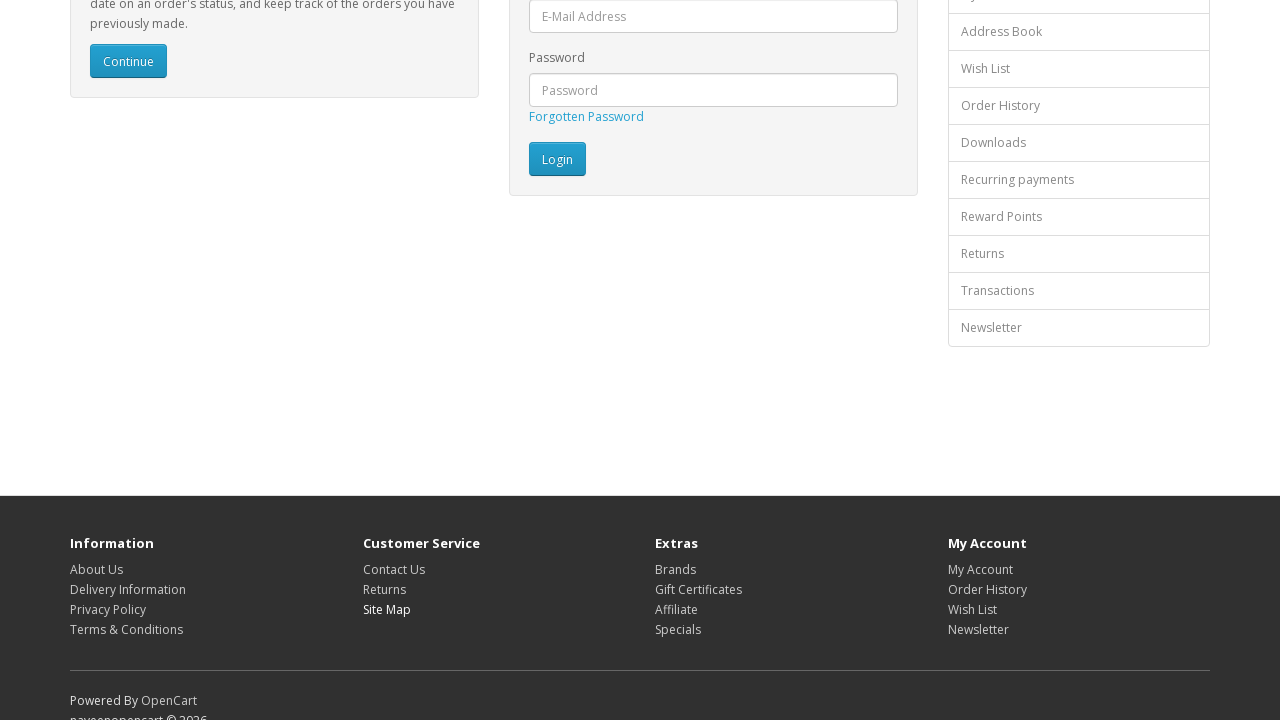

Clicked footer link at index 7 at (676, 569) on footer a >> nth=7
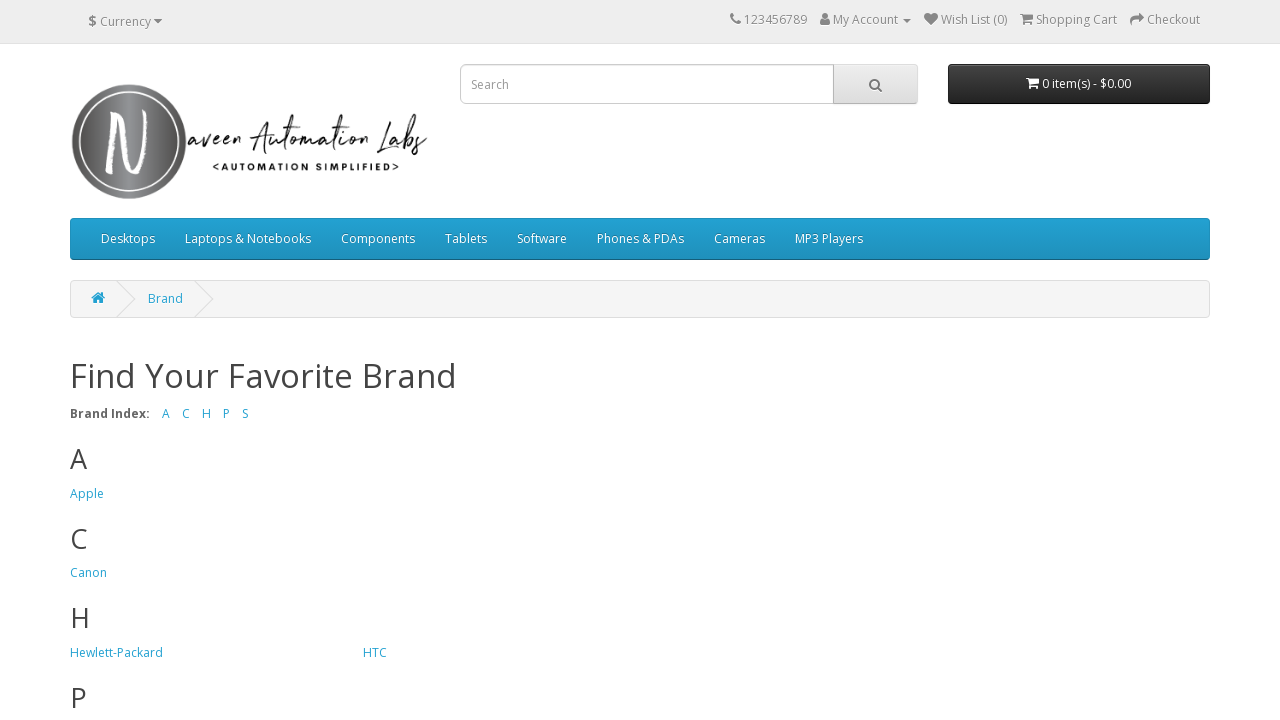

Waited for page to load after clicking footer link 7
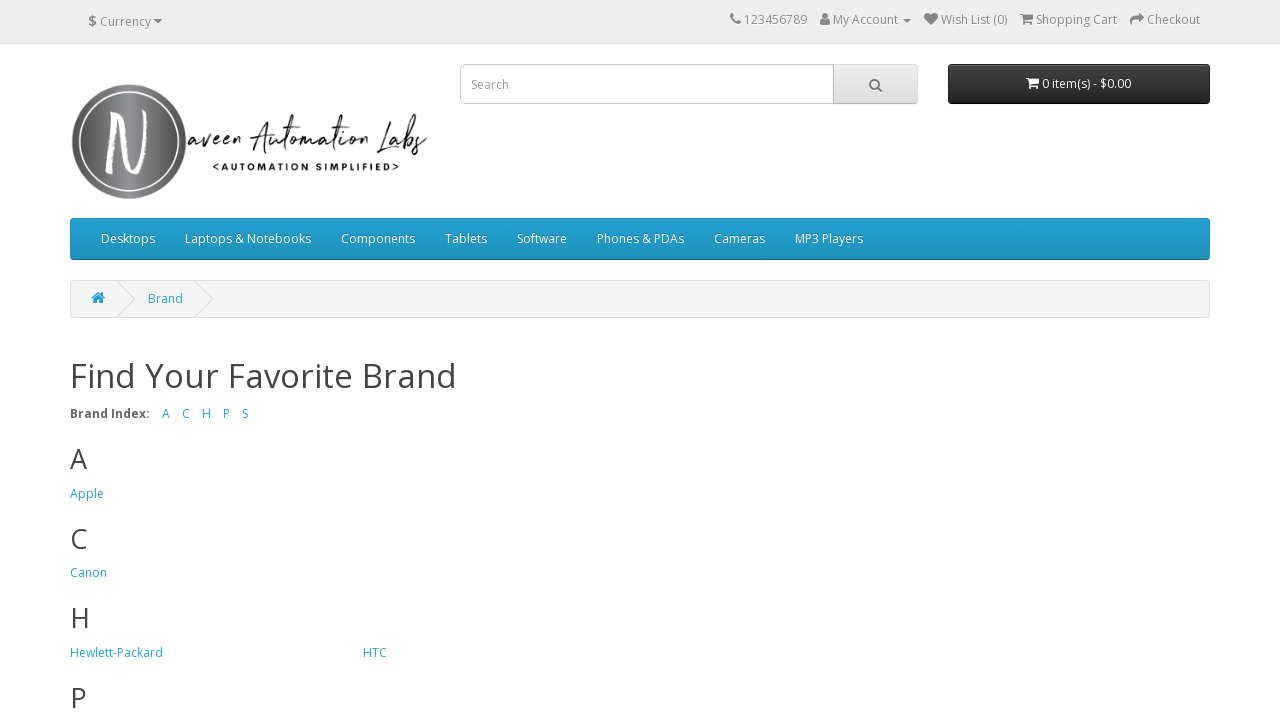

Navigated back to login page from footer link 7
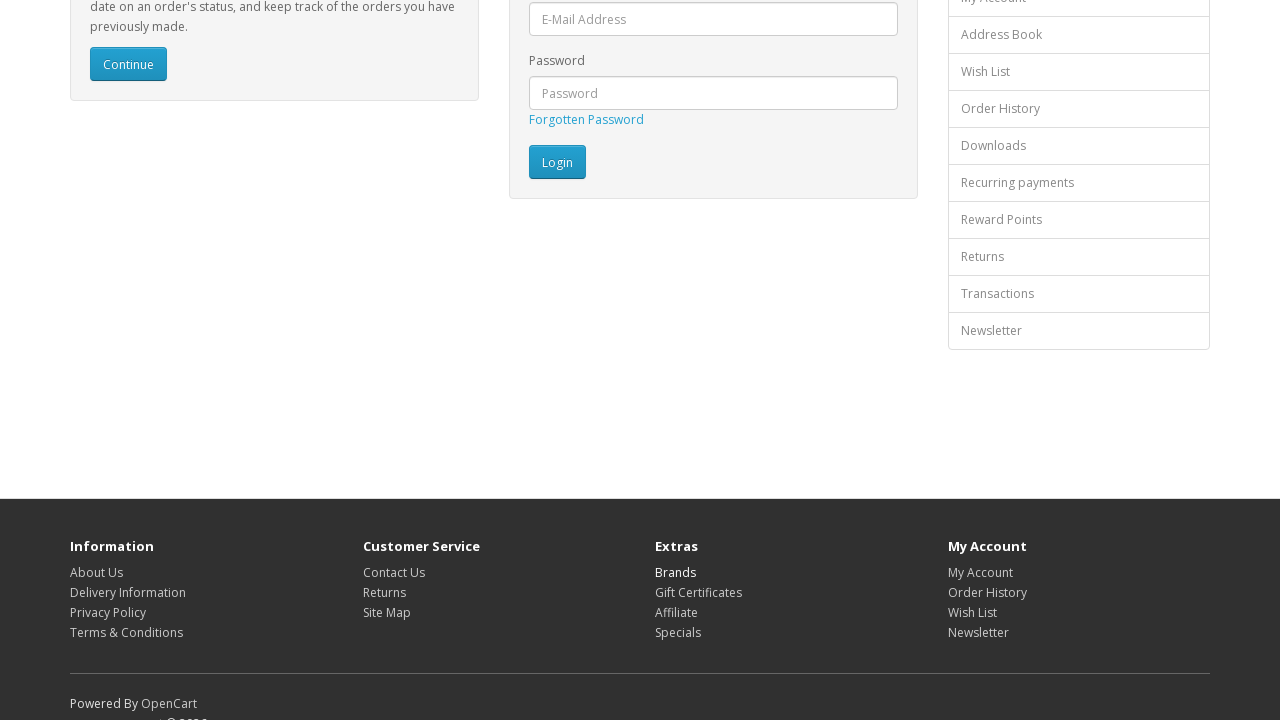

Waited for login page to load after navigation back
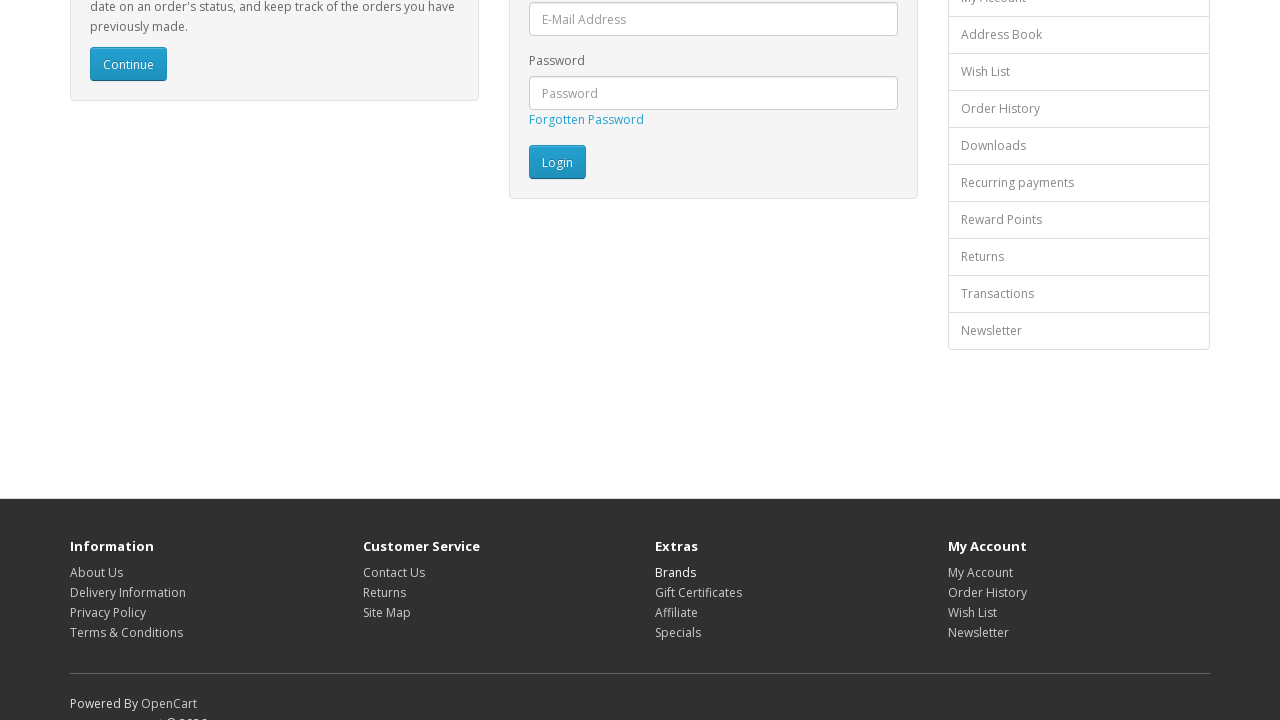

Re-fetched footer links to avoid stale element references (iteration 9)
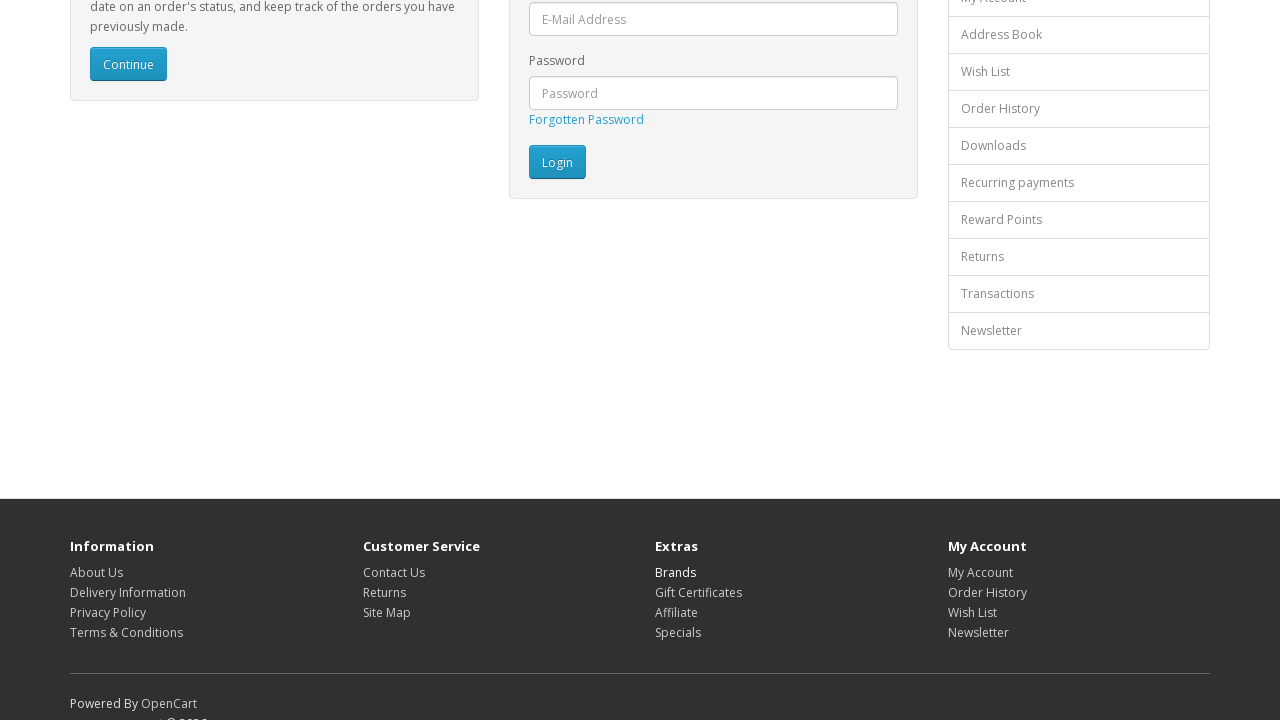

Clicked footer link at index 8 at (698, 592) on footer a >> nth=8
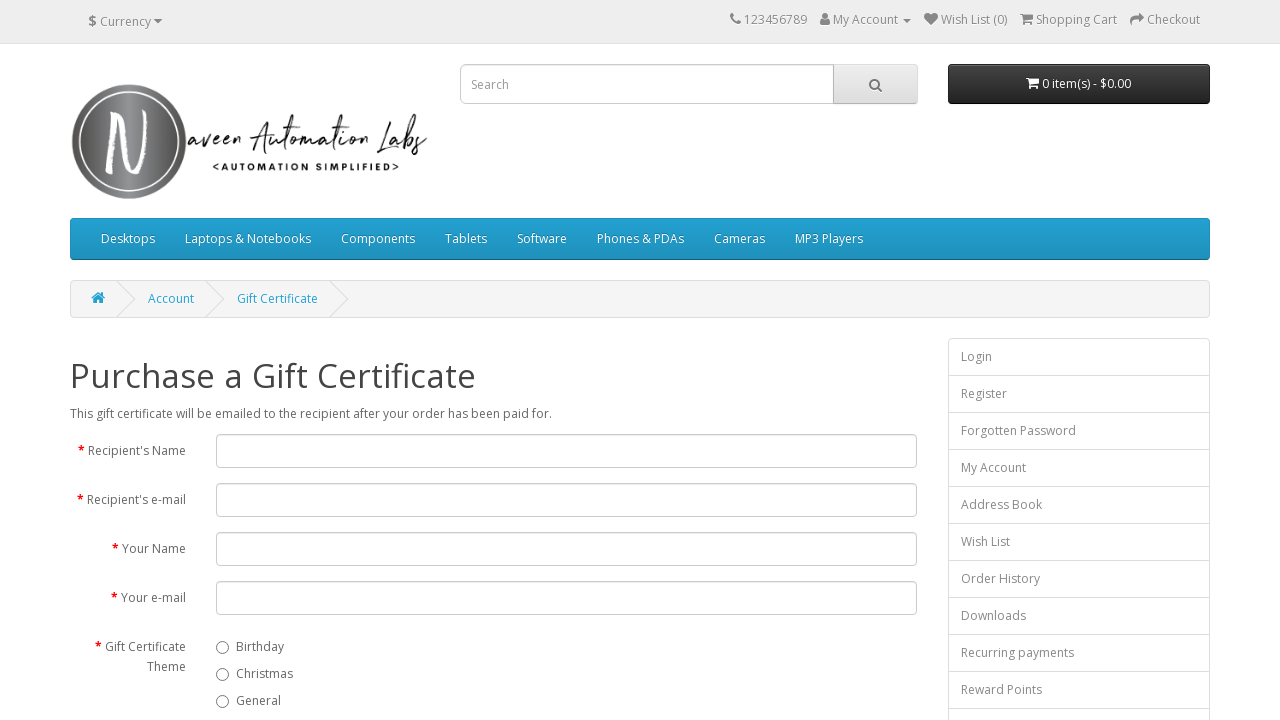

Waited for page to load after clicking footer link 8
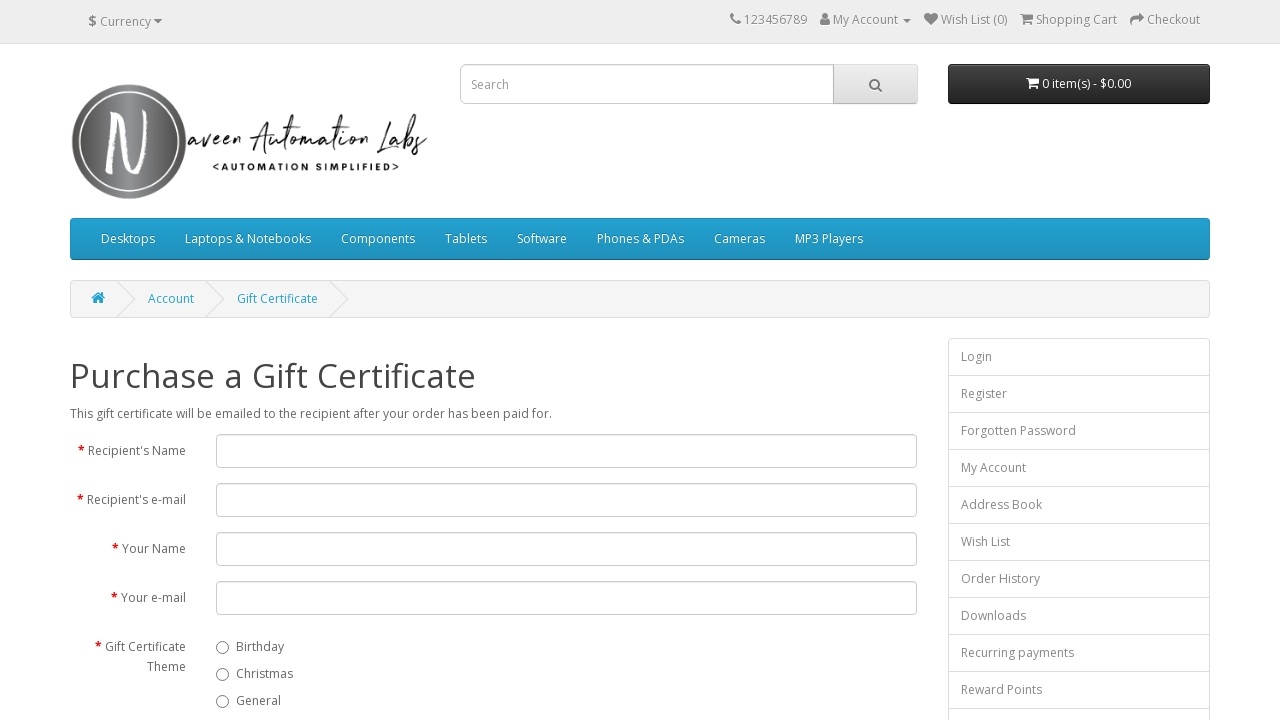

Navigated back to login page from footer link 8
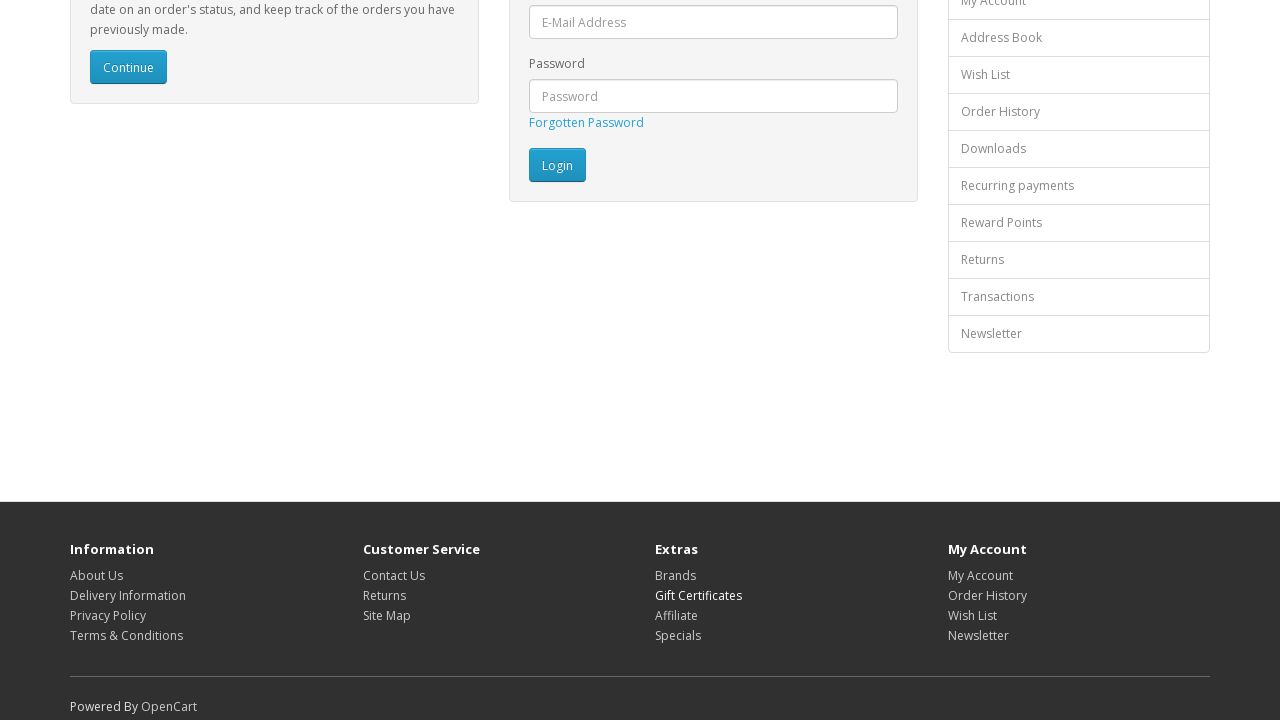

Waited for login page to load after navigation back
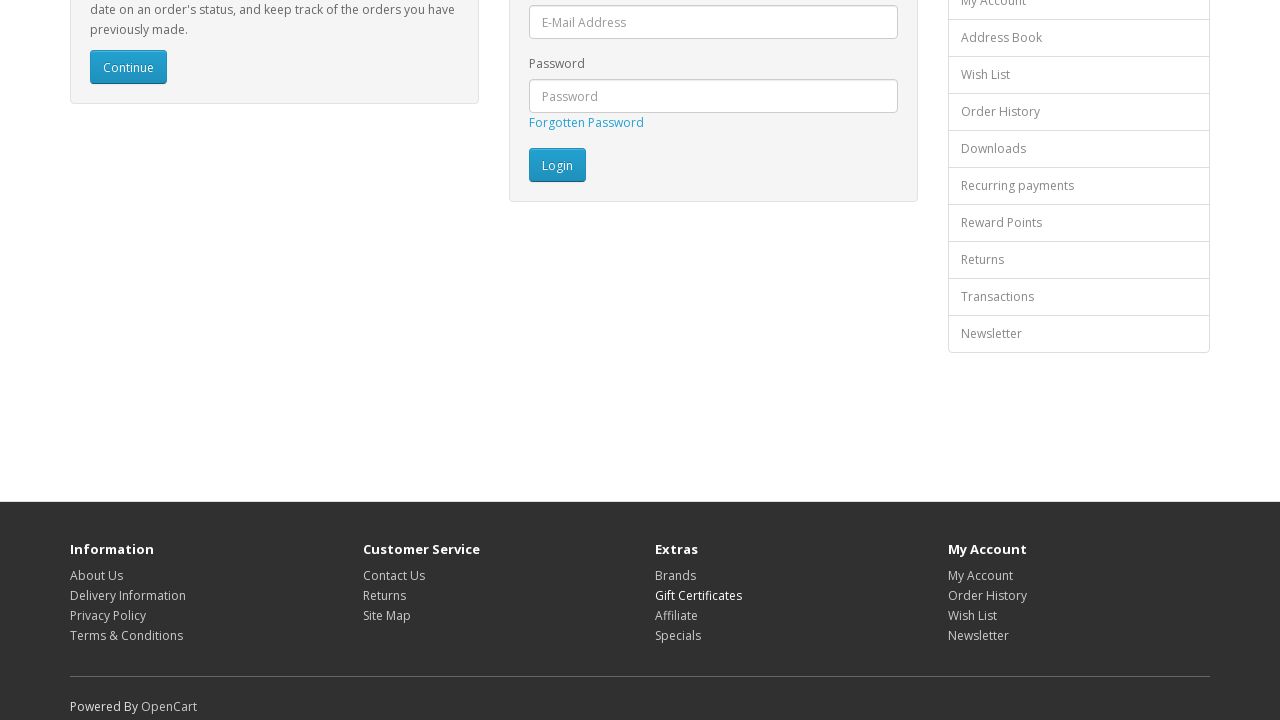

Re-fetched footer links to avoid stale element references (iteration 10)
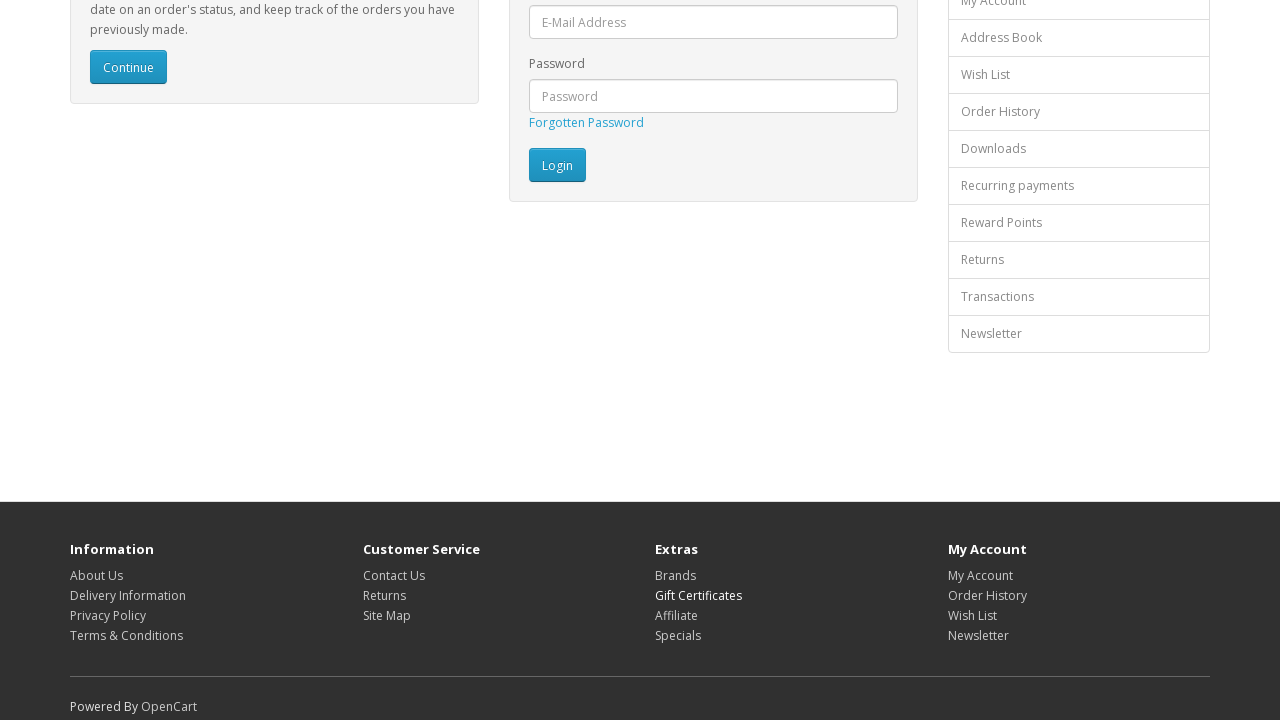

Clicked footer link at index 9 at (676, 615) on footer a >> nth=9
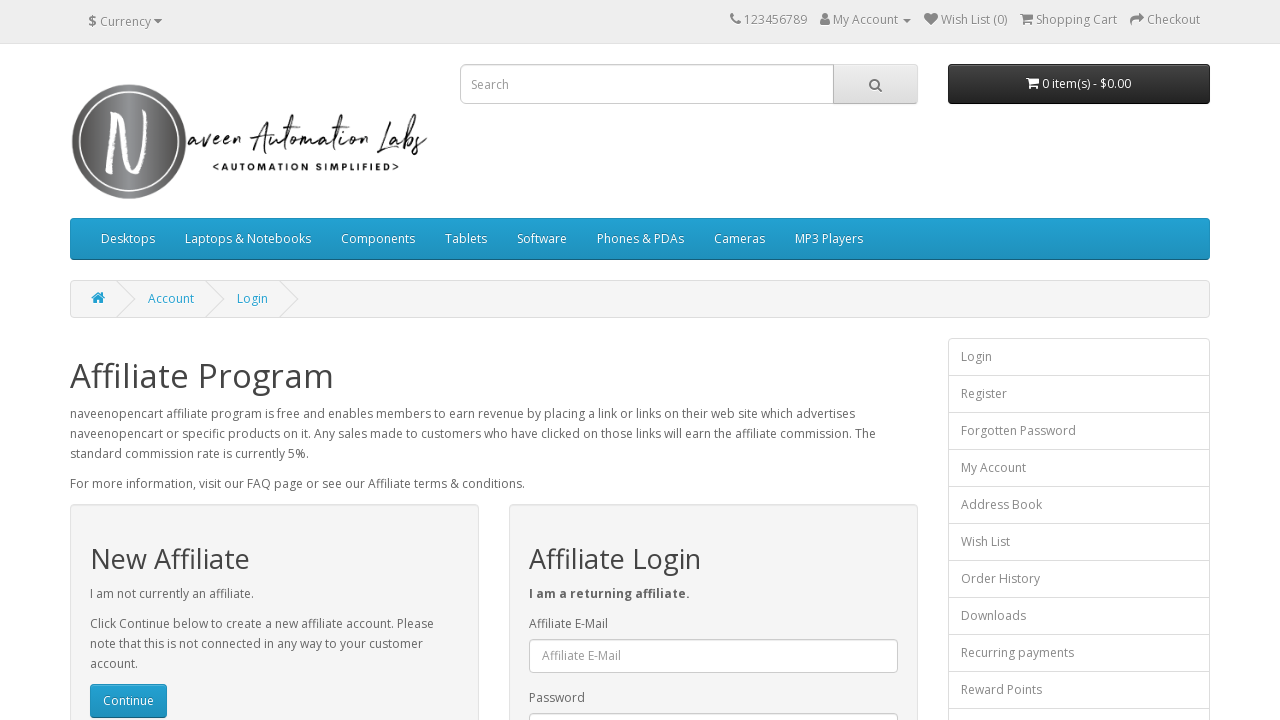

Waited for page to load after clicking footer link 9
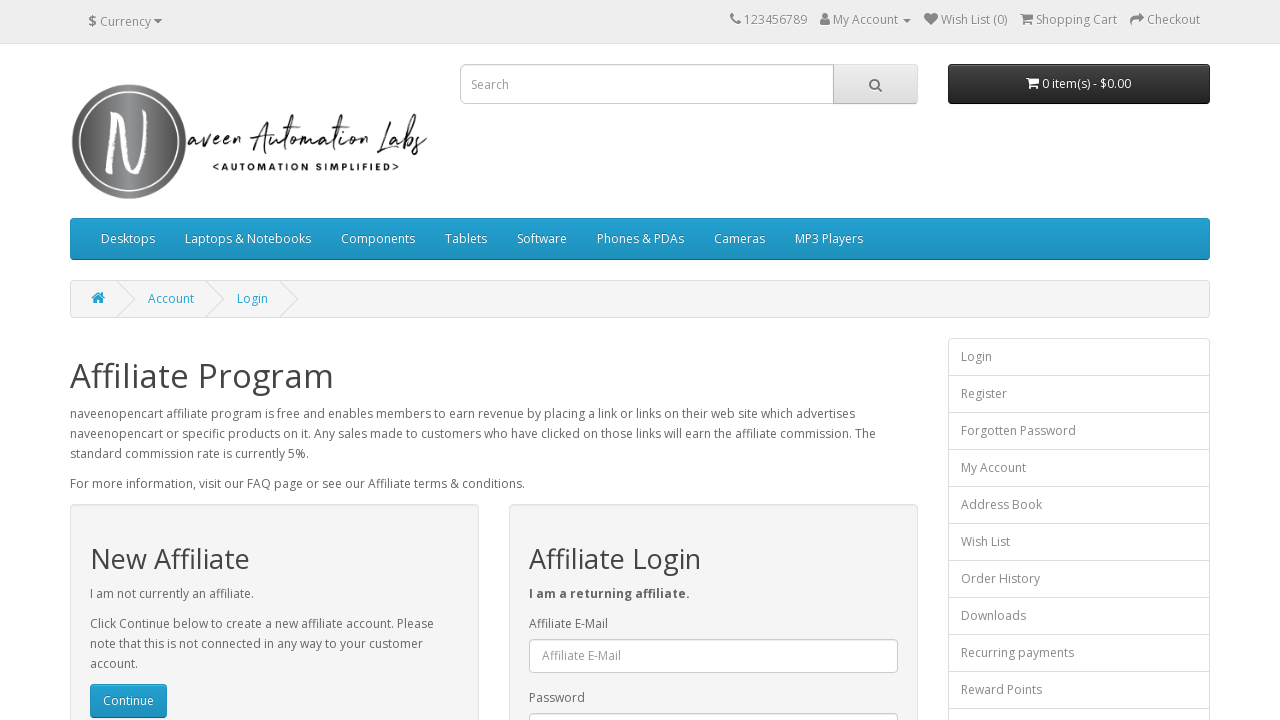

Navigated back to login page from footer link 9
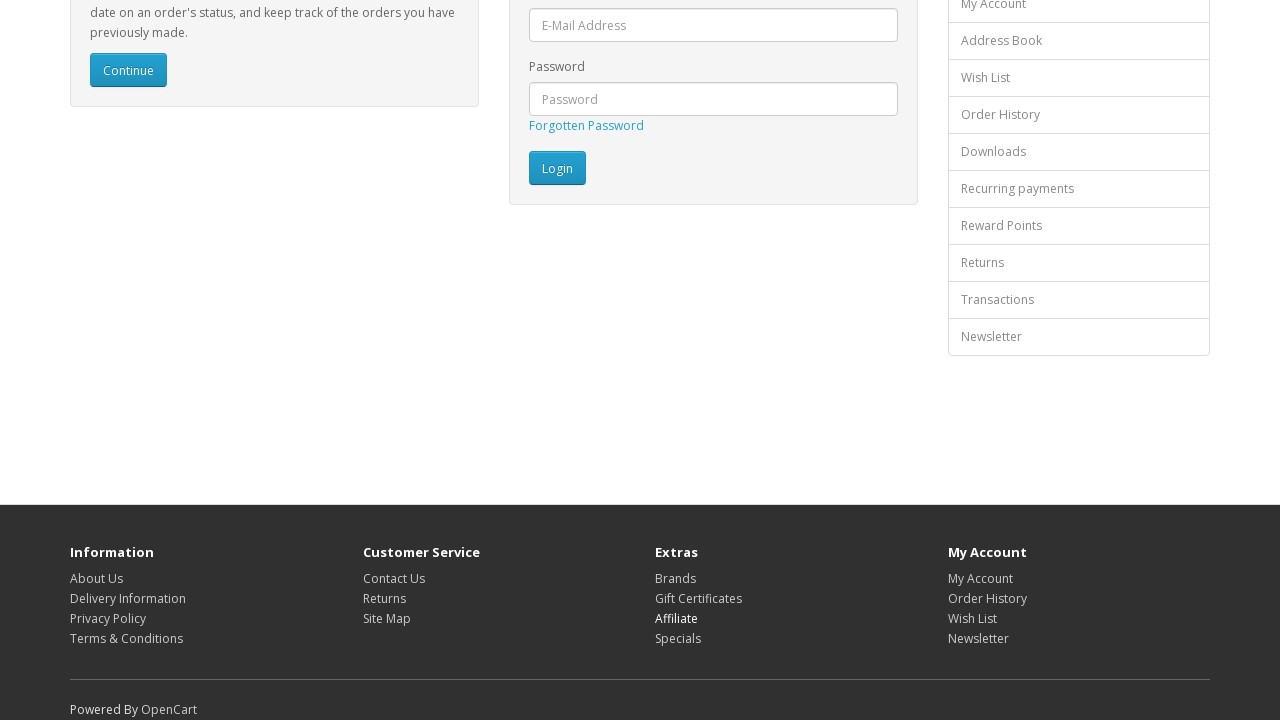

Waited for login page to load after navigation back
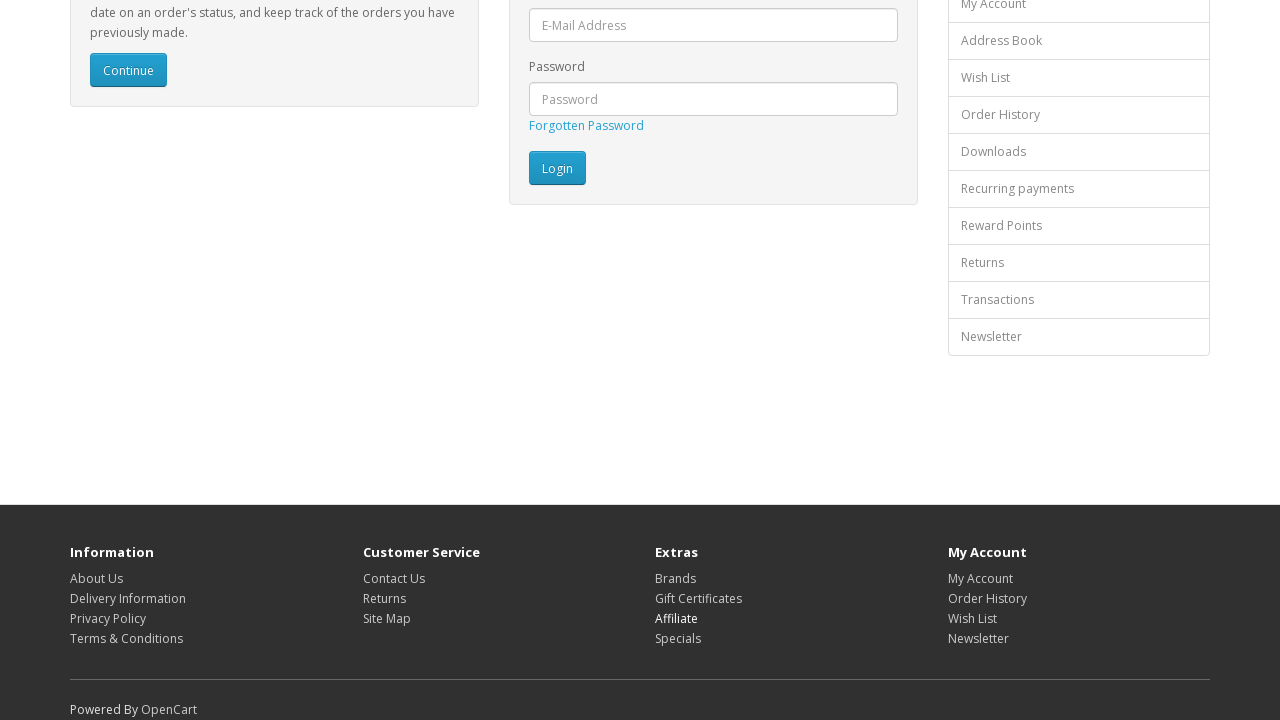

Re-fetched footer links to avoid stale element references (iteration 11)
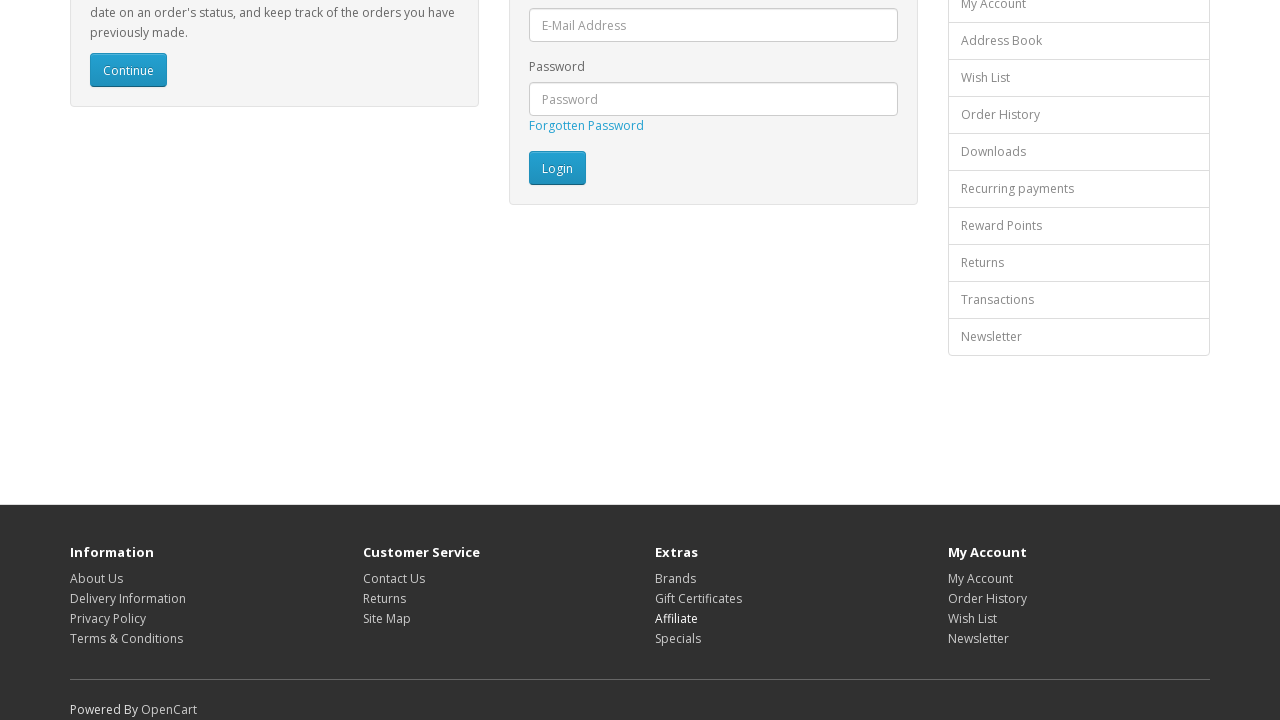

Clicked footer link at index 10 at (678, 638) on footer a >> nth=10
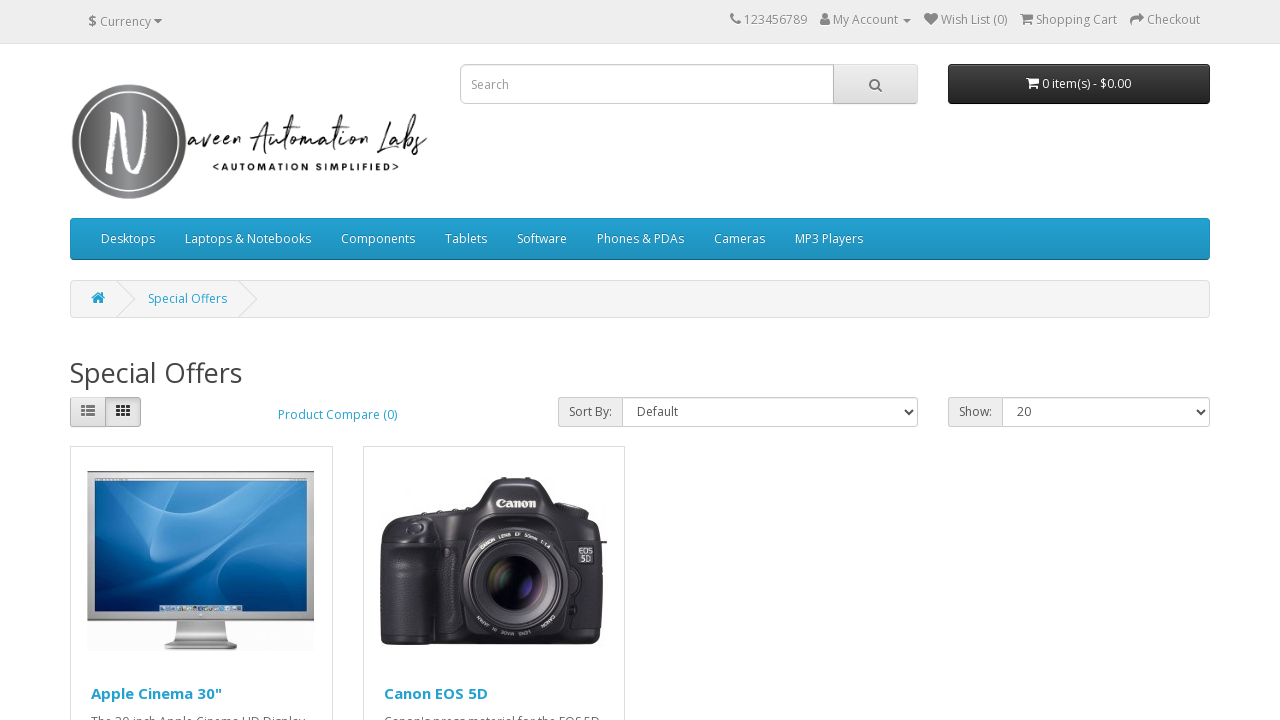

Waited for page to load after clicking footer link 10
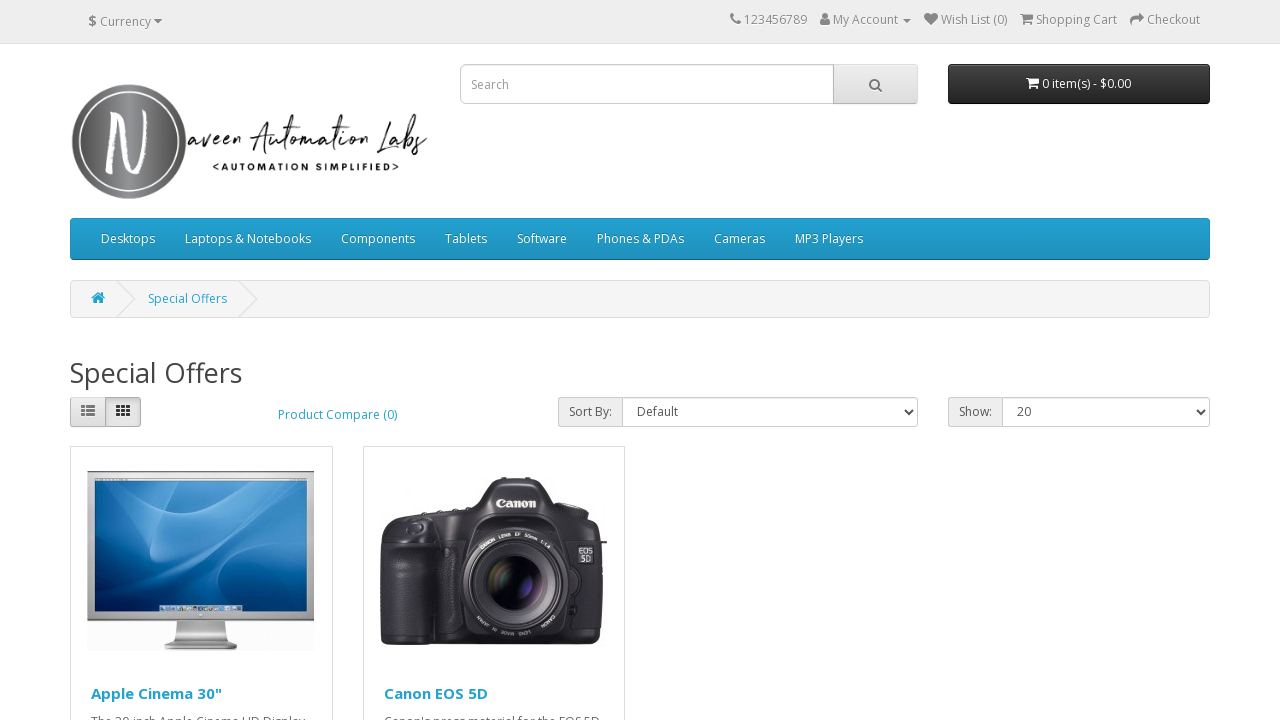

Navigated back to login page from footer link 10
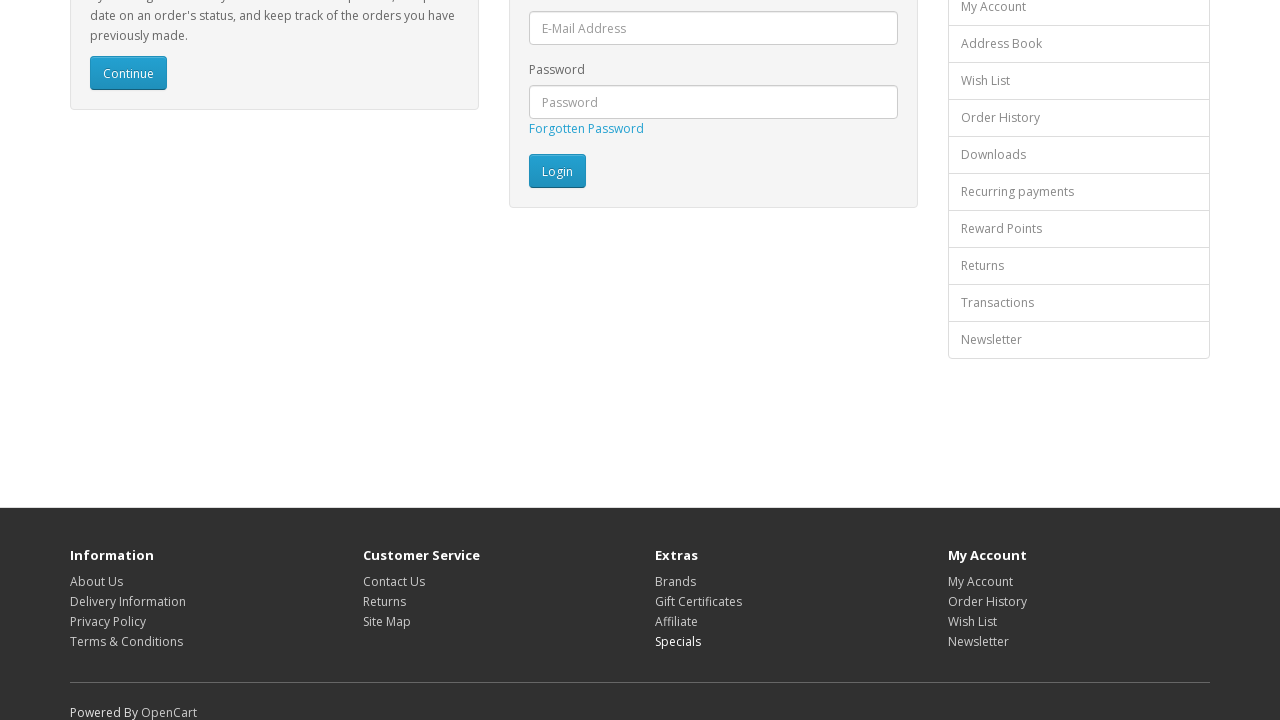

Waited for login page to load after navigation back
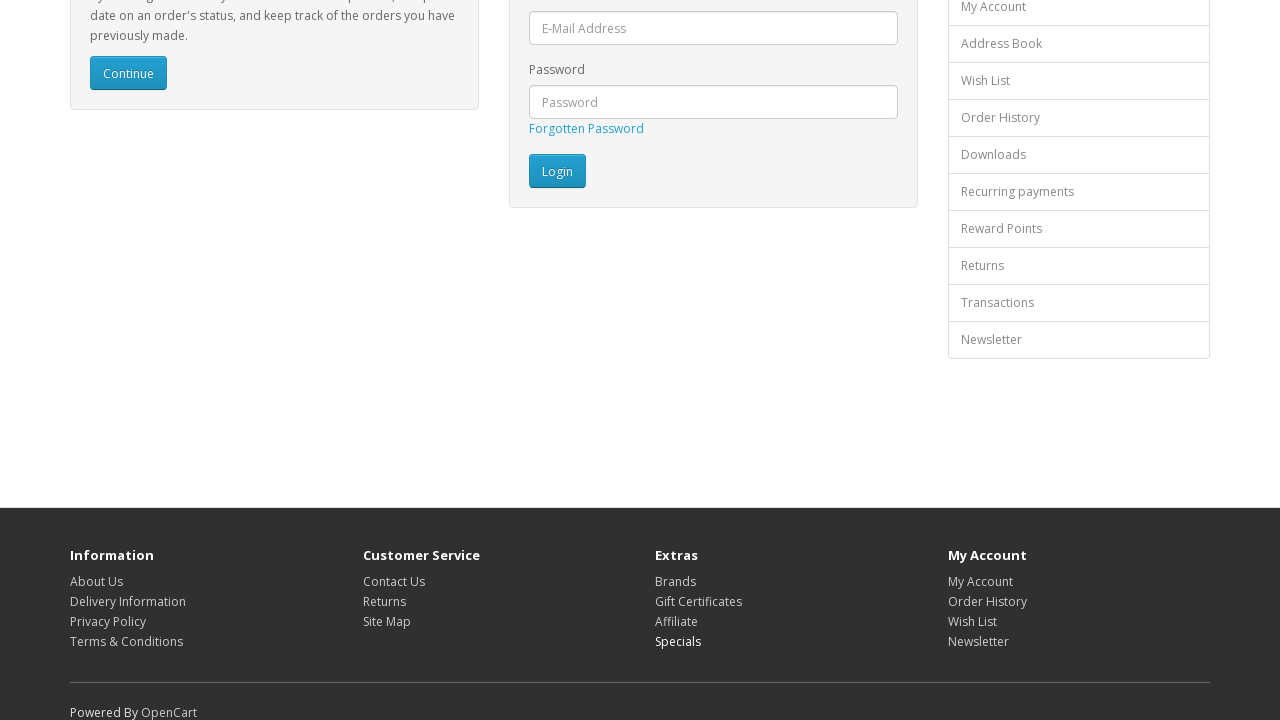

Re-fetched footer links to avoid stale element references (iteration 12)
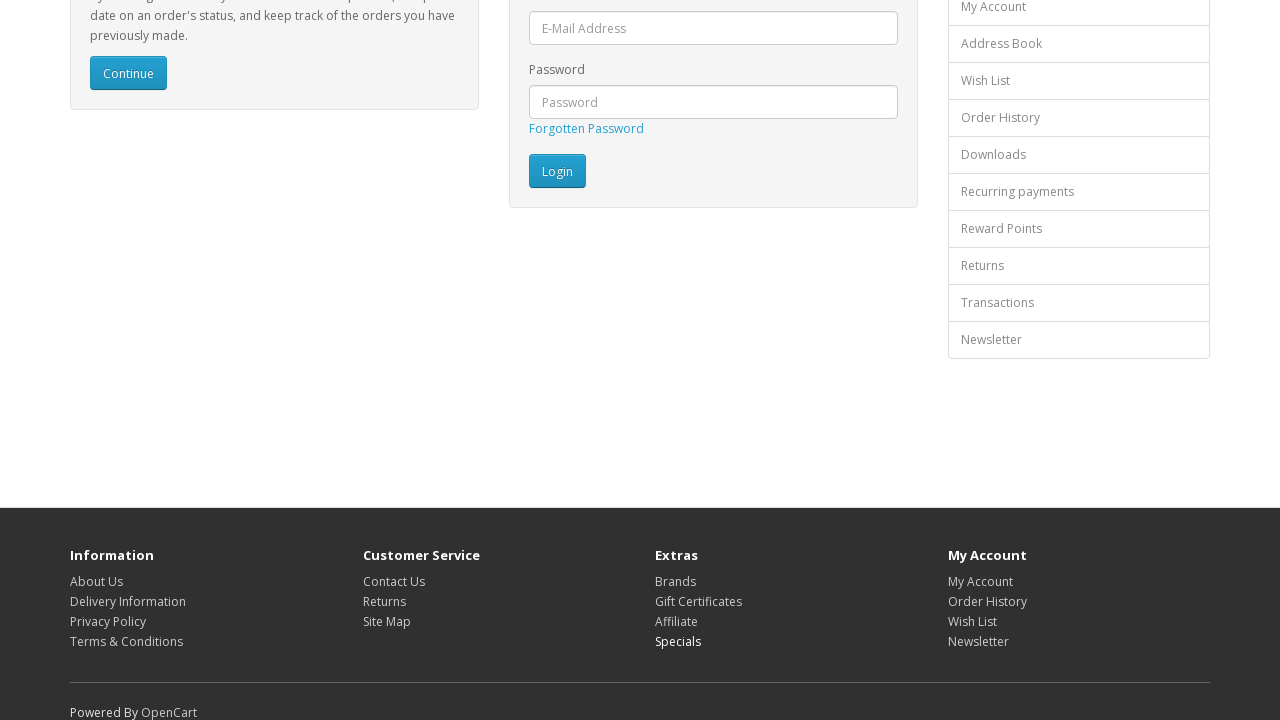

Clicked footer link at index 11 at (980, 581) on footer a >> nth=11
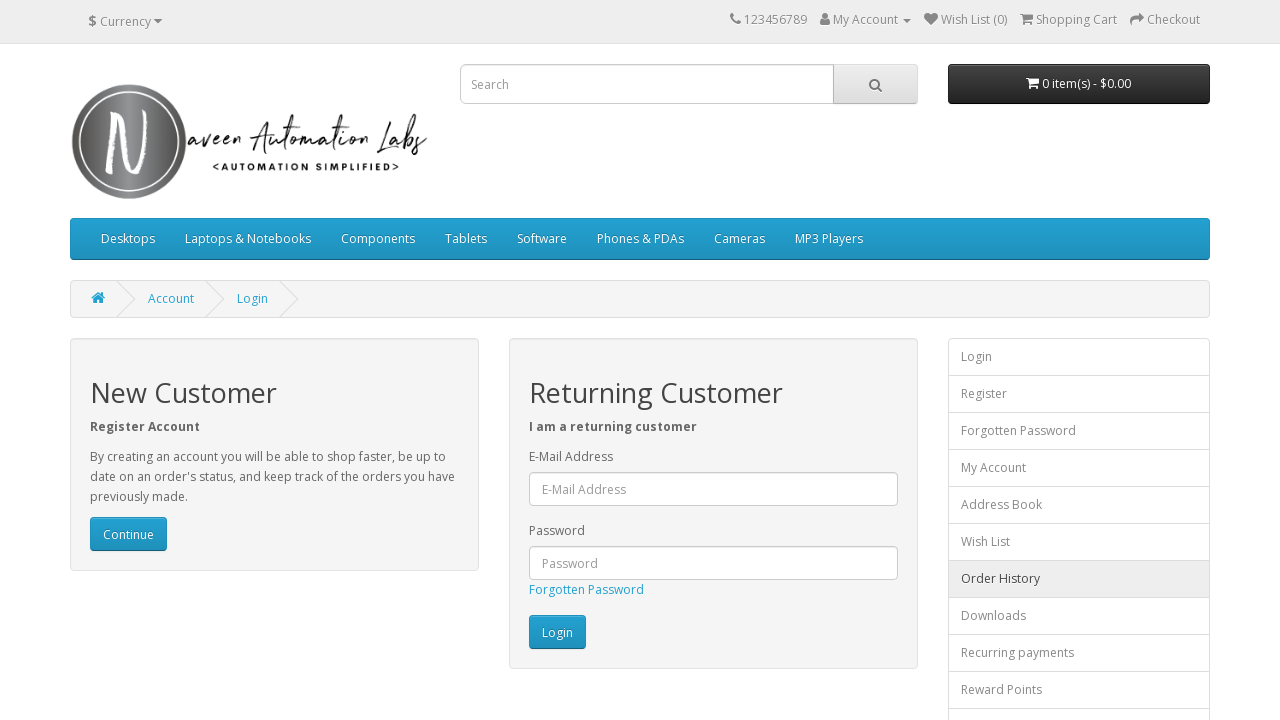

Waited for page to load after clicking footer link 11
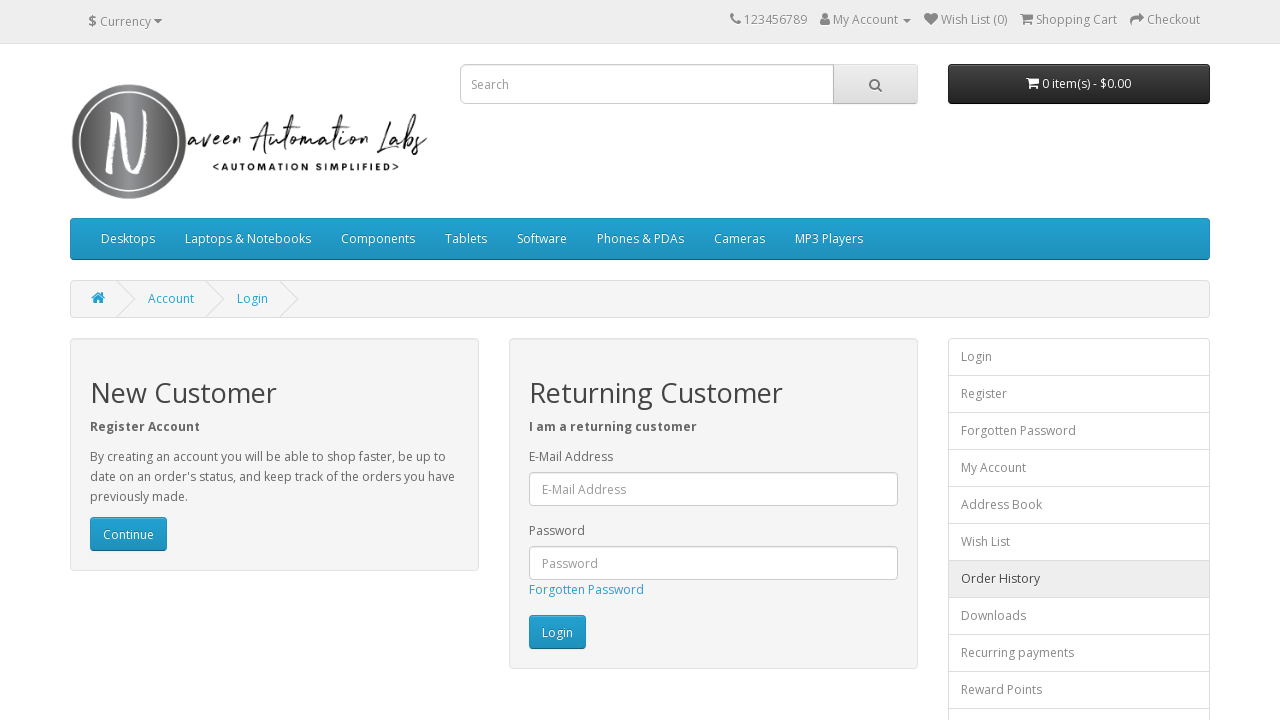

Navigated back to login page from footer link 11
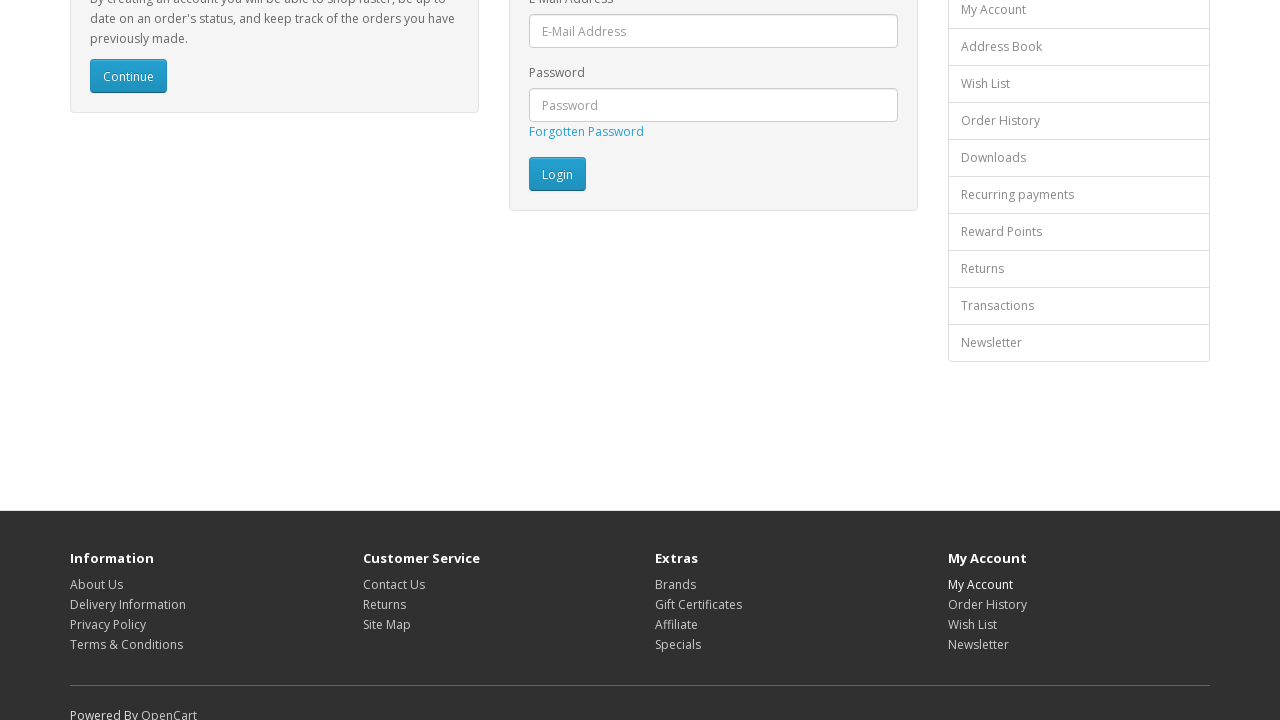

Waited for login page to load after navigation back
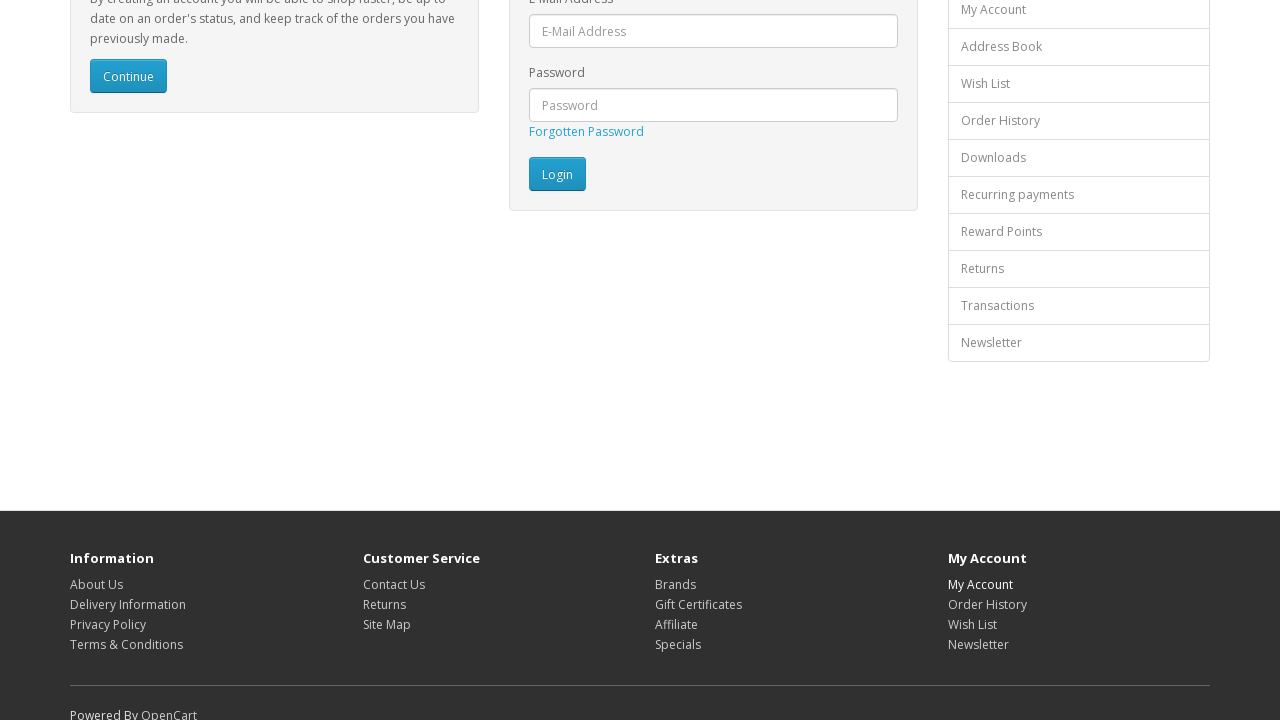

Re-fetched footer links to avoid stale element references (iteration 13)
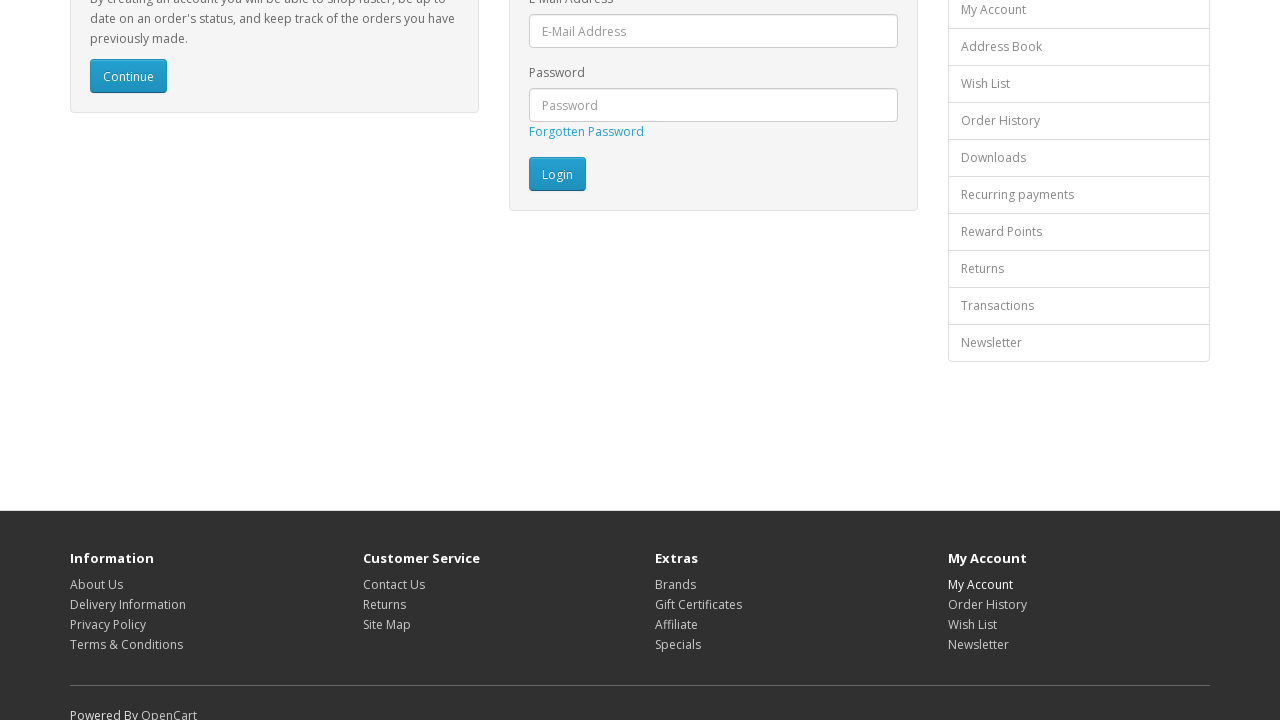

Clicked footer link at index 12 at (987, 604) on footer a >> nth=12
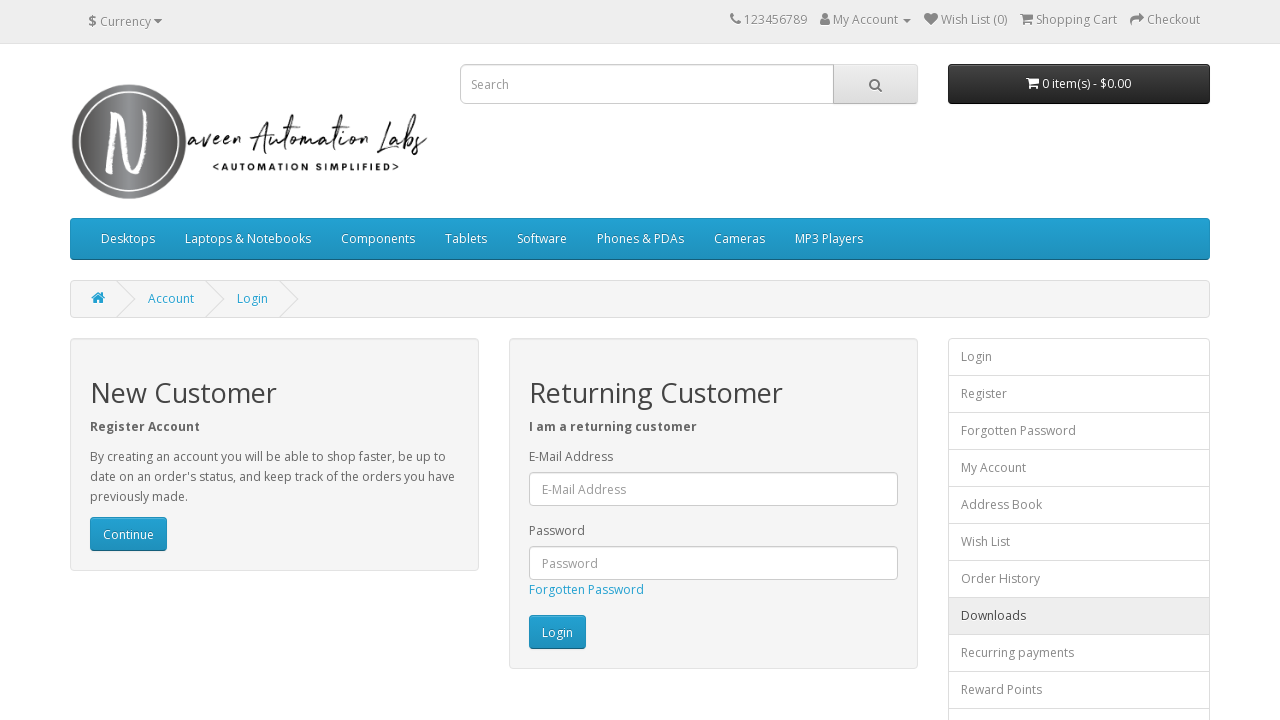

Waited for page to load after clicking footer link 12
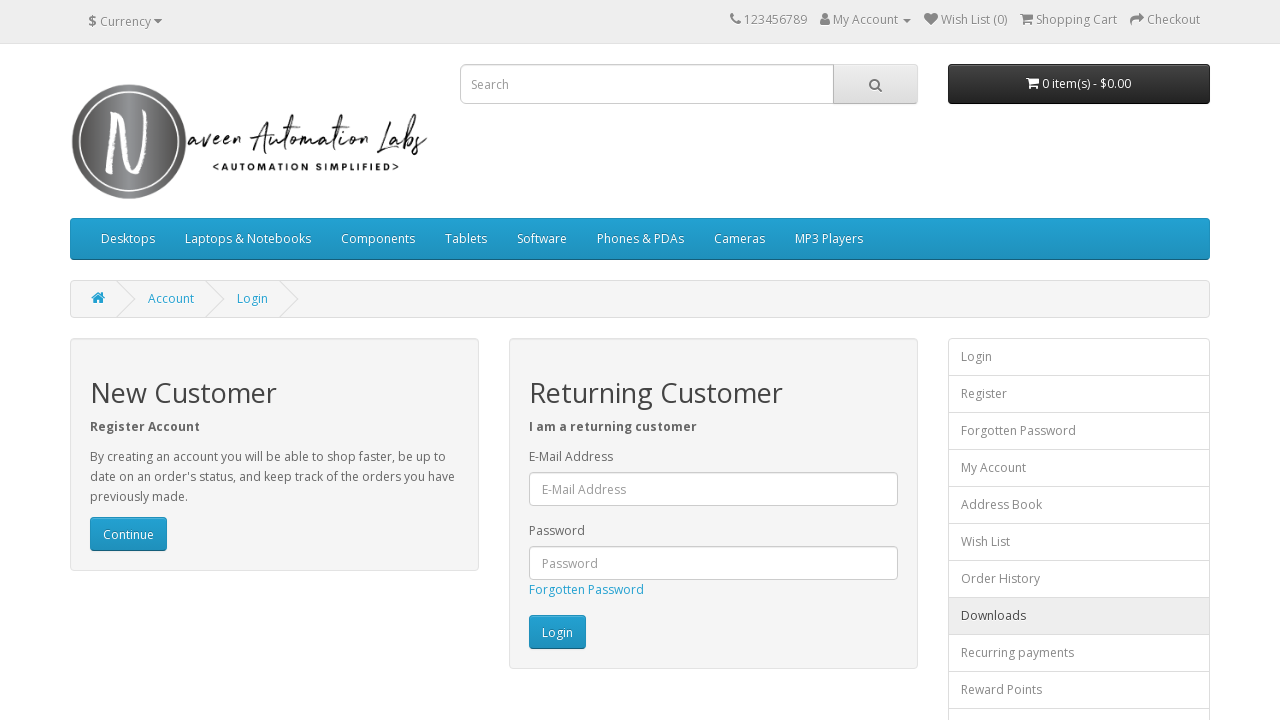

Navigated back to login page from footer link 12
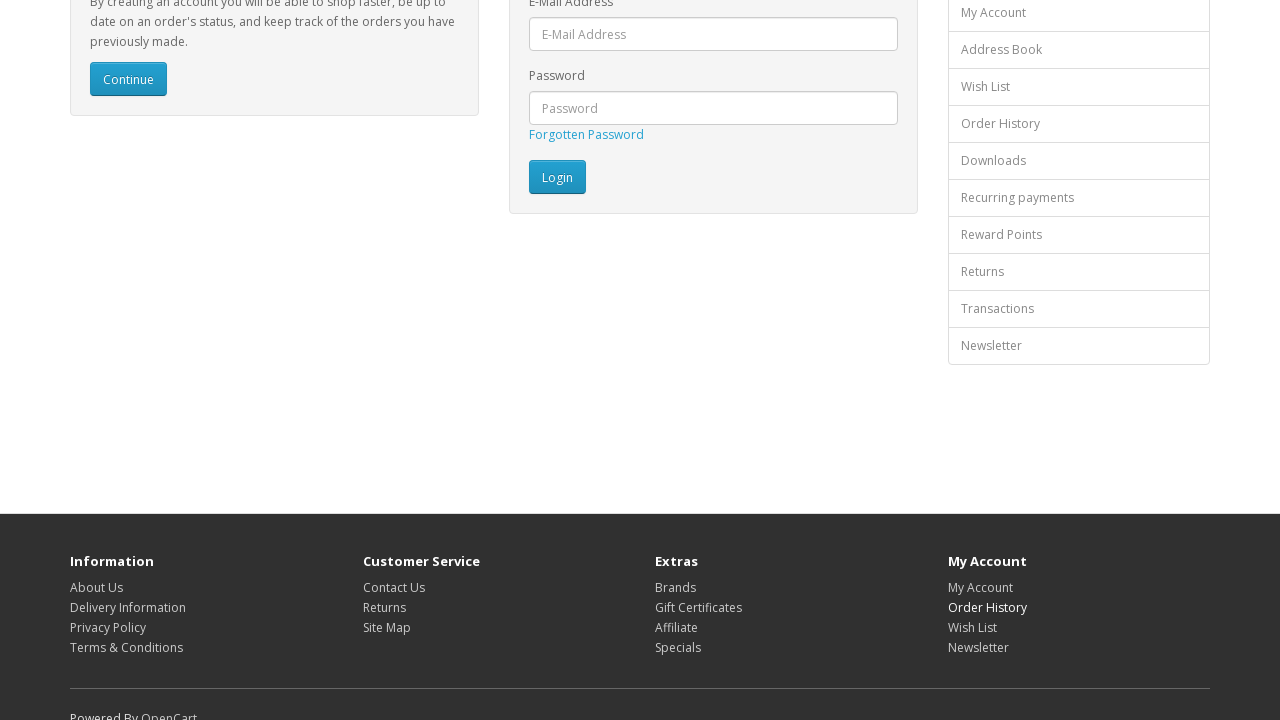

Waited for login page to load after navigation back
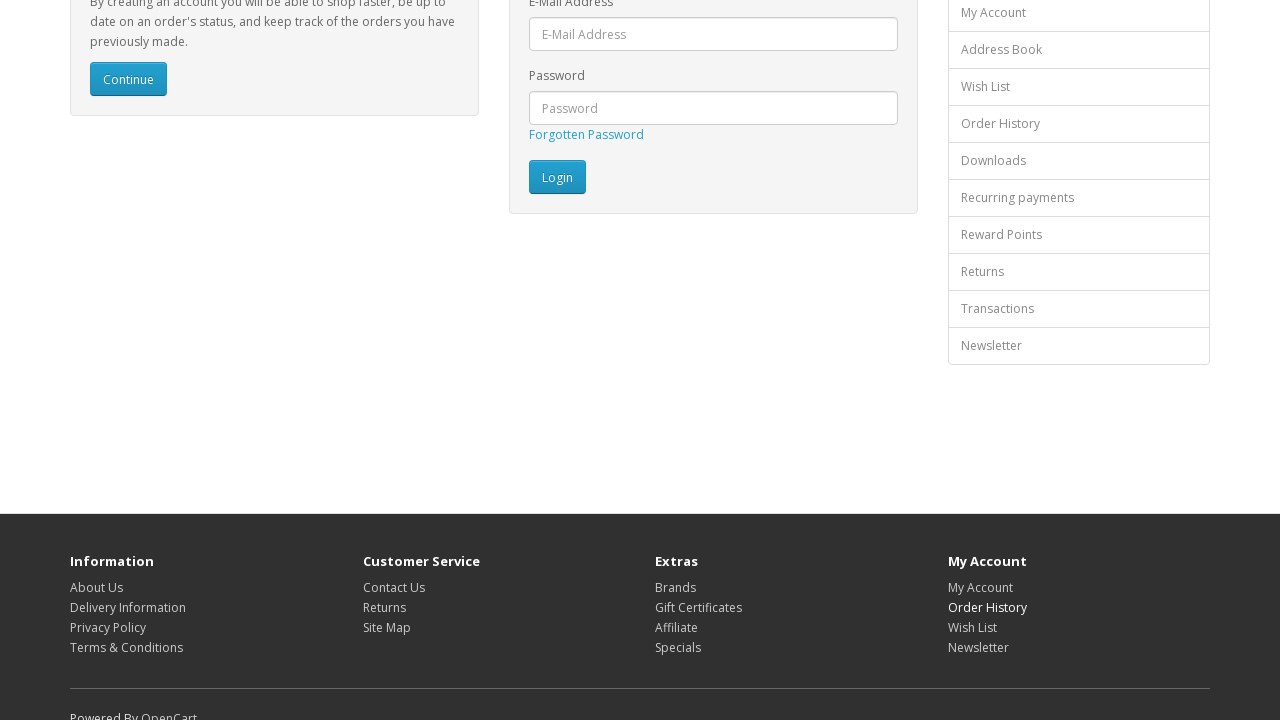

Re-fetched footer links to avoid stale element references (iteration 14)
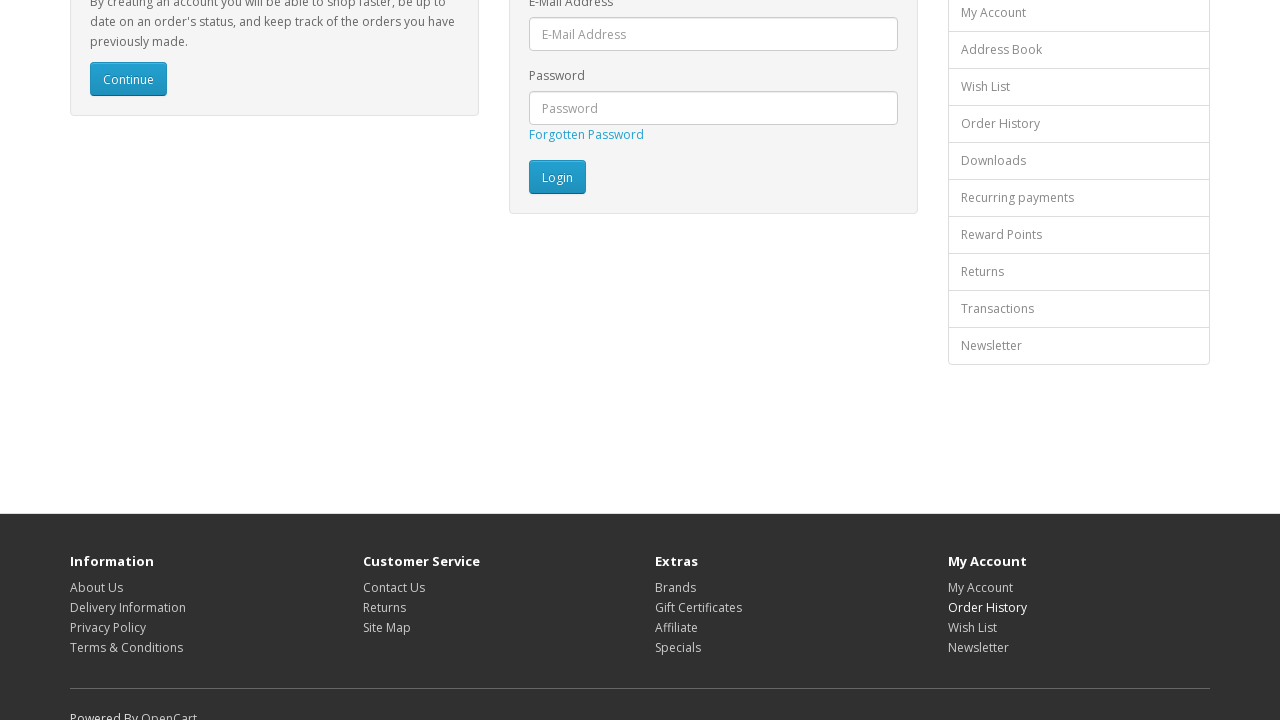

Clicked footer link at index 13 at (972, 627) on footer a >> nth=13
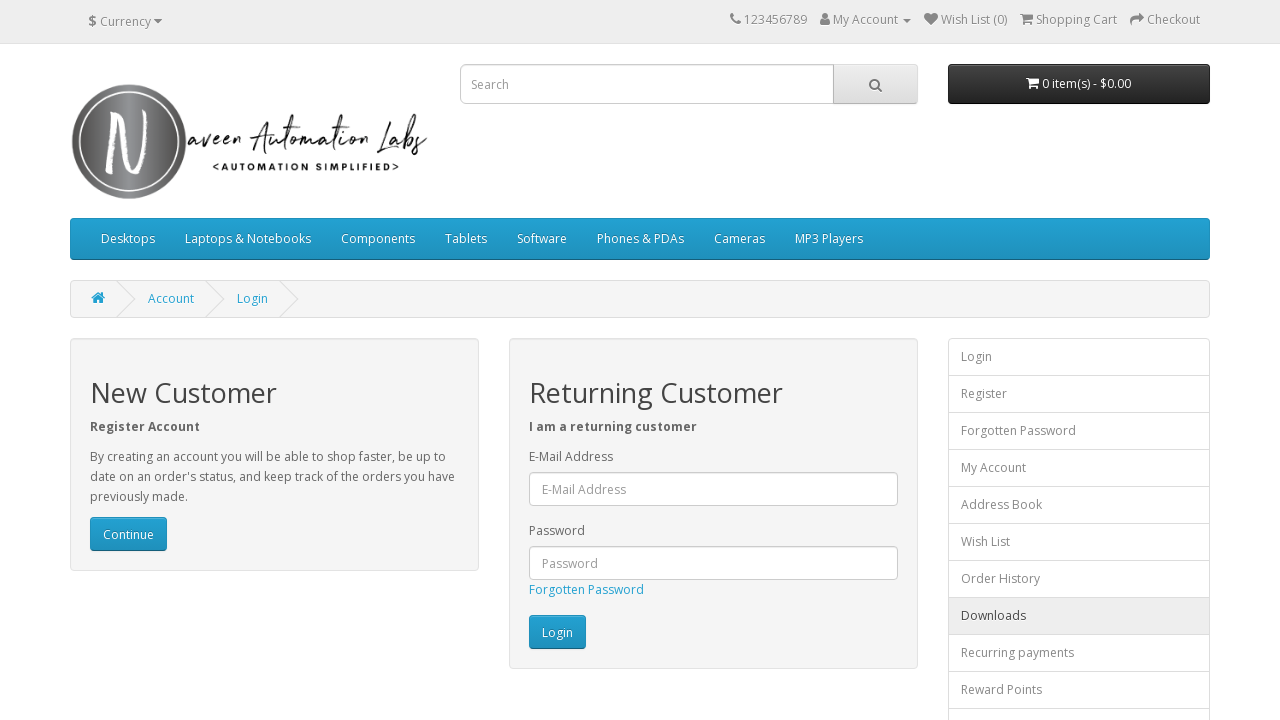

Waited for page to load after clicking footer link 13
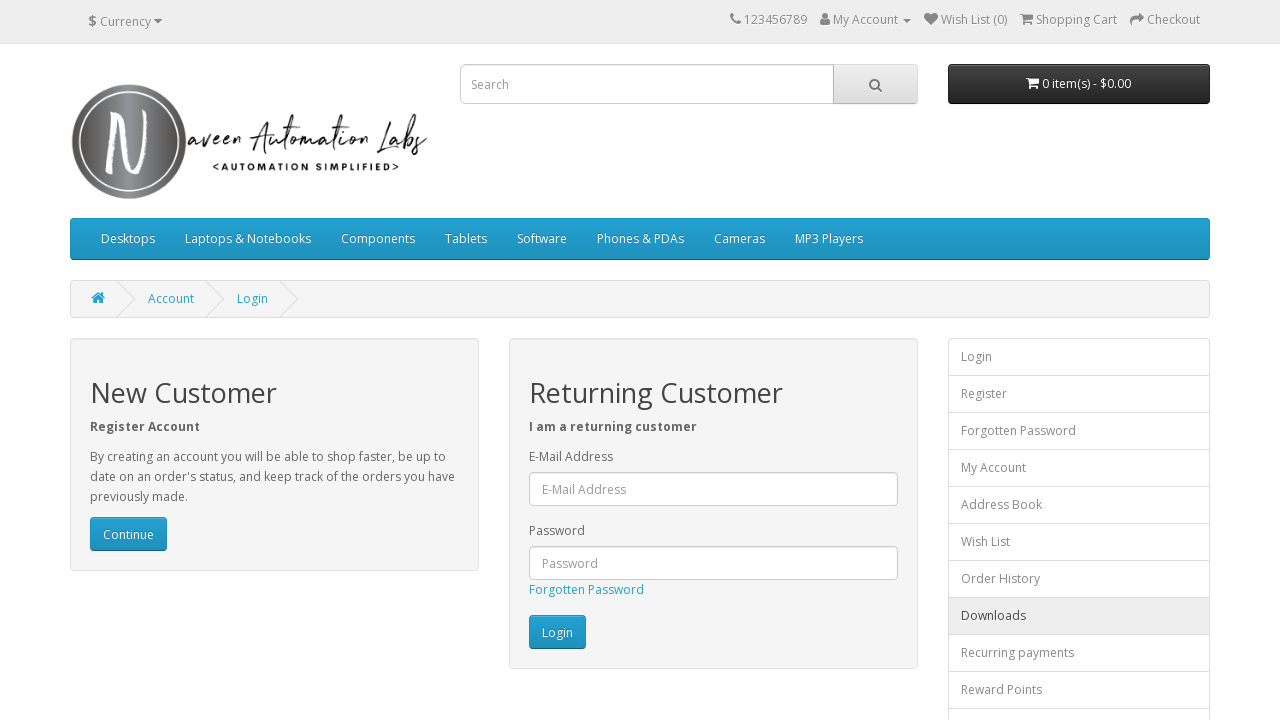

Navigated back to login page from footer link 13
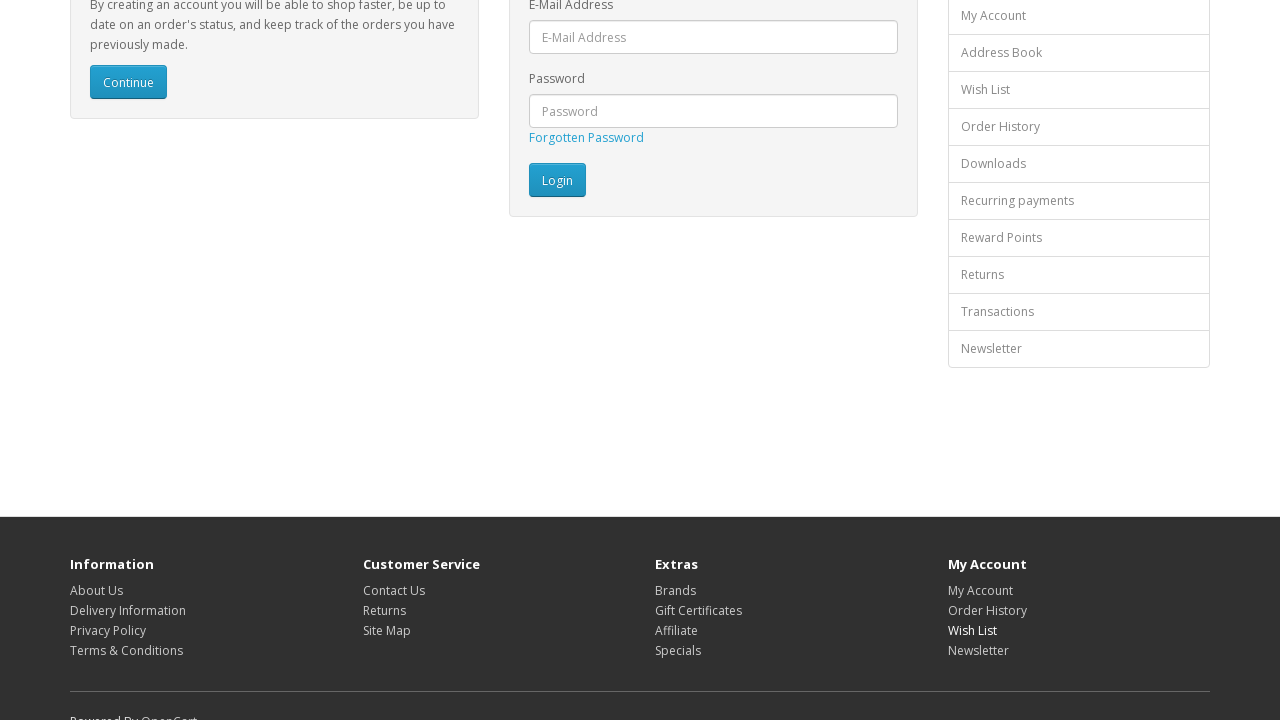

Waited for login page to load after navigation back
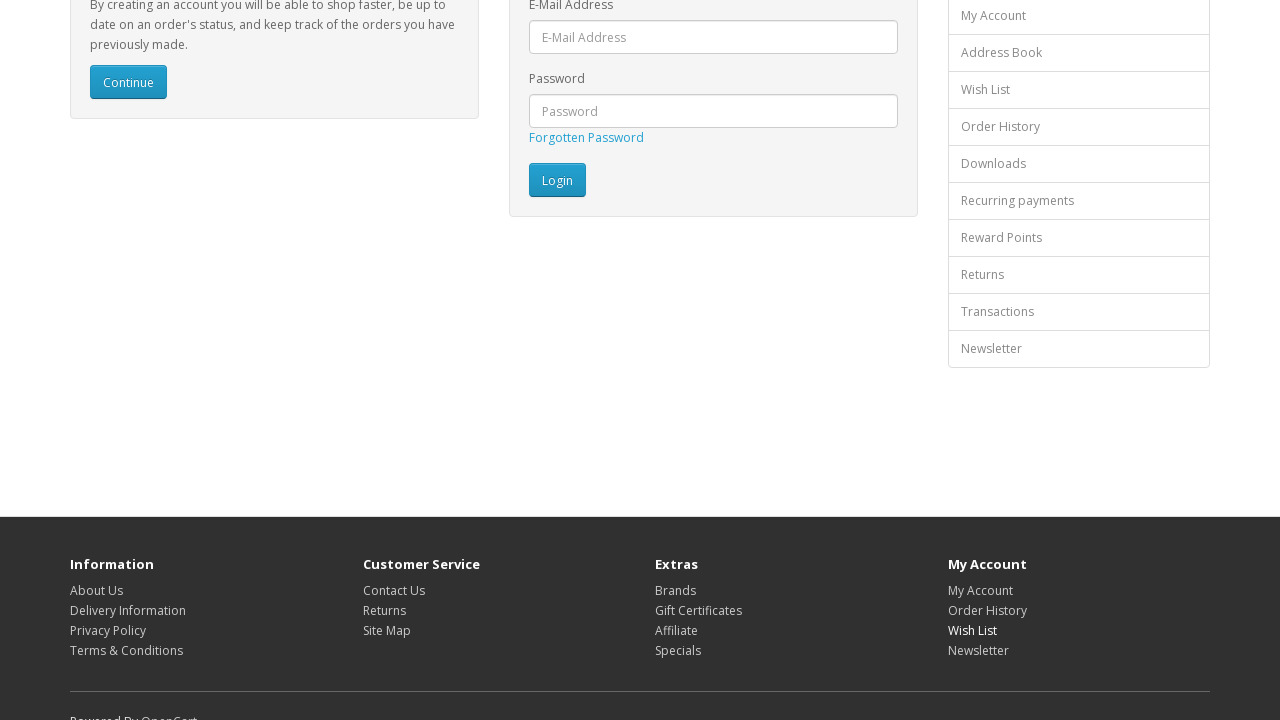

Re-fetched footer links to avoid stale element references (iteration 15)
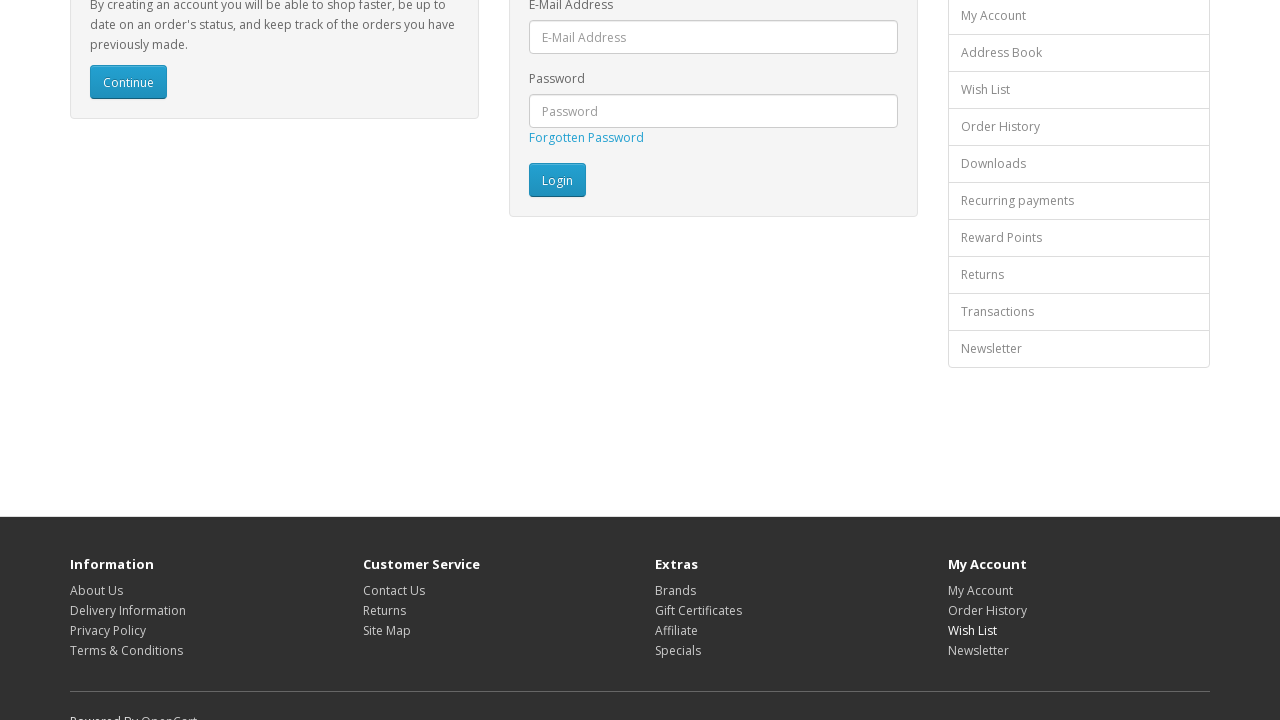

Clicked footer link at index 14 at (978, 650) on footer a >> nth=14
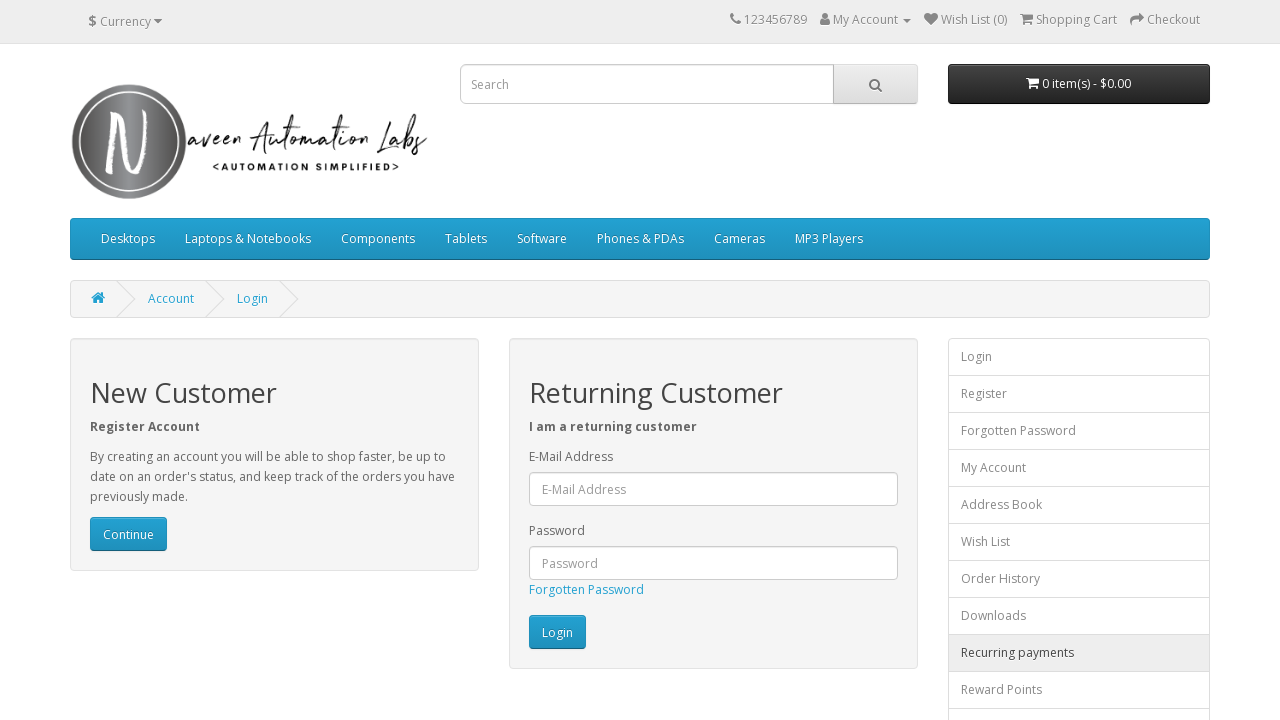

Waited for page to load after clicking footer link 14
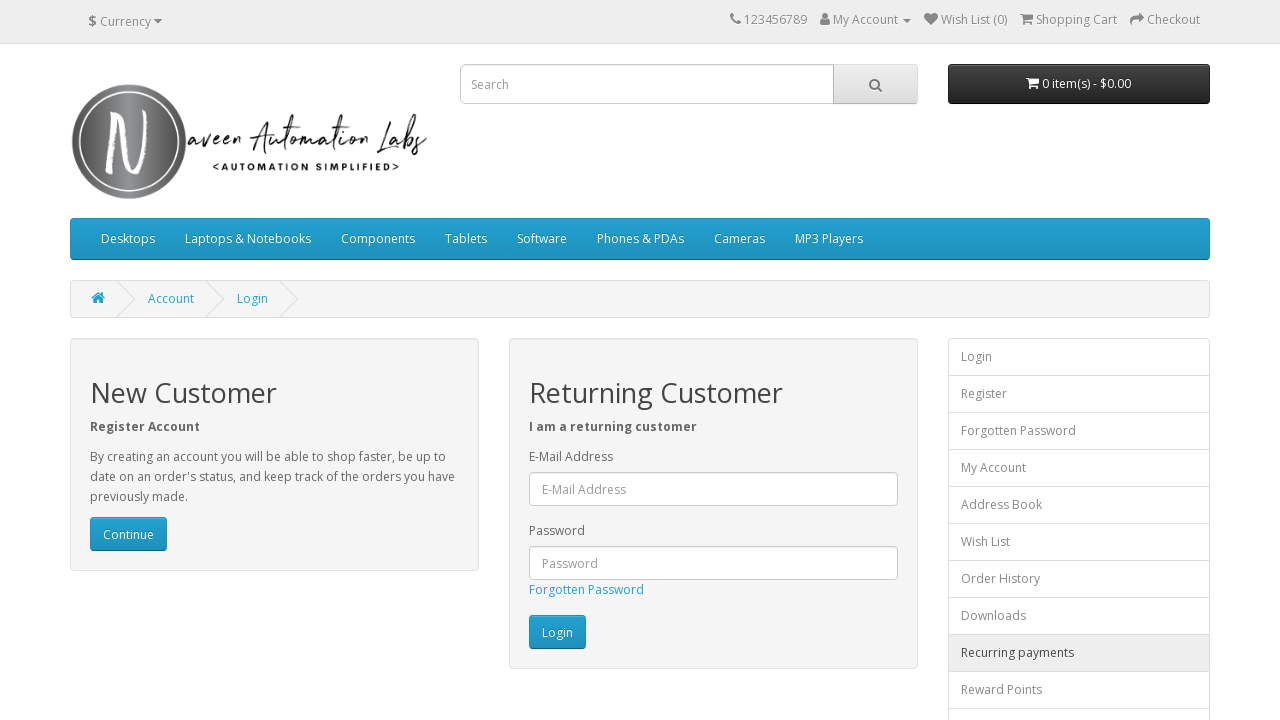

Navigated back to login page from footer link 14
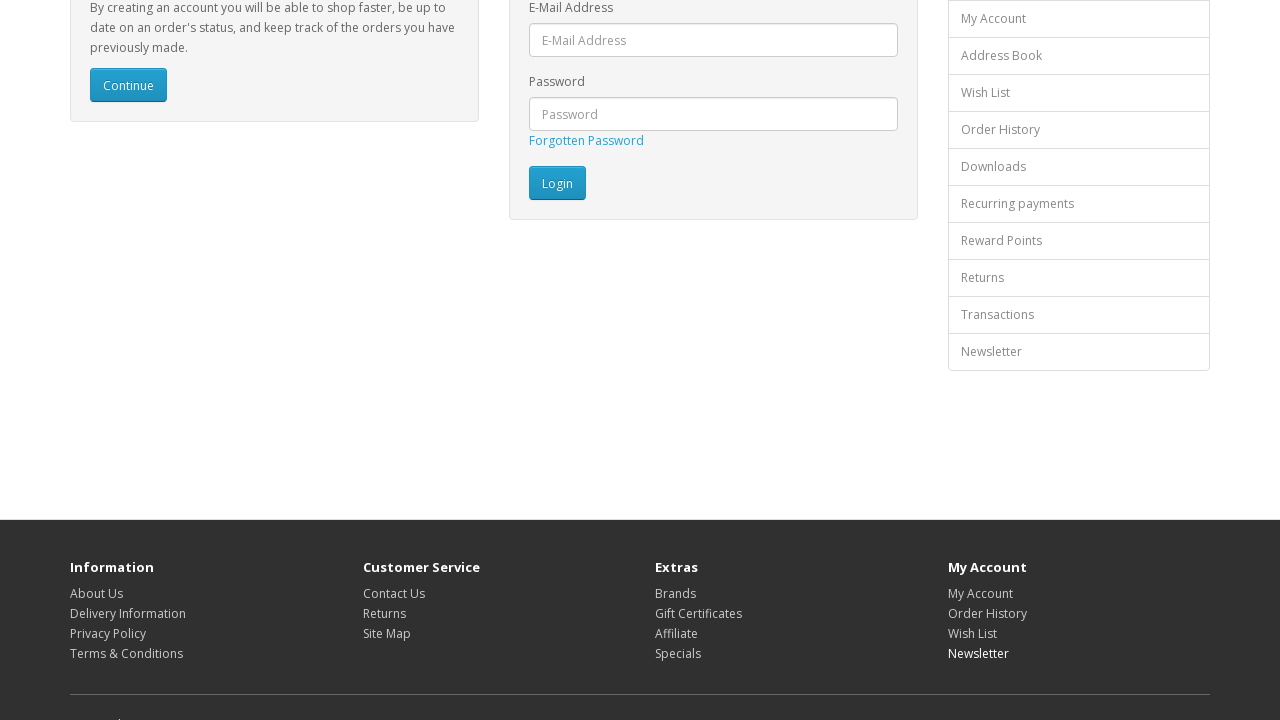

Waited for login page to load after navigation back
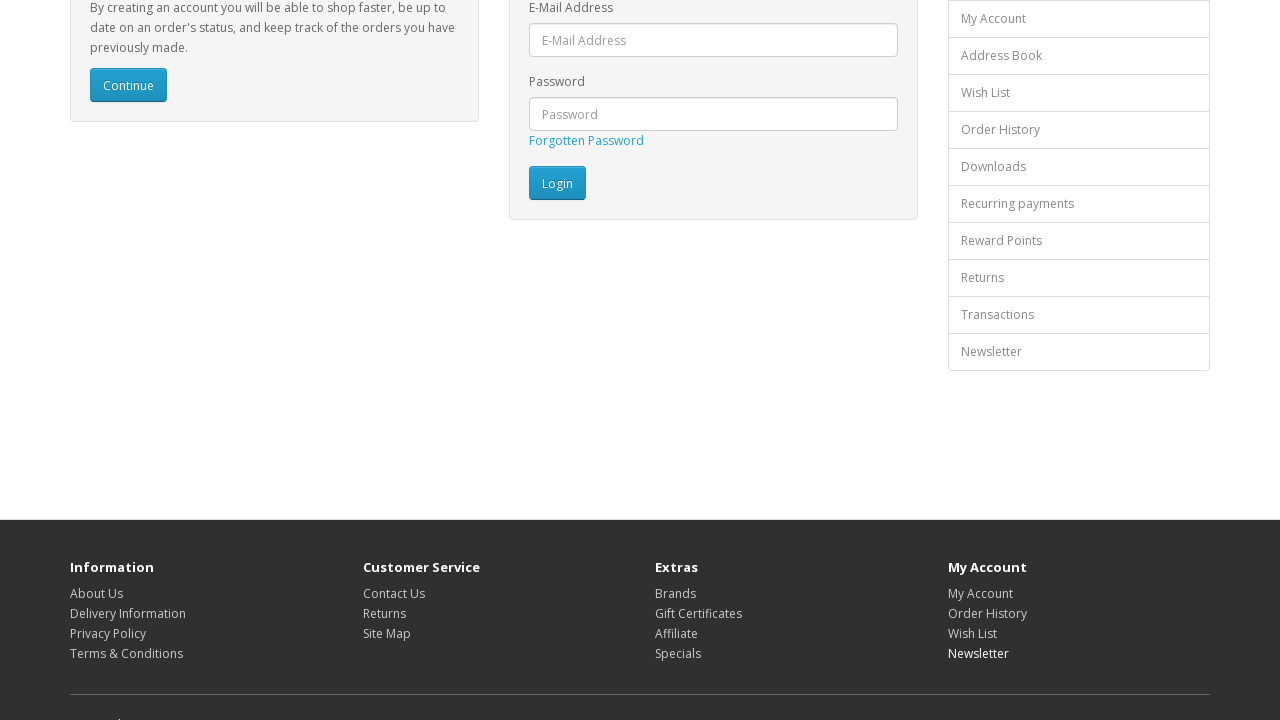

Re-fetched footer links to avoid stale element references (iteration 16)
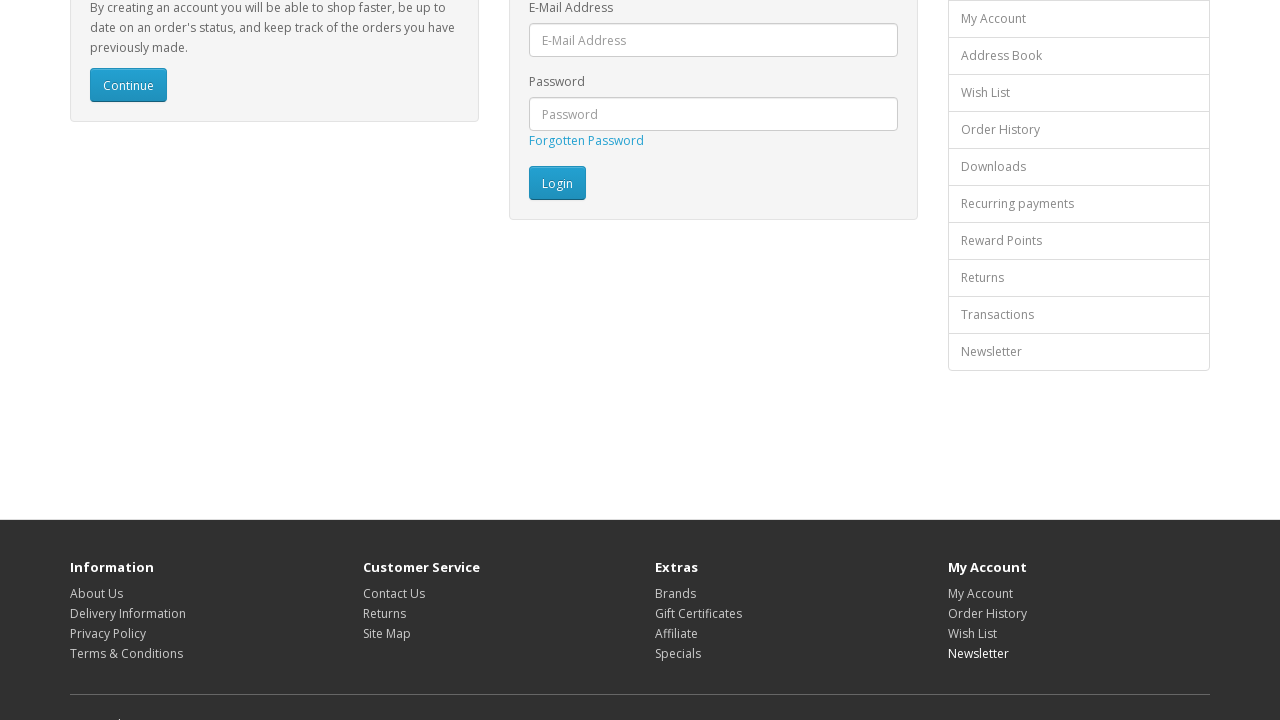

Clicked footer link at index 15 at (169, 712) on footer a >> nth=15
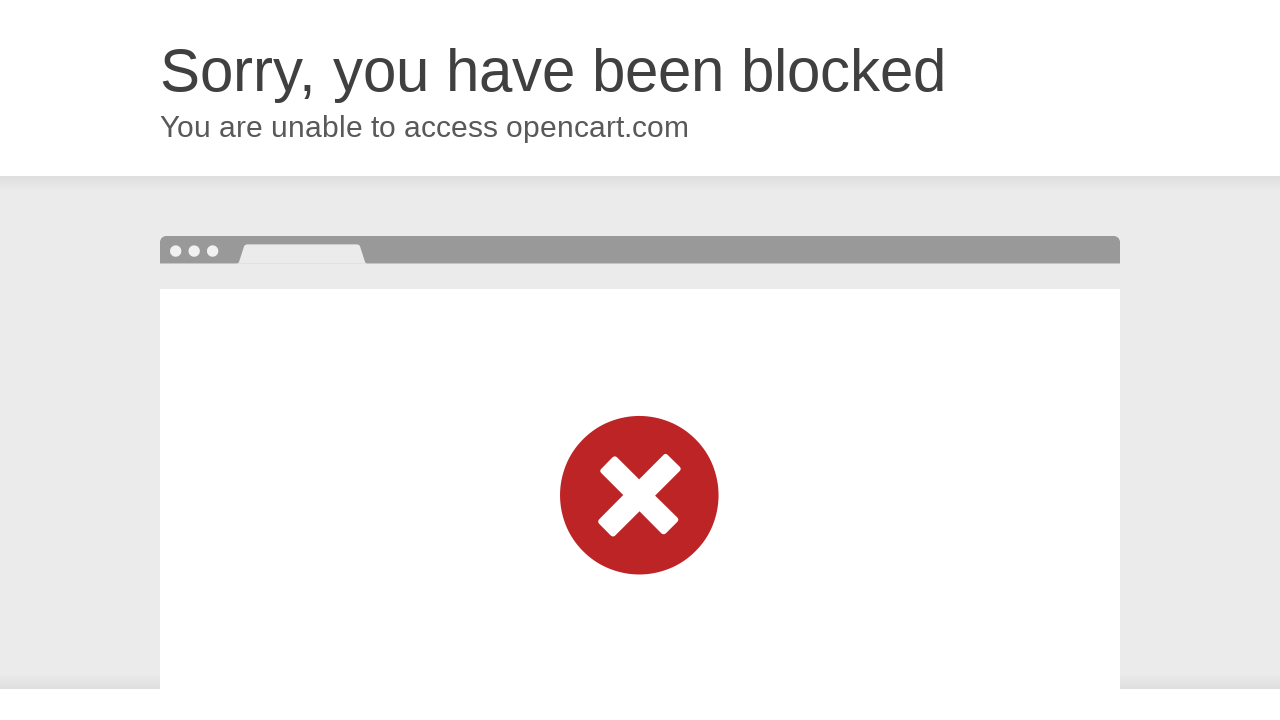

Waited for page to load after clicking footer link 15
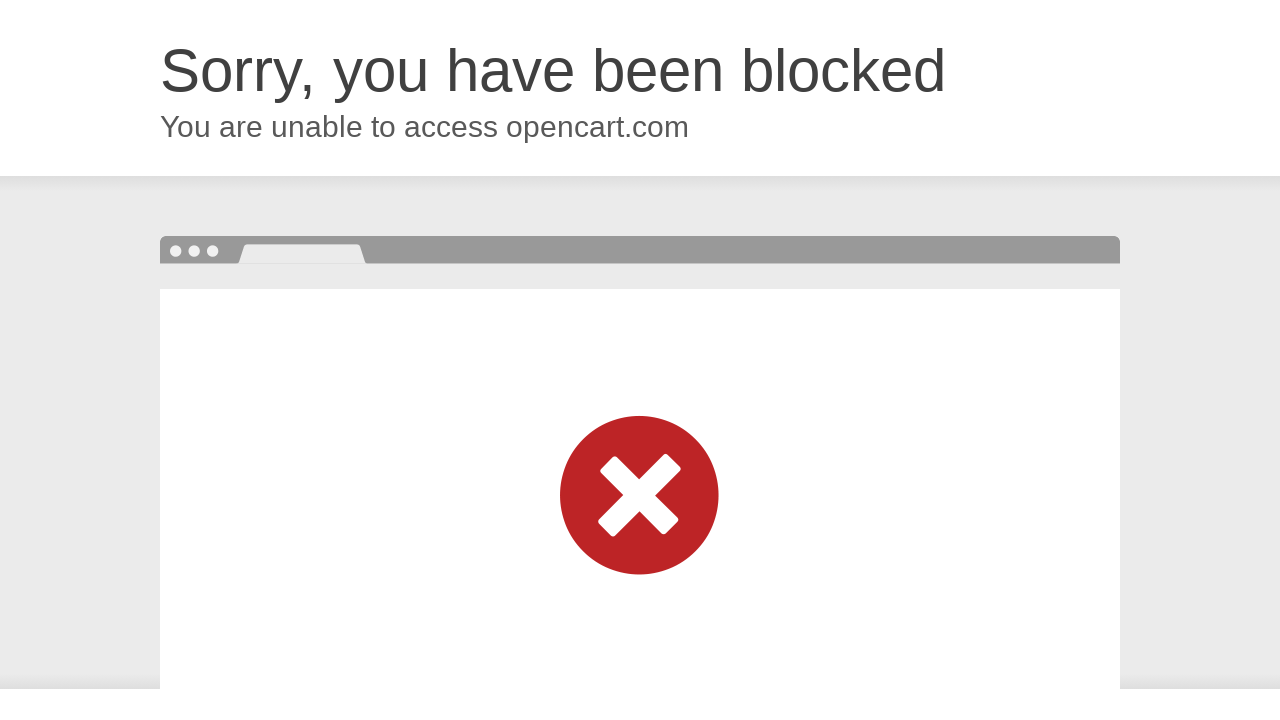

Navigated back to login page from footer link 15
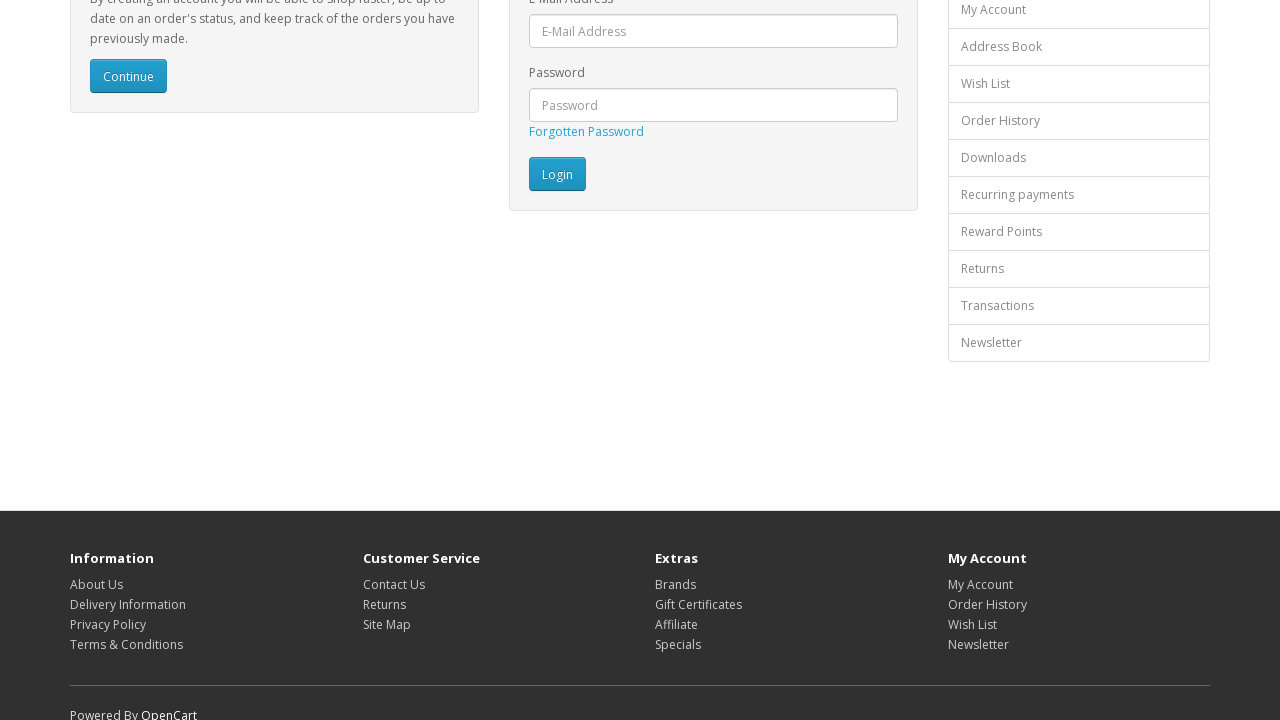

Waited for login page to load after navigation back
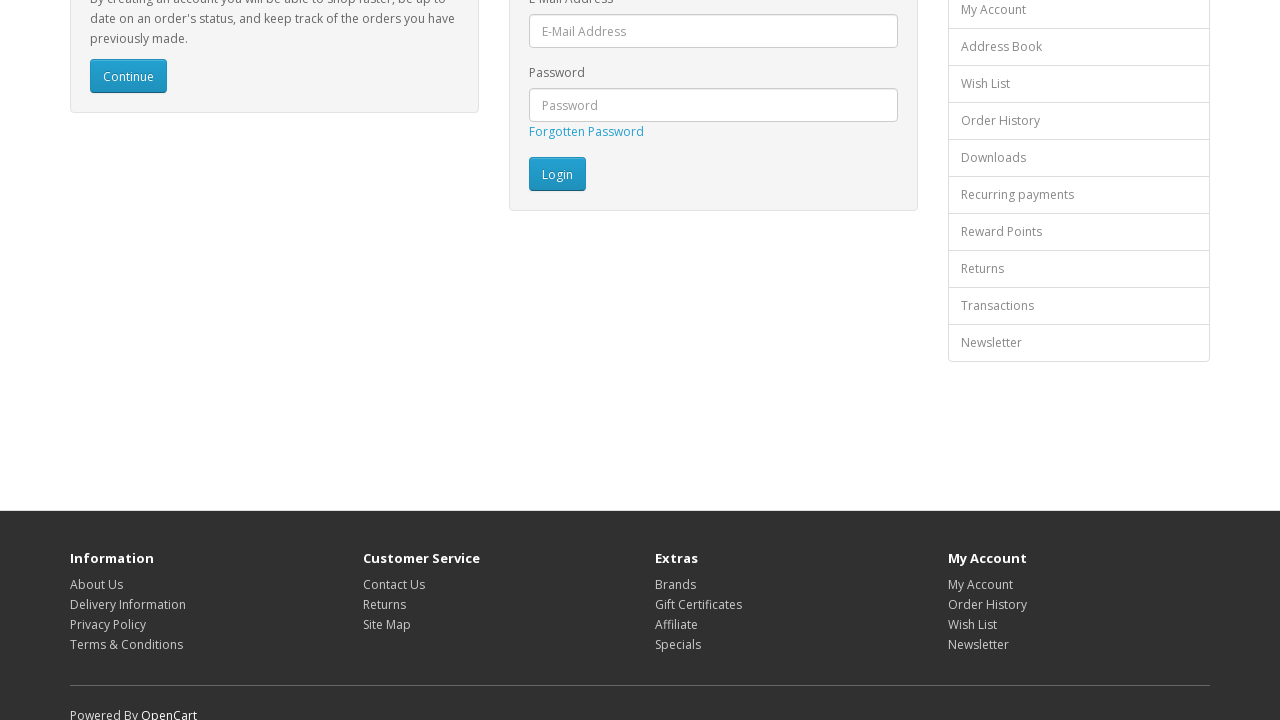

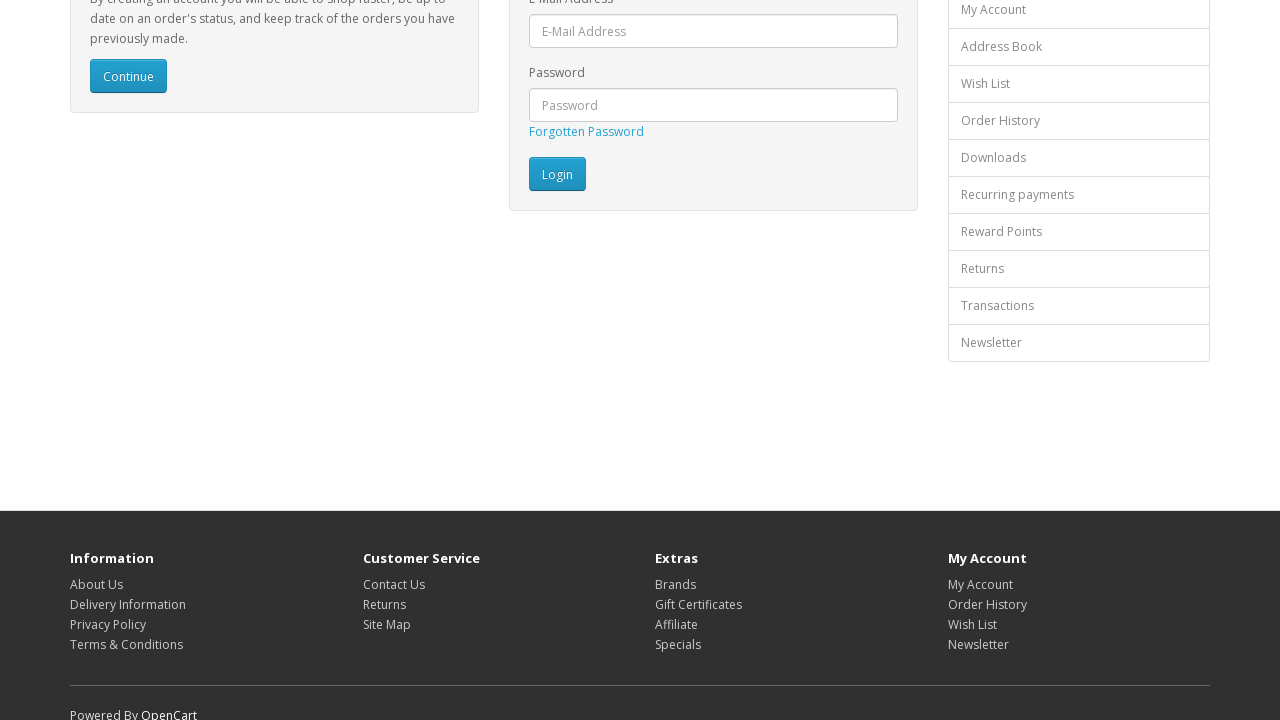